Tests filling a large form by entering text into all input fields and clicking the submit button

Starting URL: http://suninjuly.github.io/huge_form.html

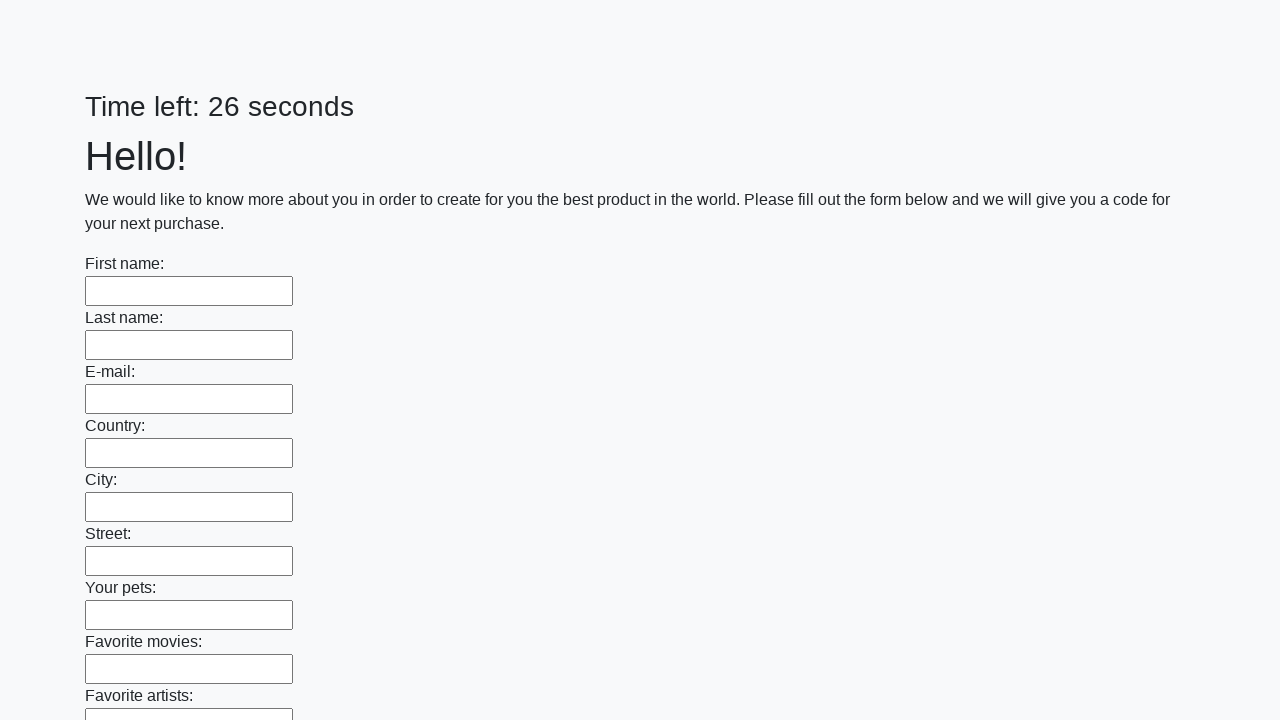

Filled input field with 'Test Answer 123' on input >> nth=0
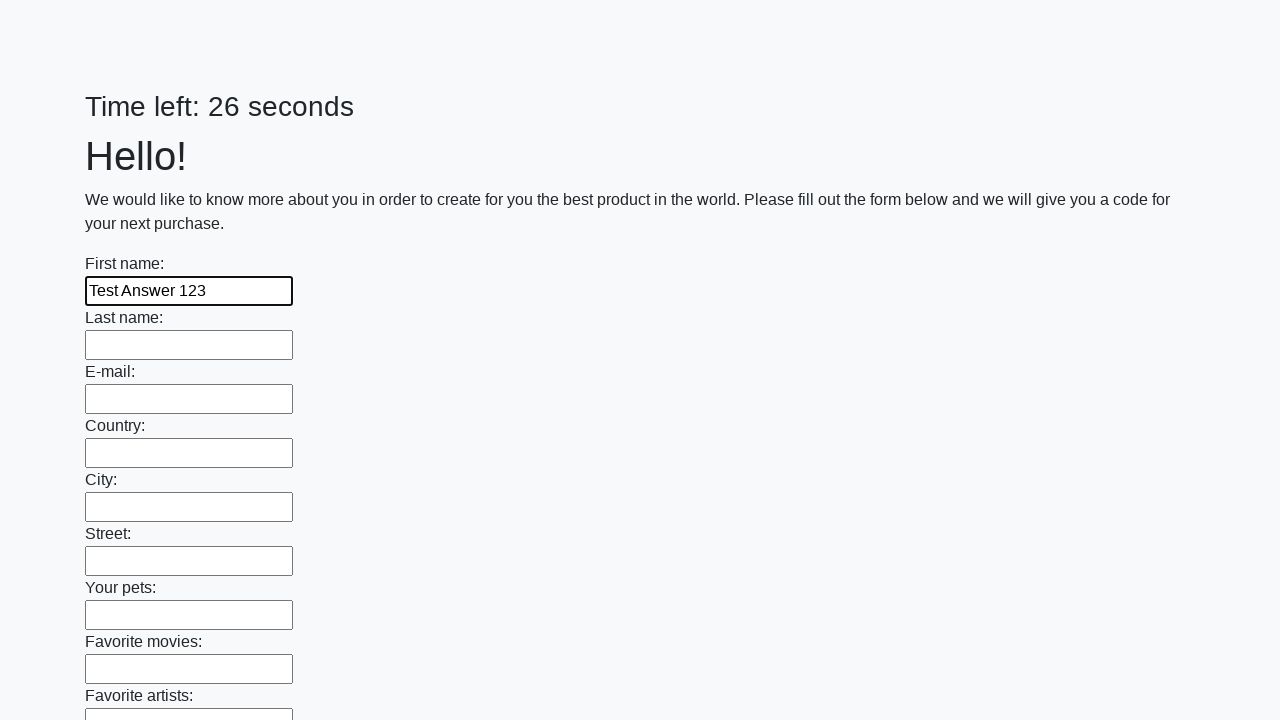

Filled input field with 'Test Answer 123' on input >> nth=1
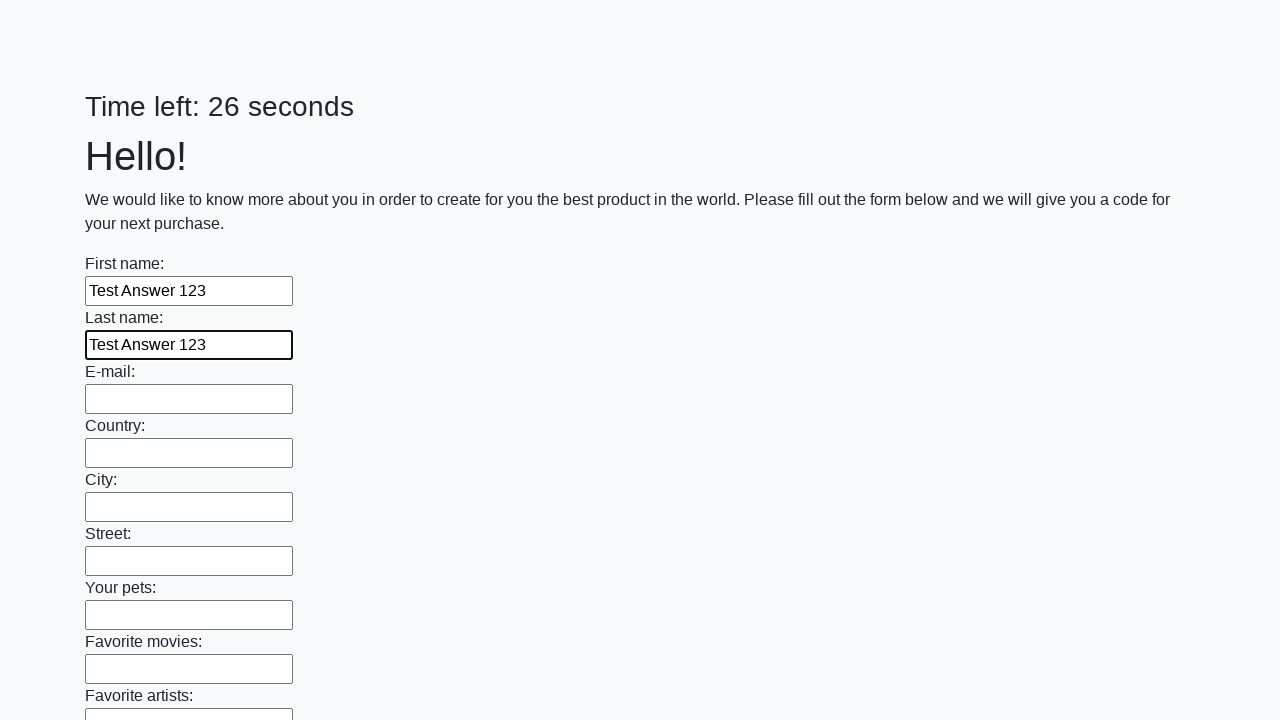

Filled input field with 'Test Answer 123' on input >> nth=2
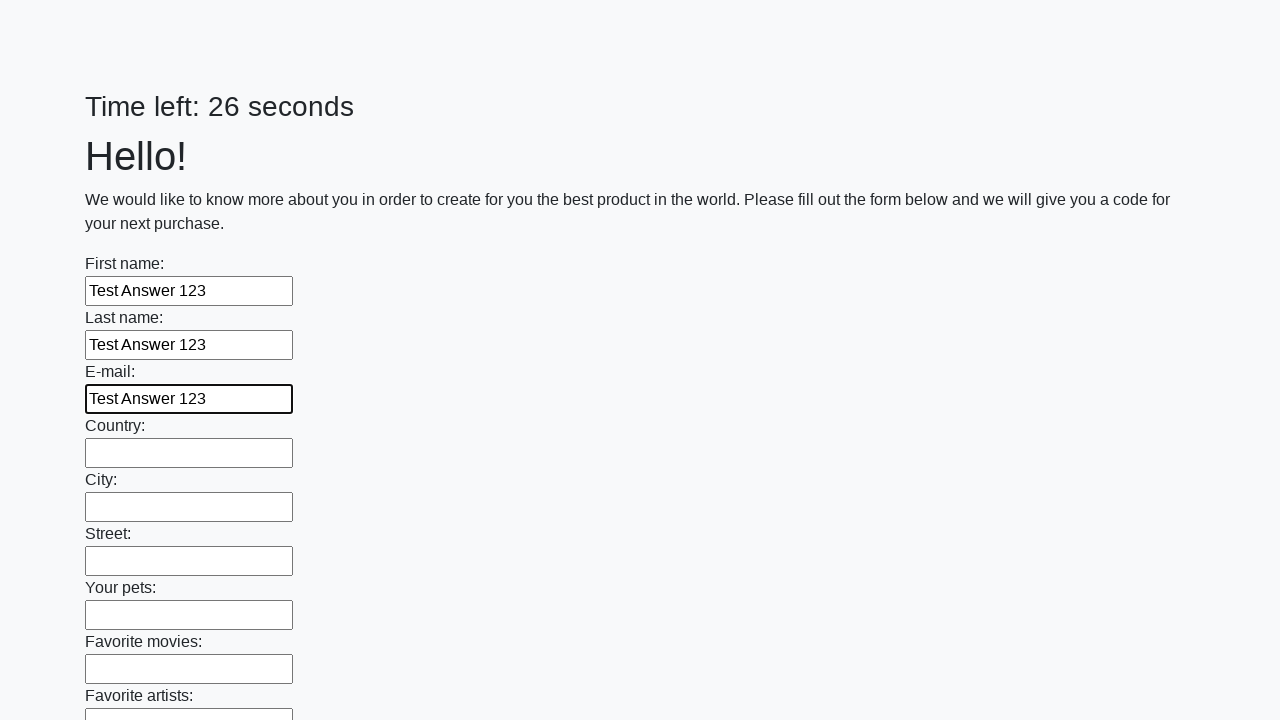

Filled input field with 'Test Answer 123' on input >> nth=3
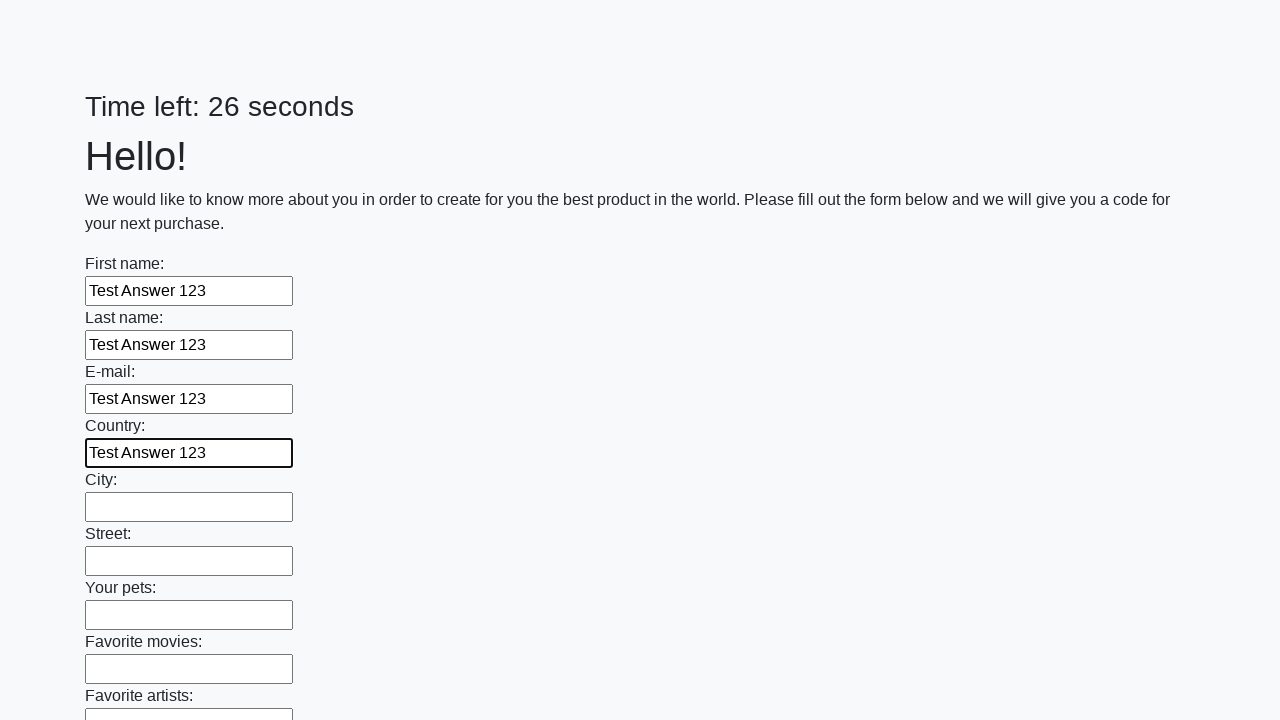

Filled input field with 'Test Answer 123' on input >> nth=4
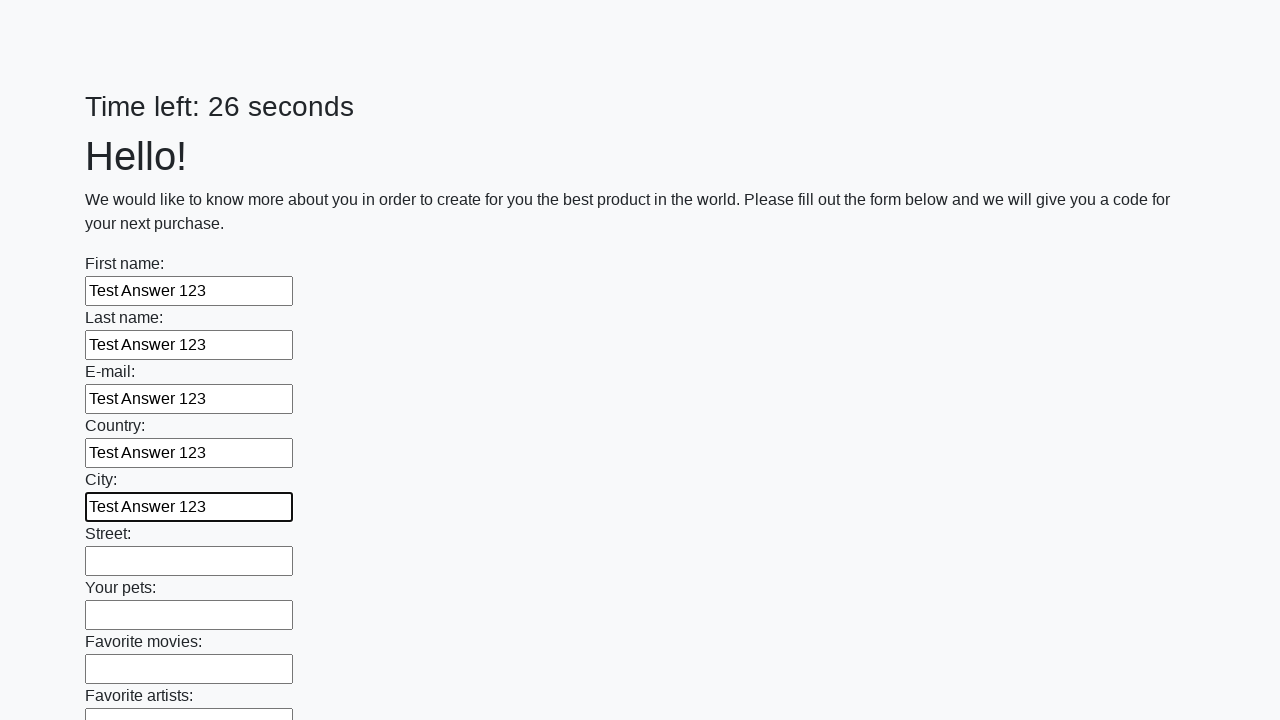

Filled input field with 'Test Answer 123' on input >> nth=5
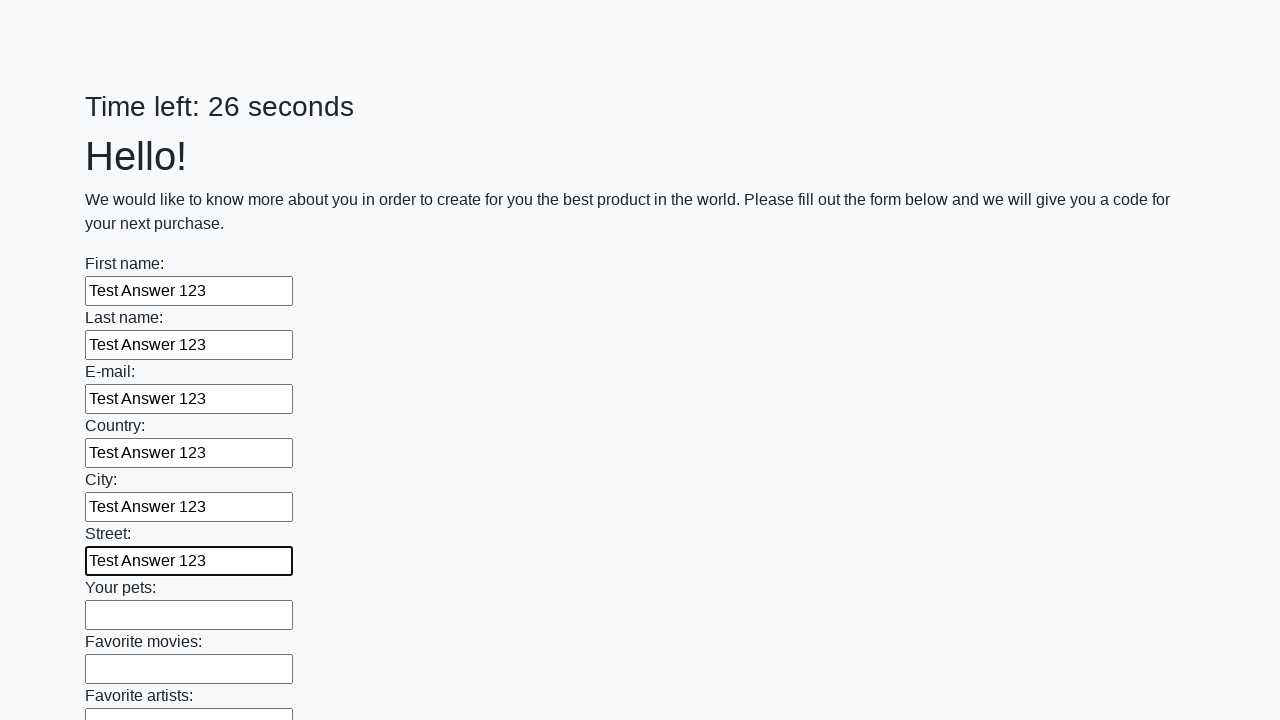

Filled input field with 'Test Answer 123' on input >> nth=6
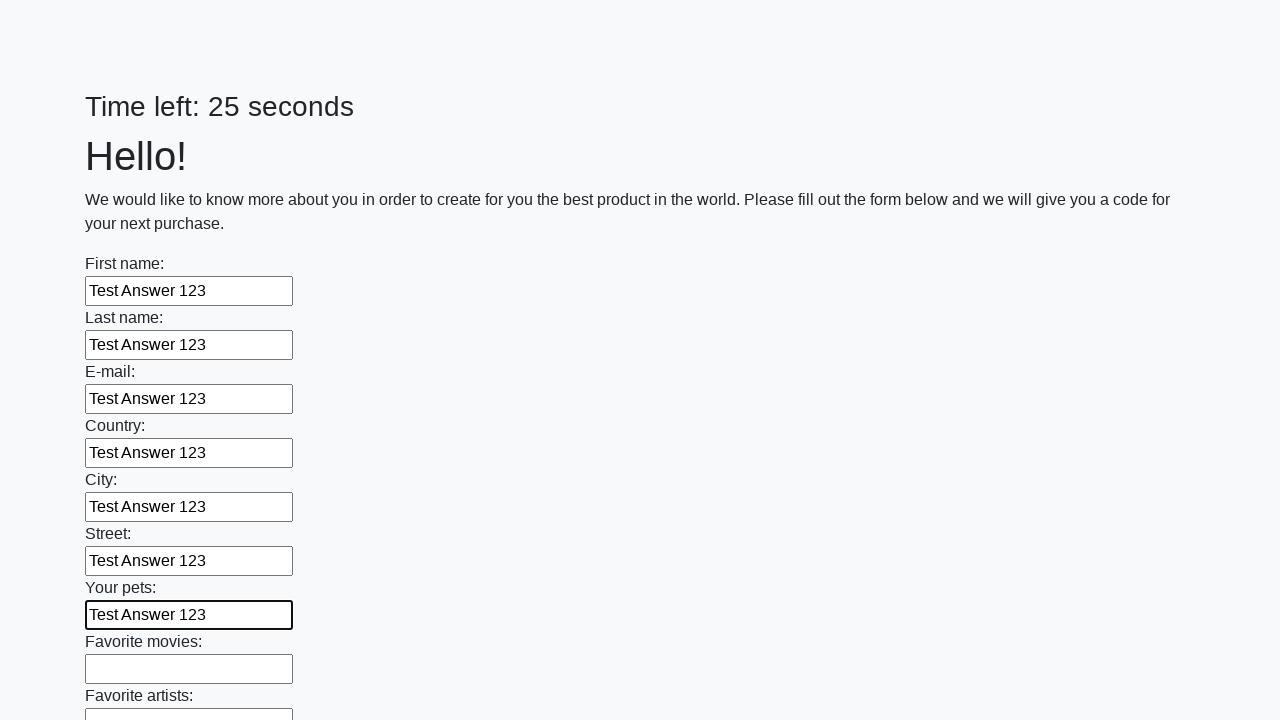

Filled input field with 'Test Answer 123' on input >> nth=7
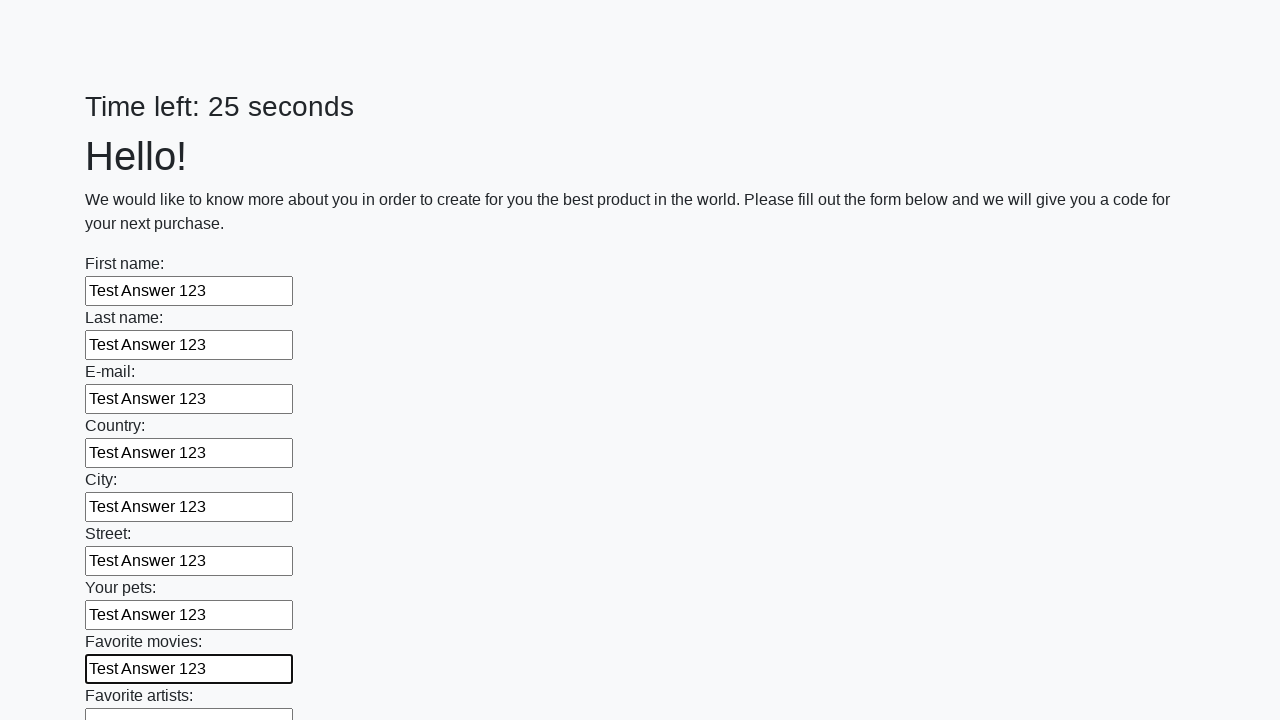

Filled input field with 'Test Answer 123' on input >> nth=8
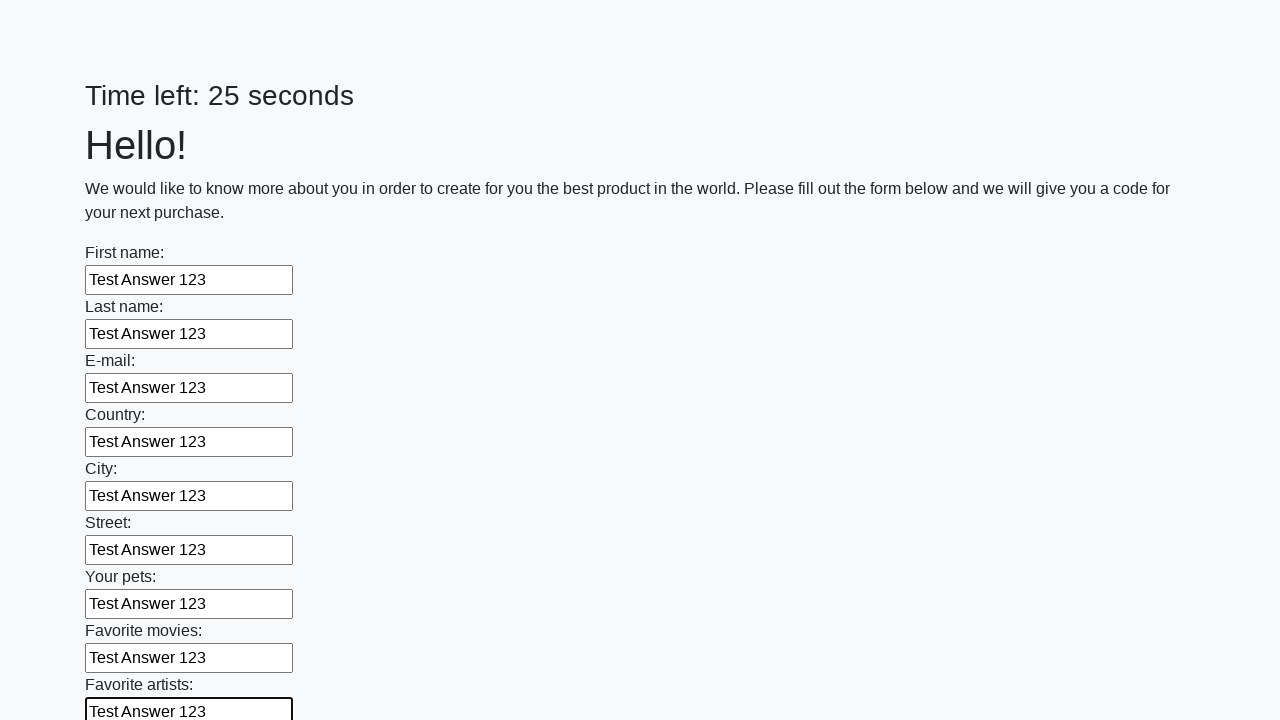

Filled input field with 'Test Answer 123' on input >> nth=9
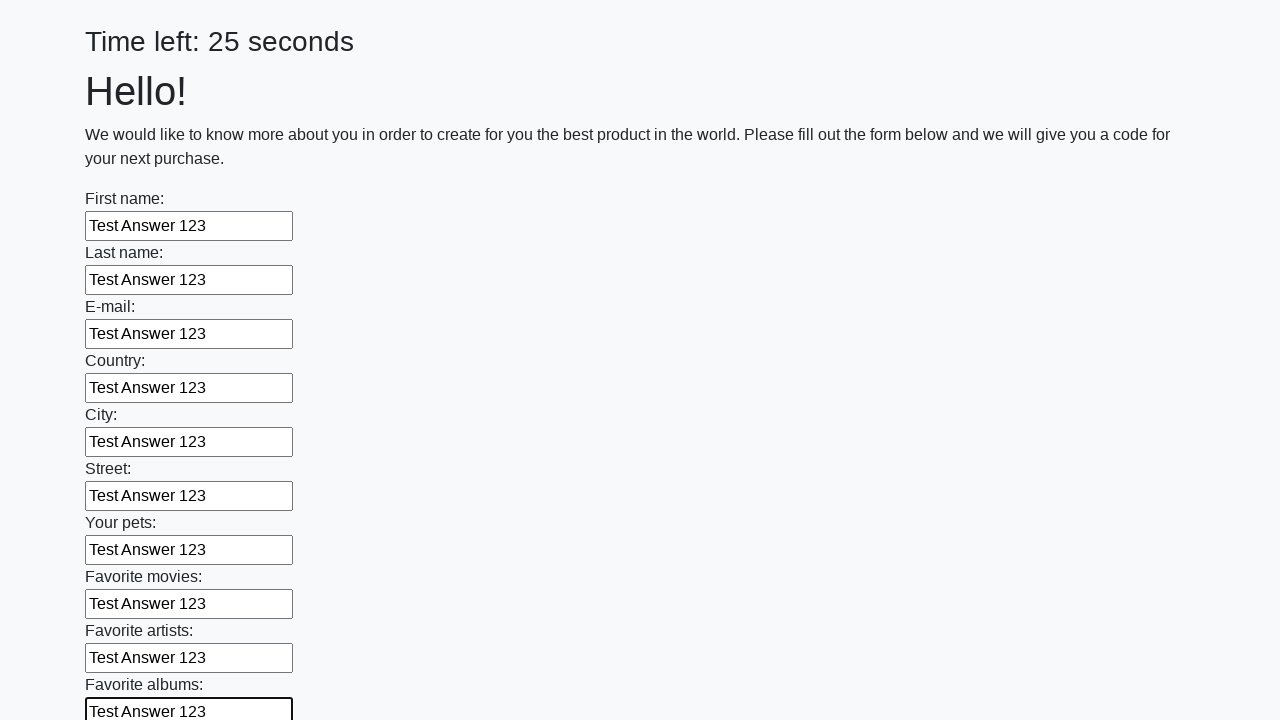

Filled input field with 'Test Answer 123' on input >> nth=10
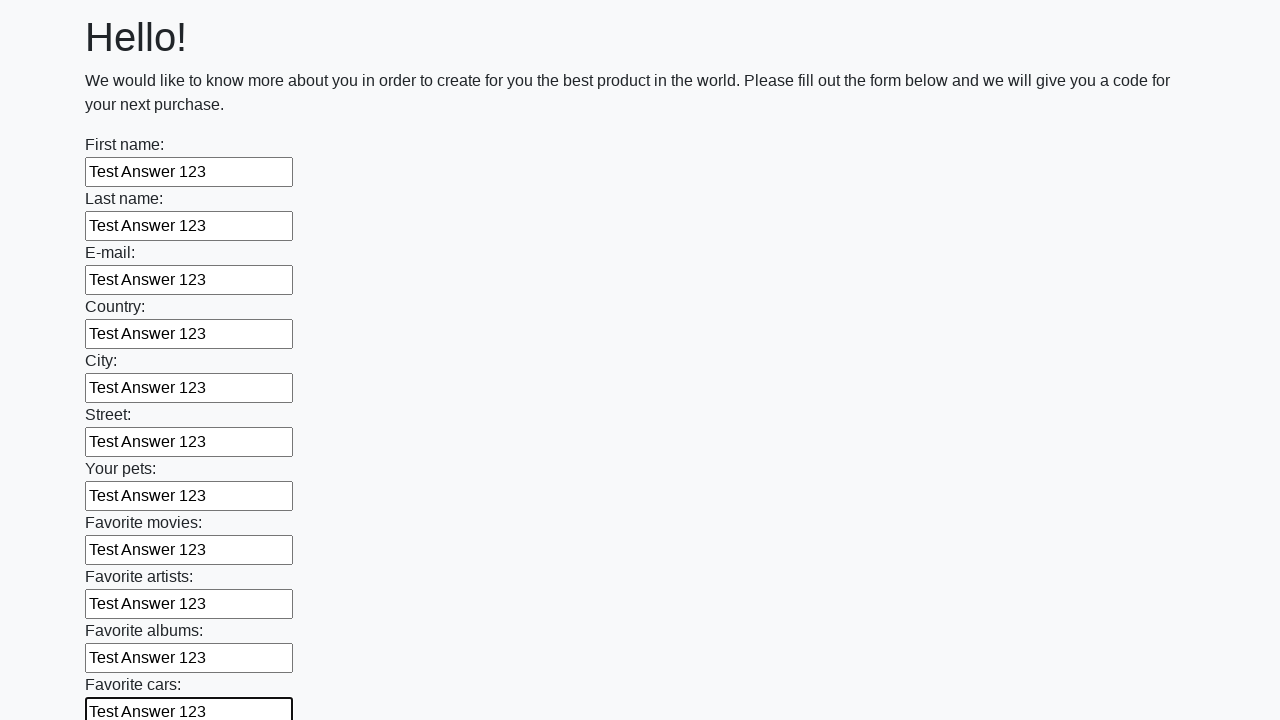

Filled input field with 'Test Answer 123' on input >> nth=11
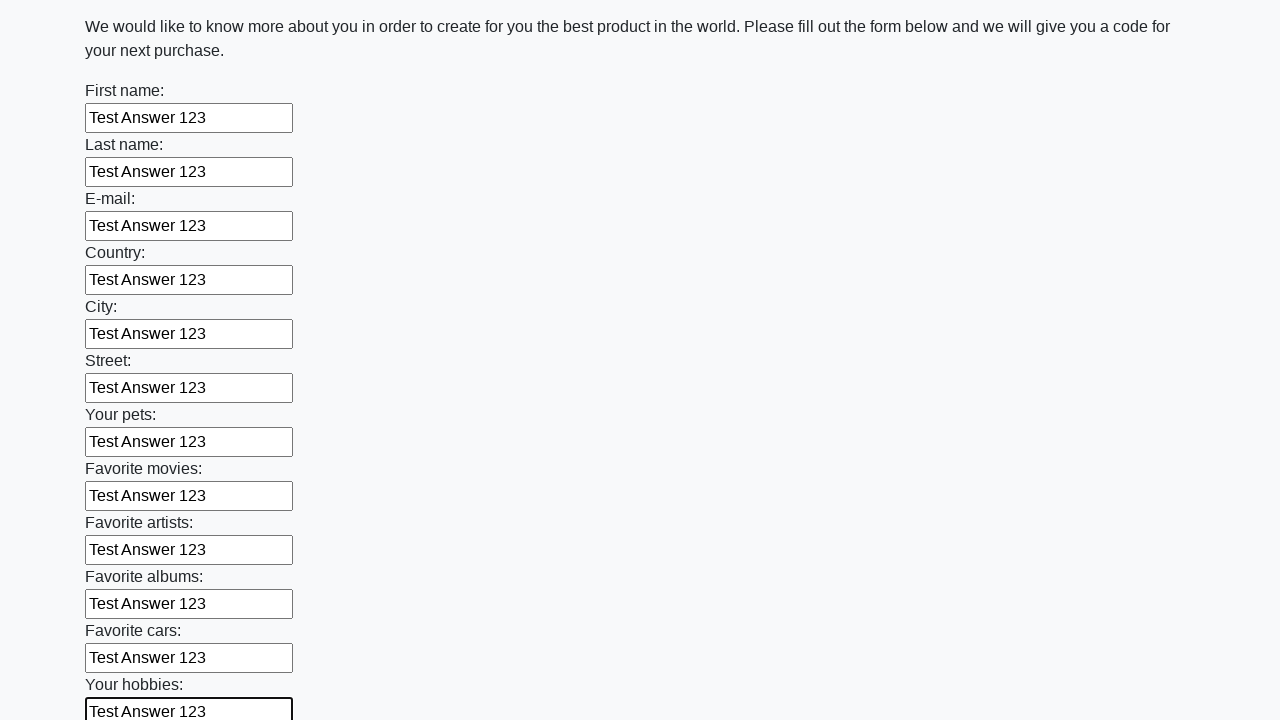

Filled input field with 'Test Answer 123' on input >> nth=12
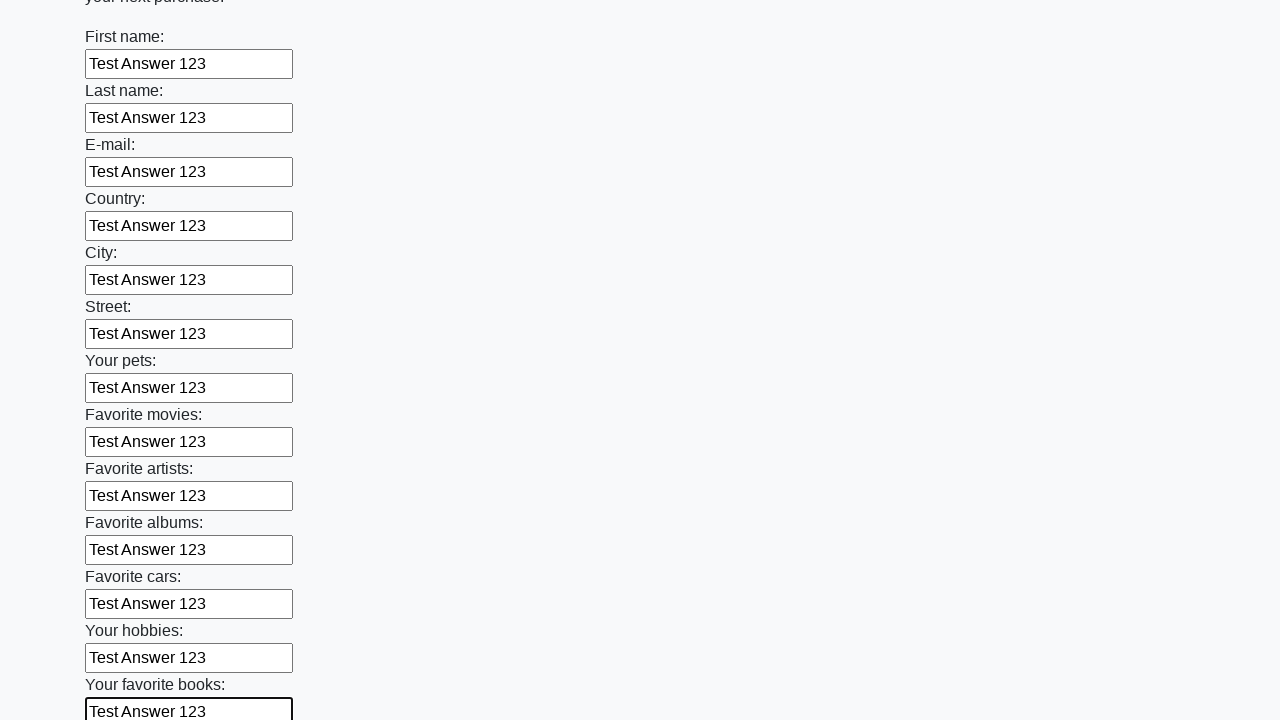

Filled input field with 'Test Answer 123' on input >> nth=13
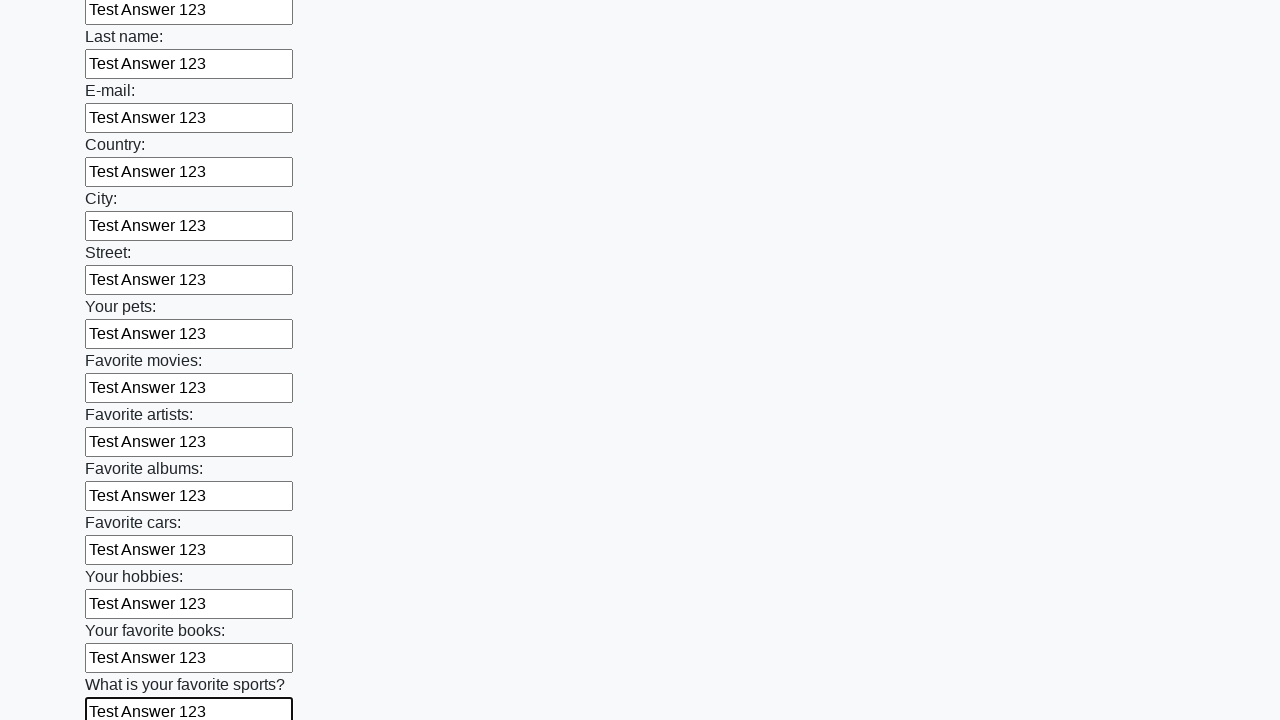

Filled input field with 'Test Answer 123' on input >> nth=14
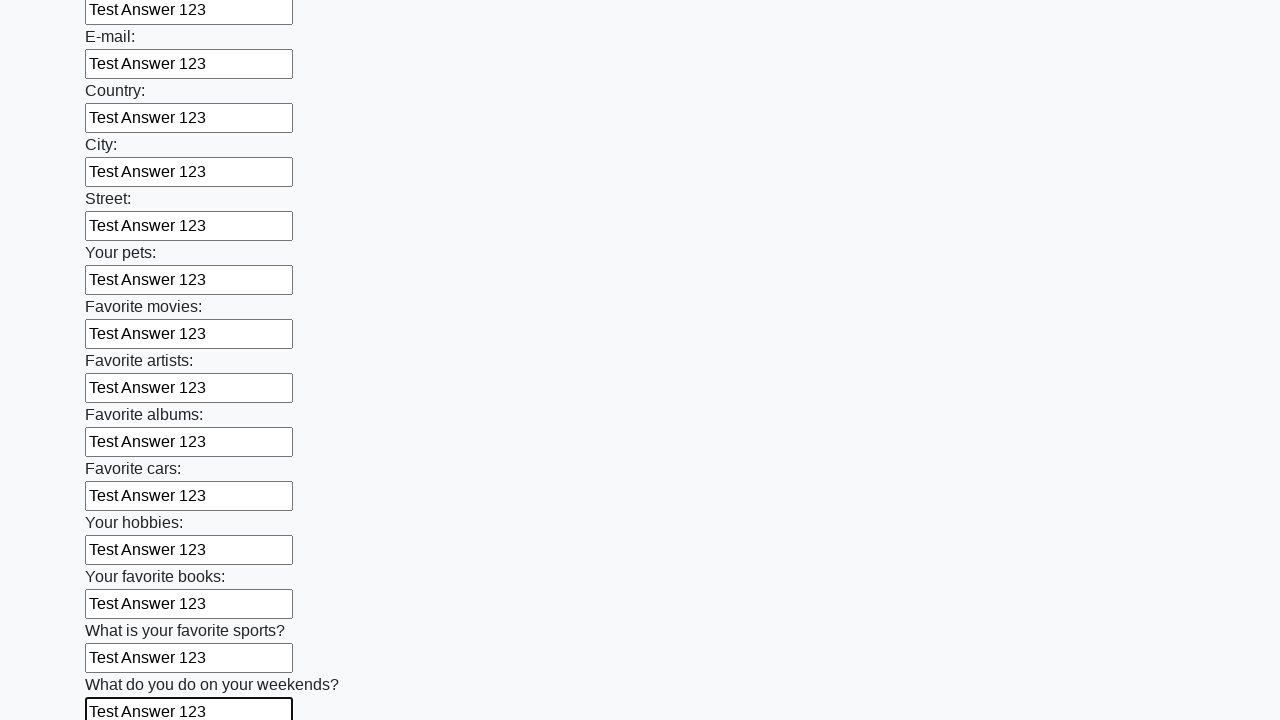

Filled input field with 'Test Answer 123' on input >> nth=15
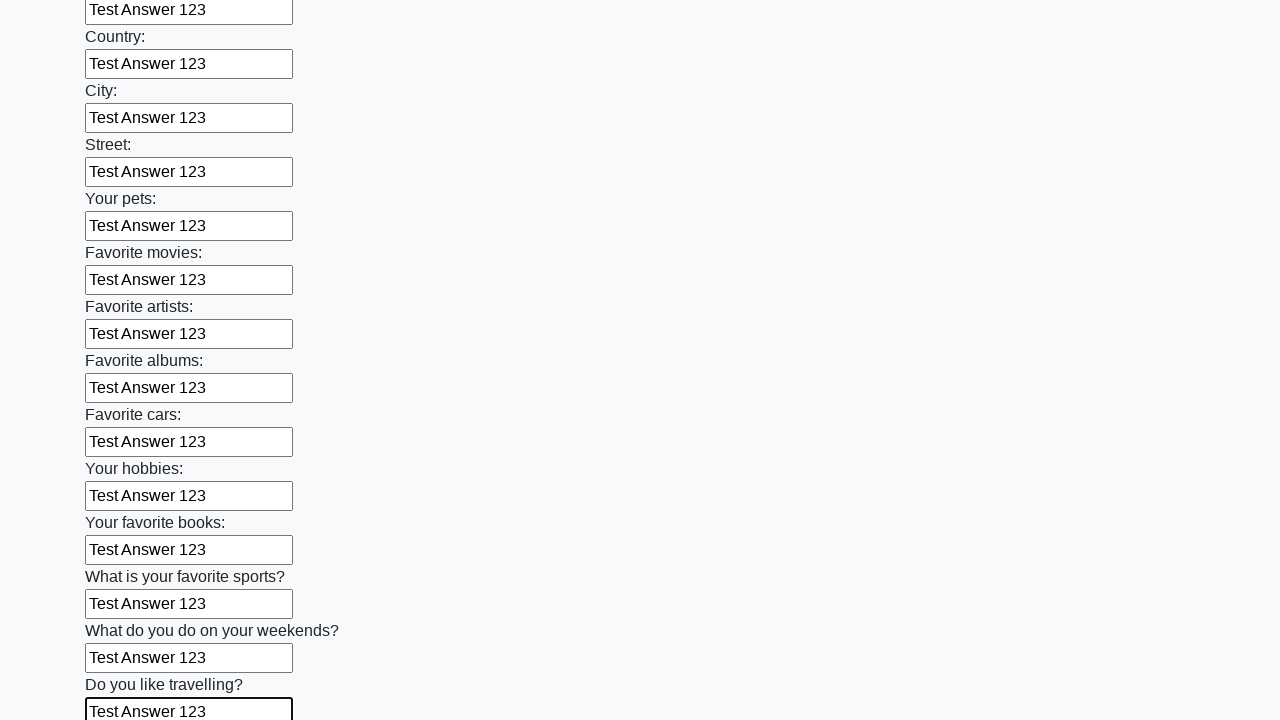

Filled input field with 'Test Answer 123' on input >> nth=16
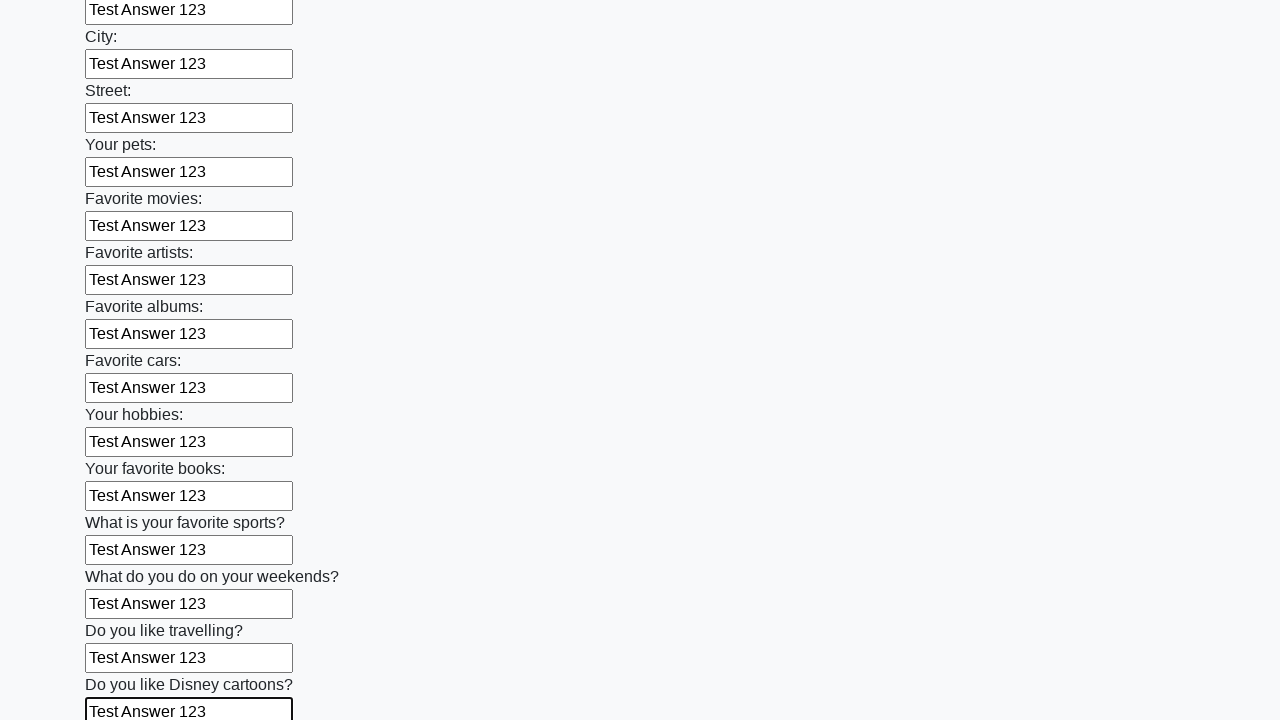

Filled input field with 'Test Answer 123' on input >> nth=17
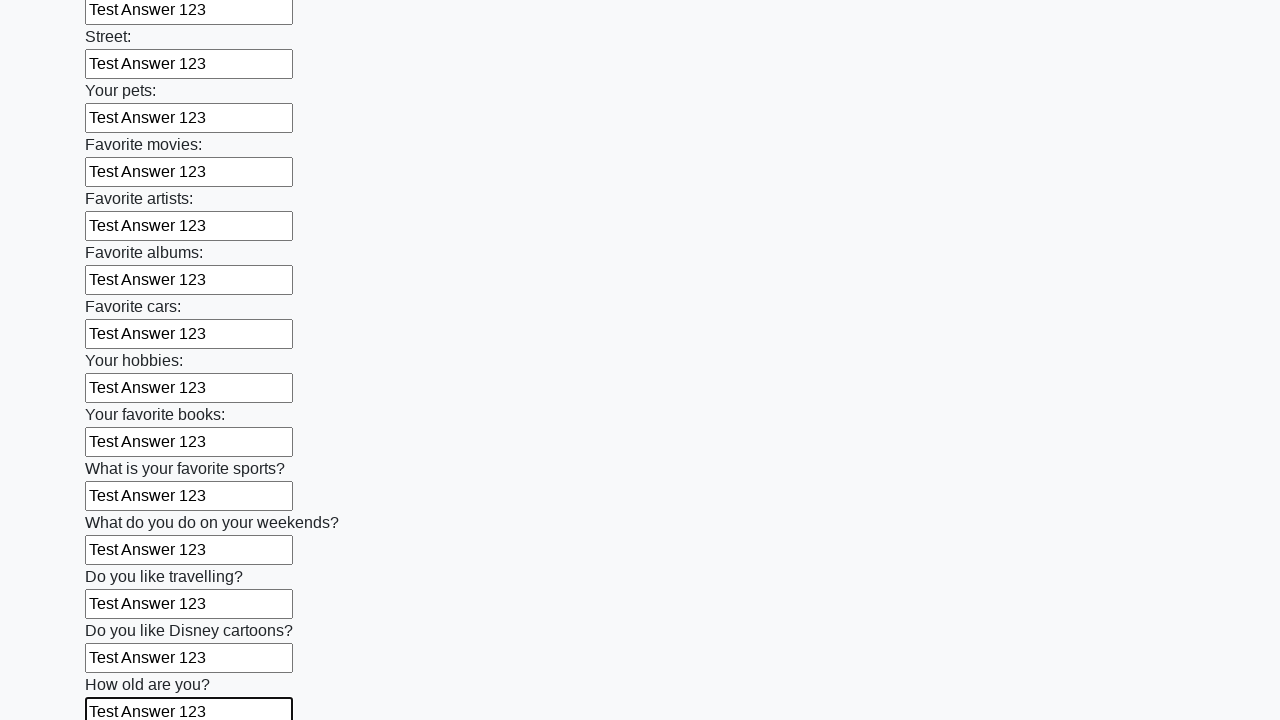

Filled input field with 'Test Answer 123' on input >> nth=18
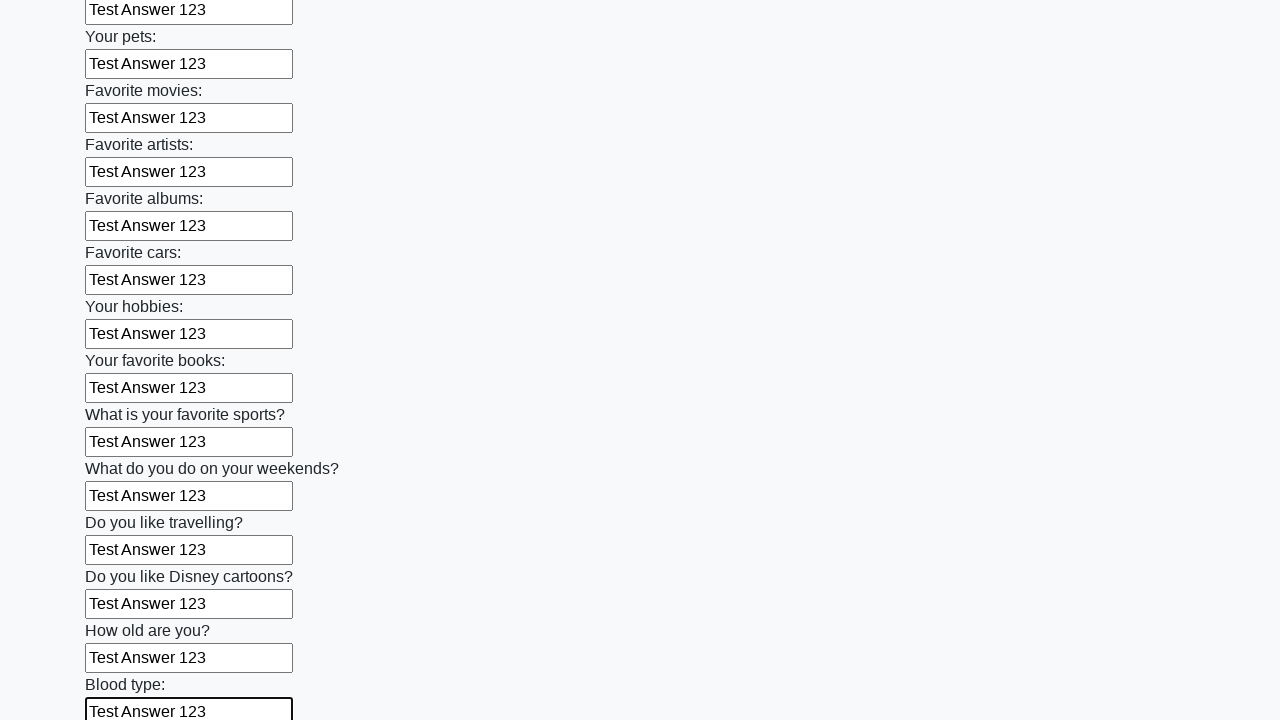

Filled input field with 'Test Answer 123' on input >> nth=19
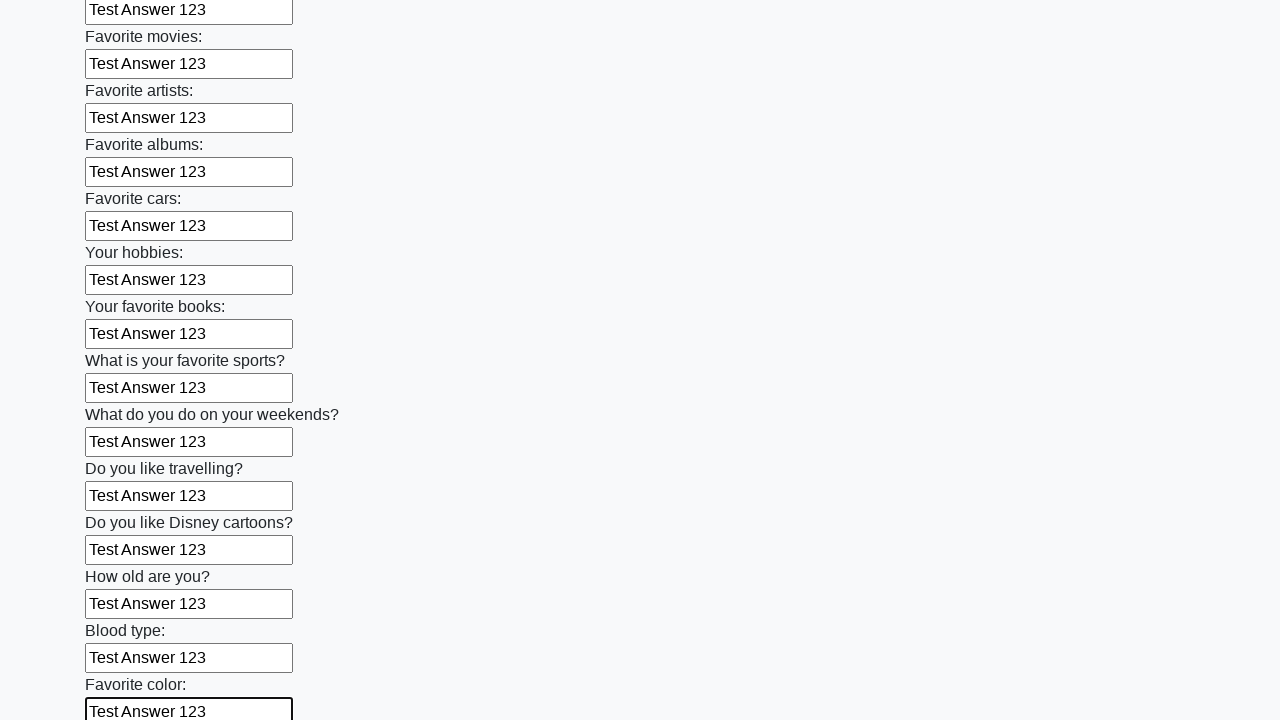

Filled input field with 'Test Answer 123' on input >> nth=20
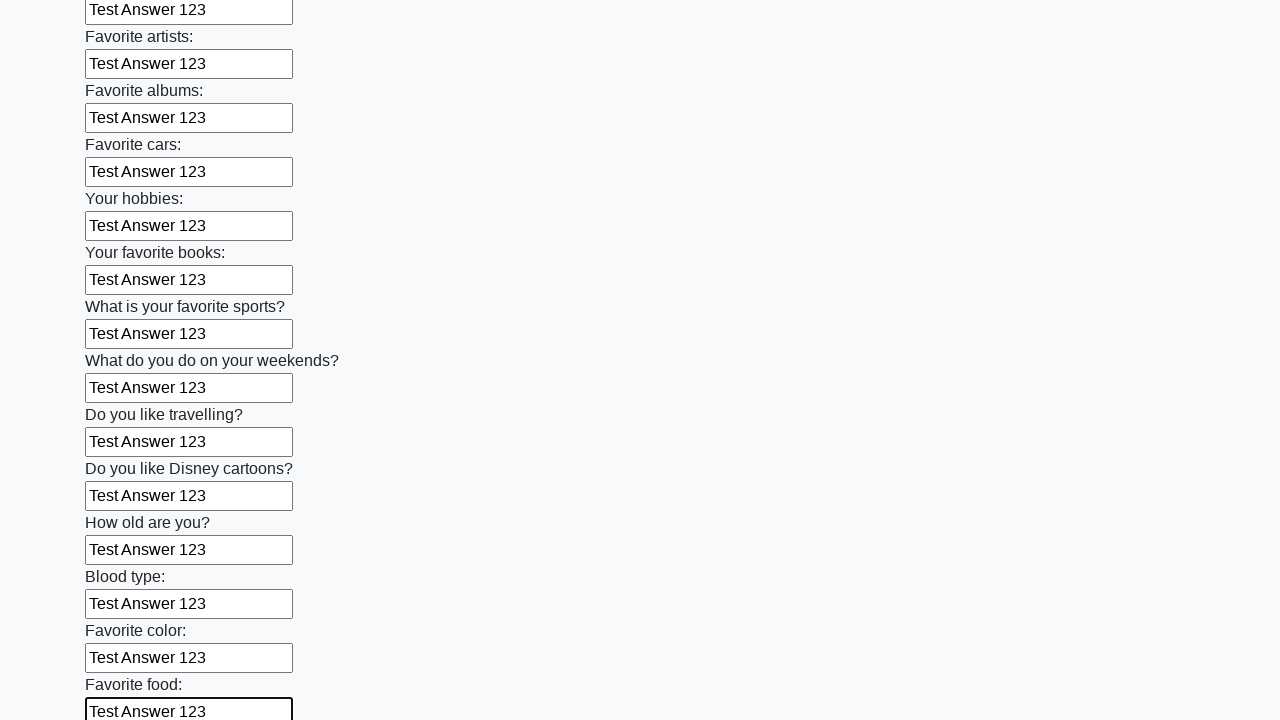

Filled input field with 'Test Answer 123' on input >> nth=21
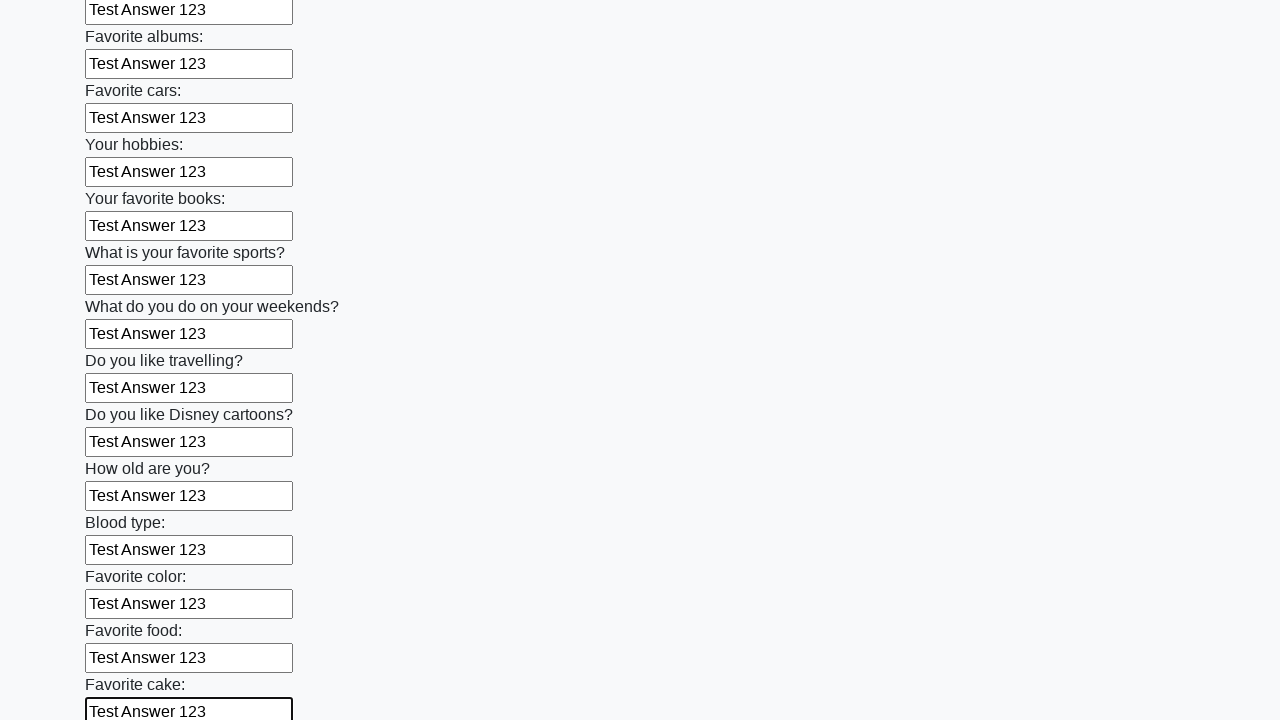

Filled input field with 'Test Answer 123' on input >> nth=22
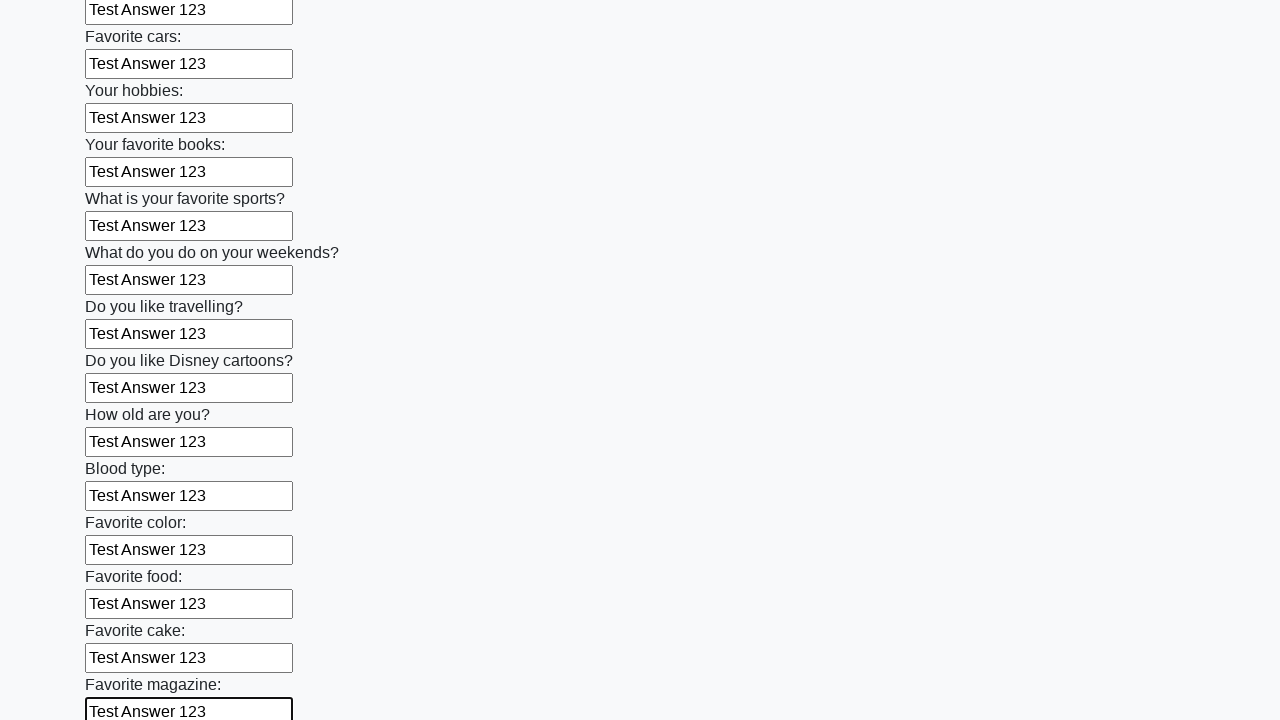

Filled input field with 'Test Answer 123' on input >> nth=23
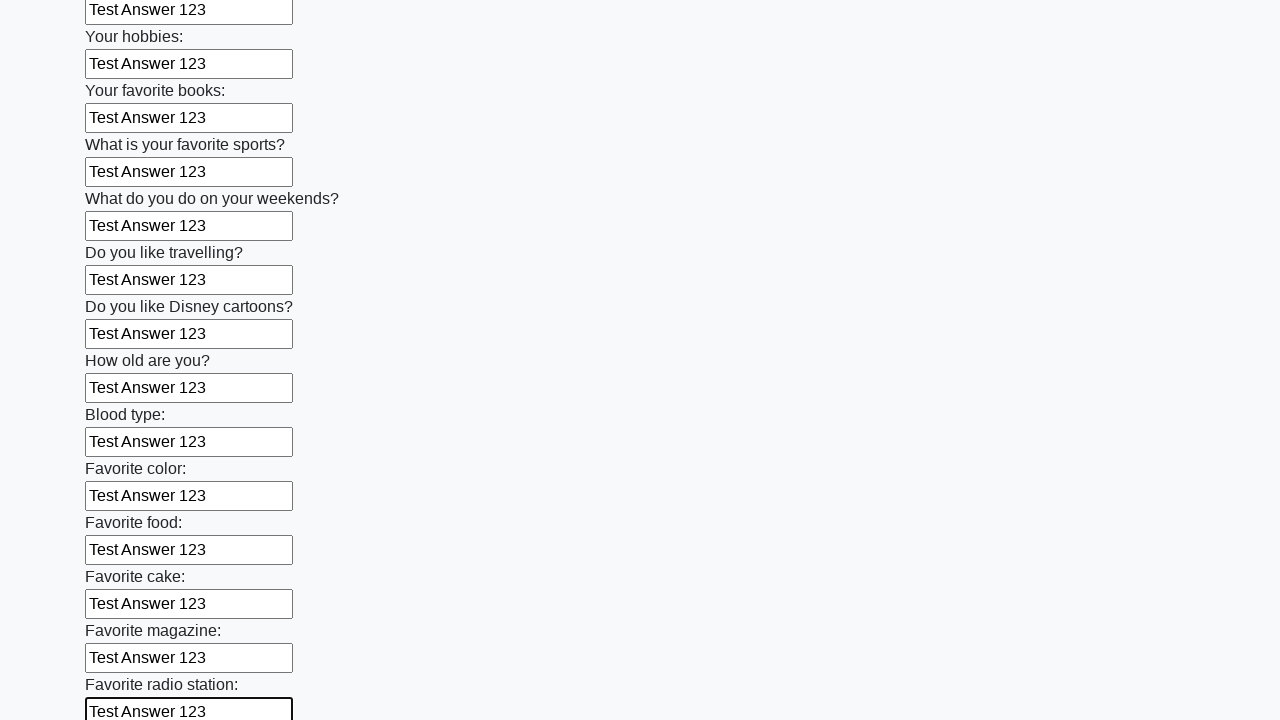

Filled input field with 'Test Answer 123' on input >> nth=24
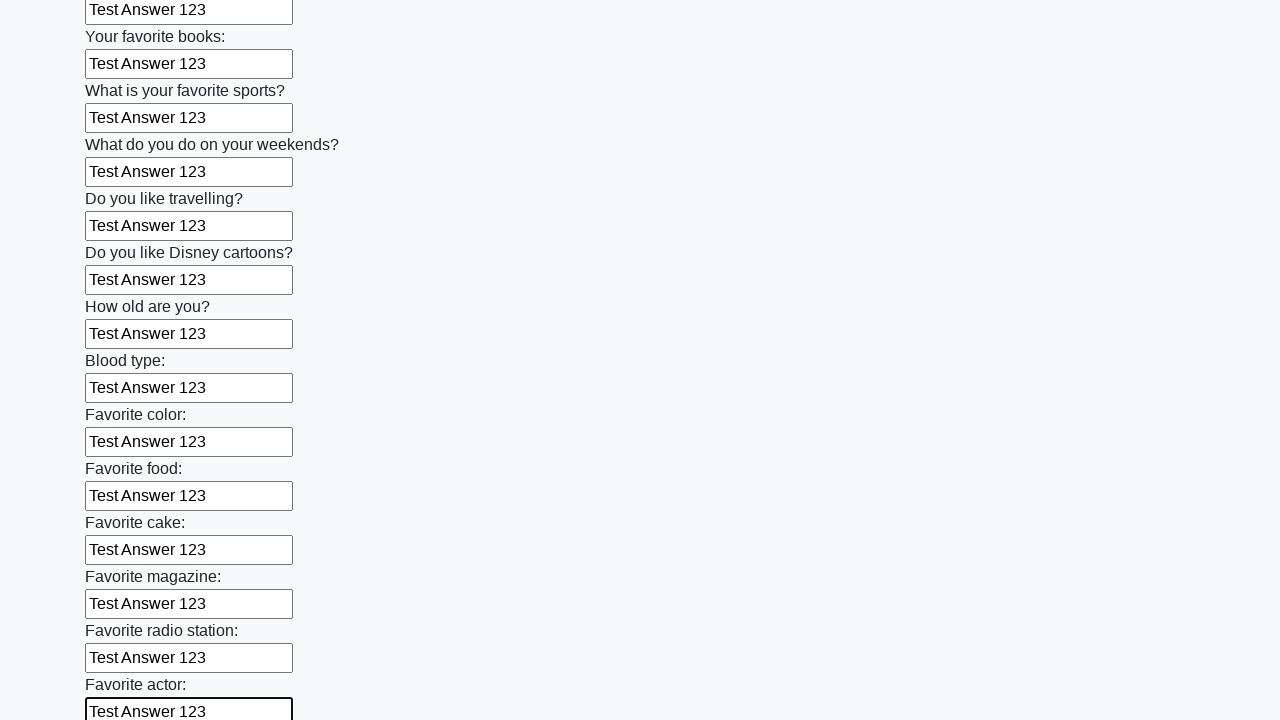

Filled input field with 'Test Answer 123' on input >> nth=25
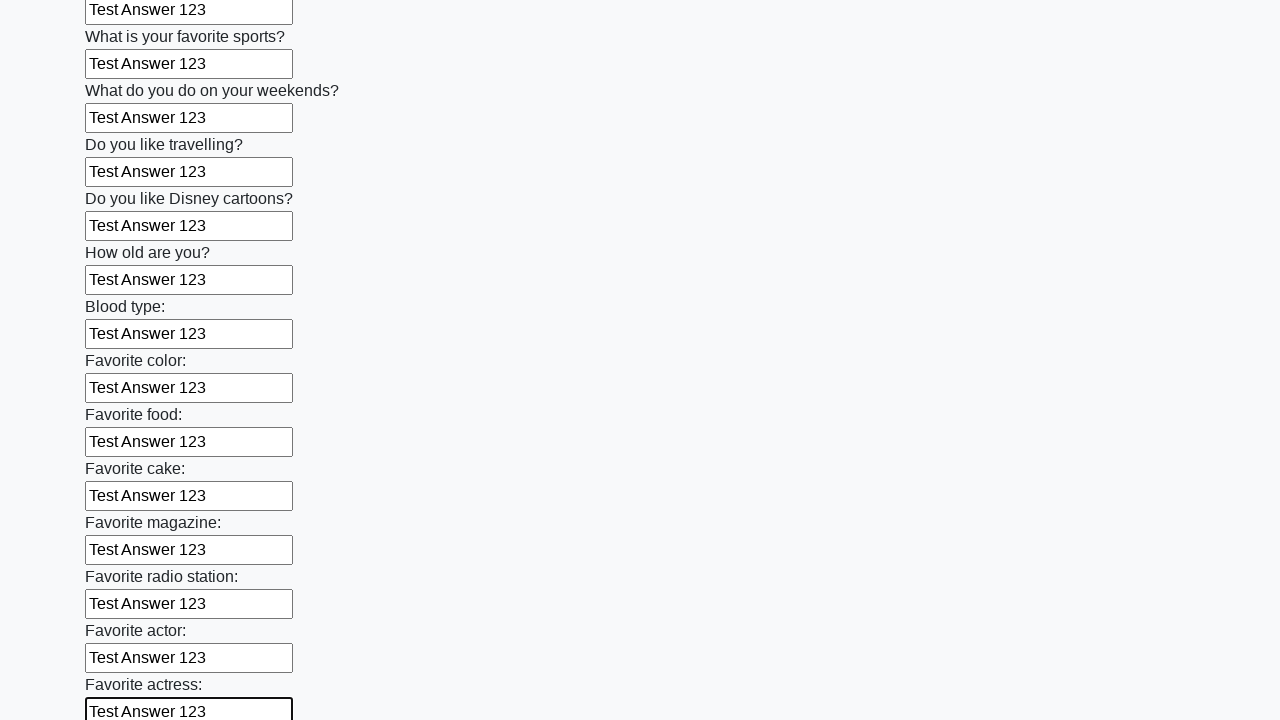

Filled input field with 'Test Answer 123' on input >> nth=26
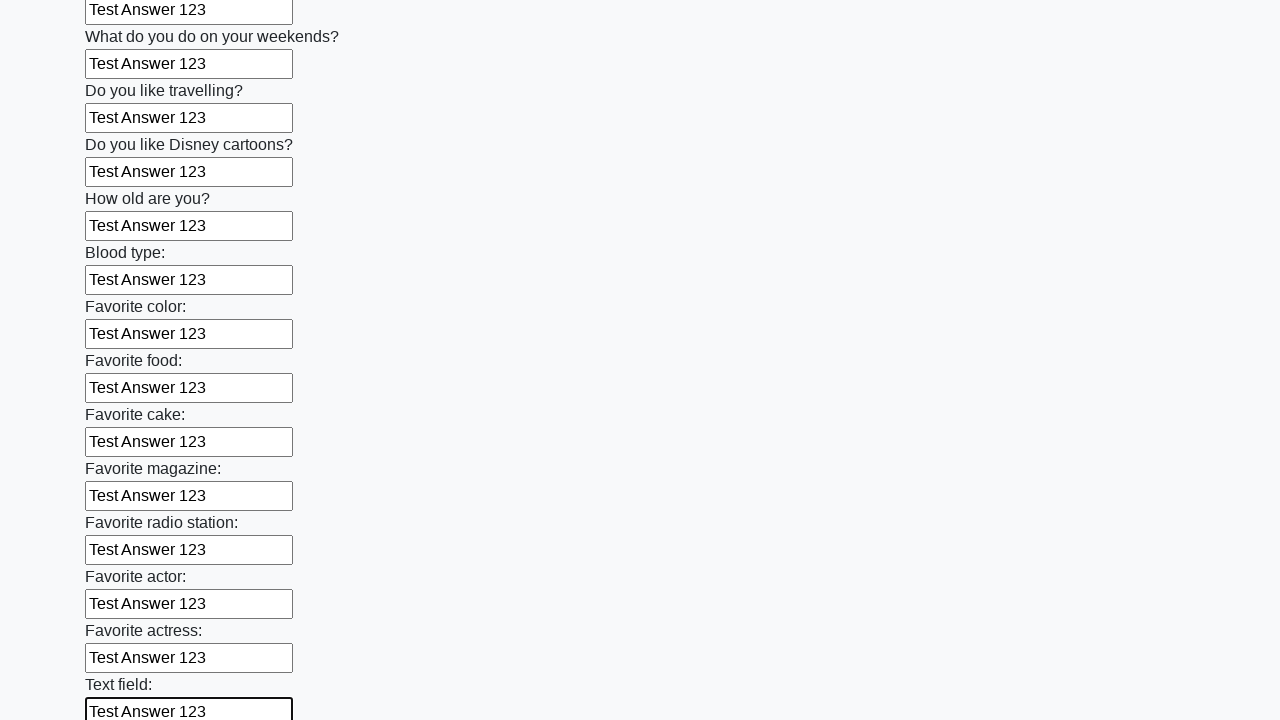

Filled input field with 'Test Answer 123' on input >> nth=27
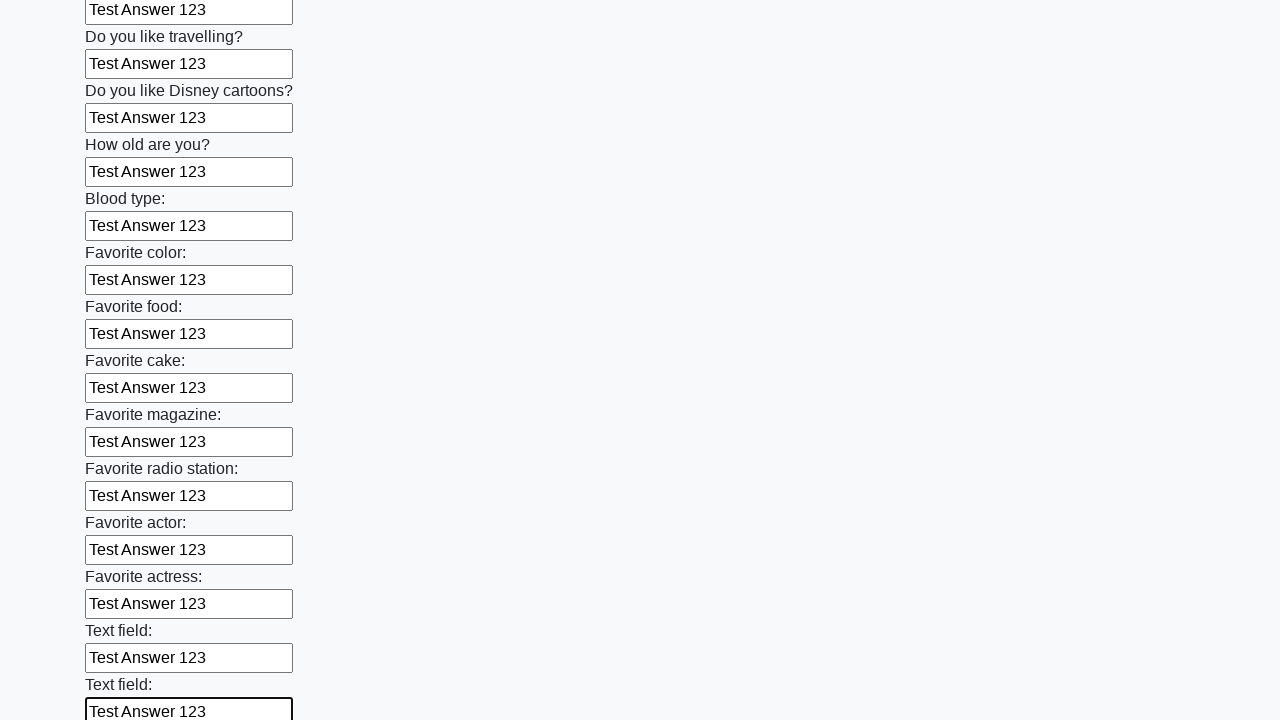

Filled input field with 'Test Answer 123' on input >> nth=28
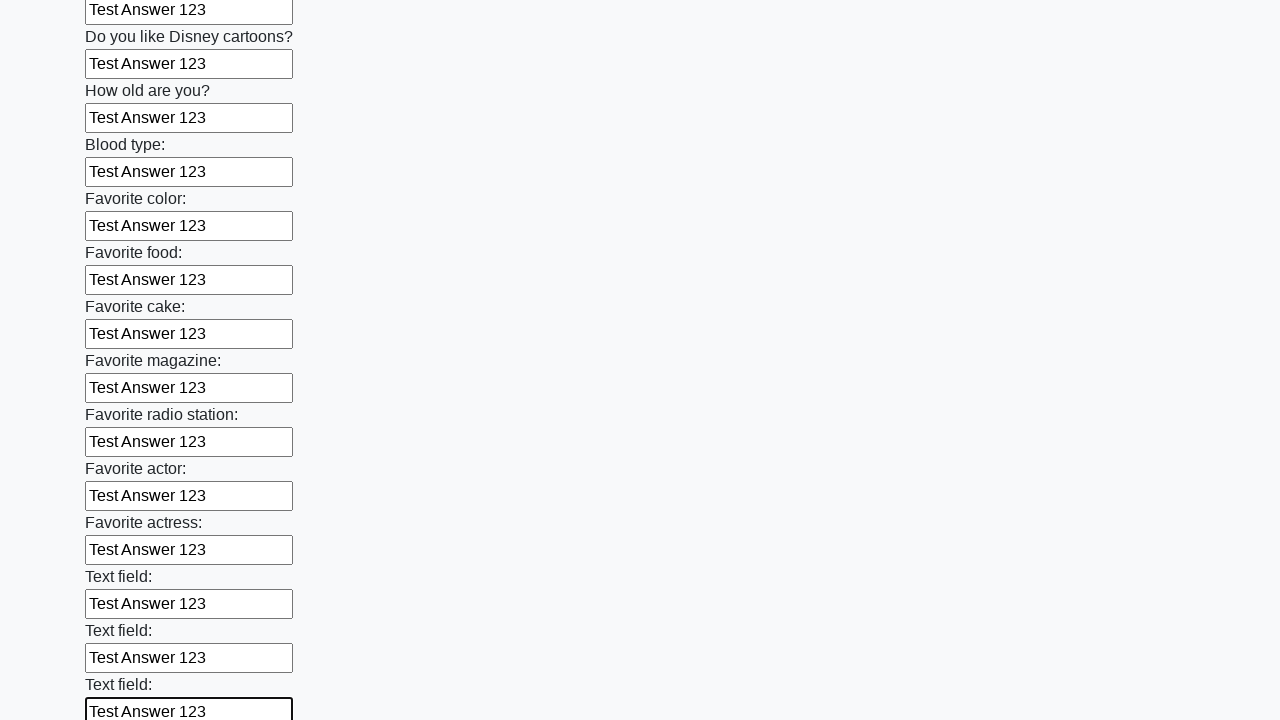

Filled input field with 'Test Answer 123' on input >> nth=29
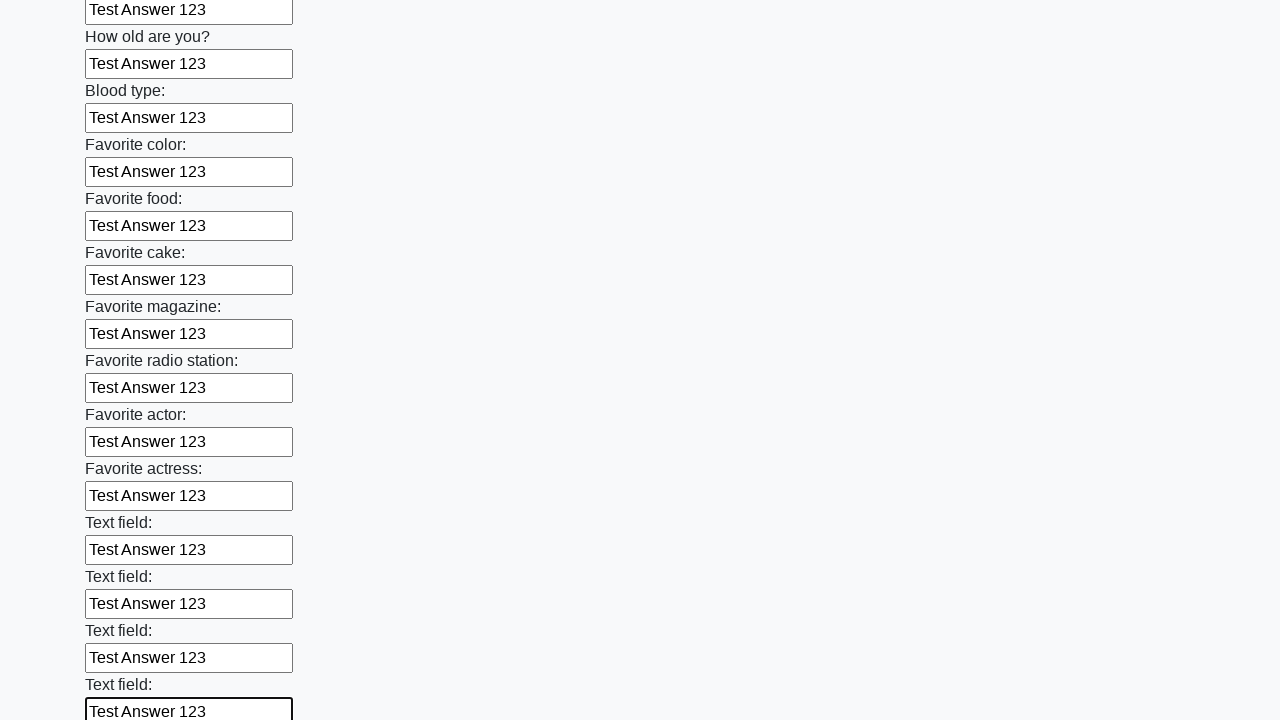

Filled input field with 'Test Answer 123' on input >> nth=30
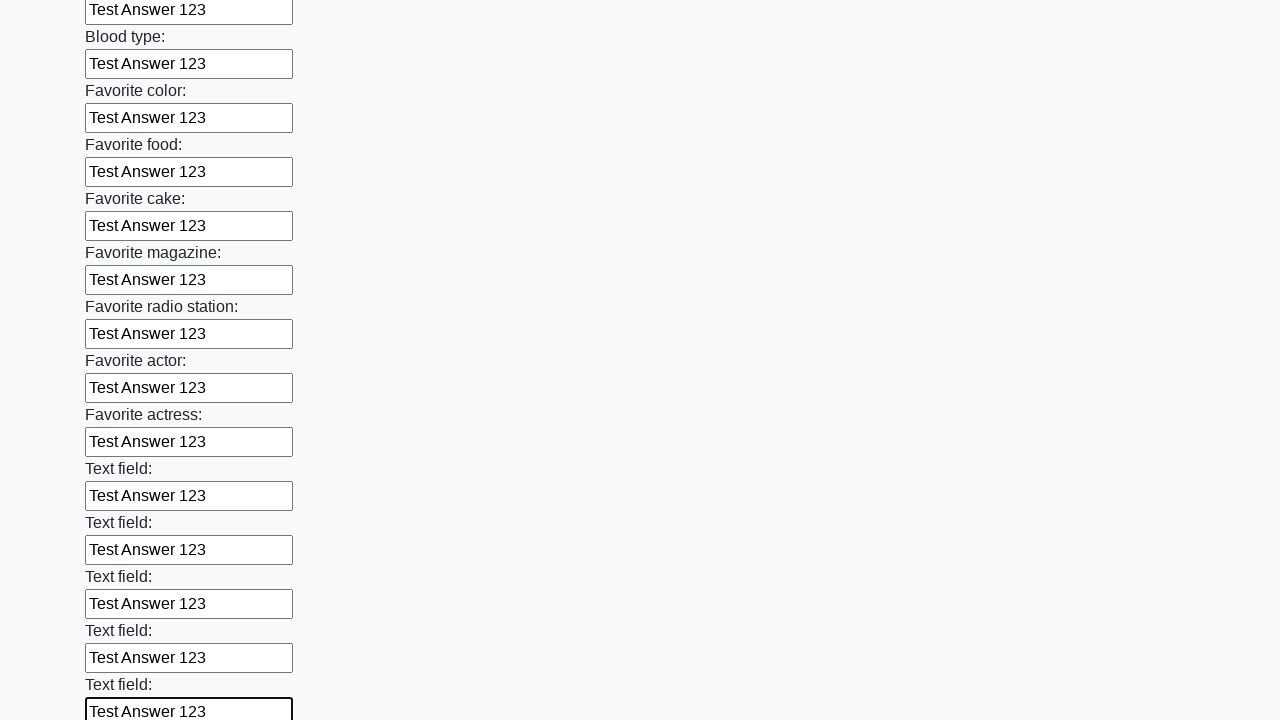

Filled input field with 'Test Answer 123' on input >> nth=31
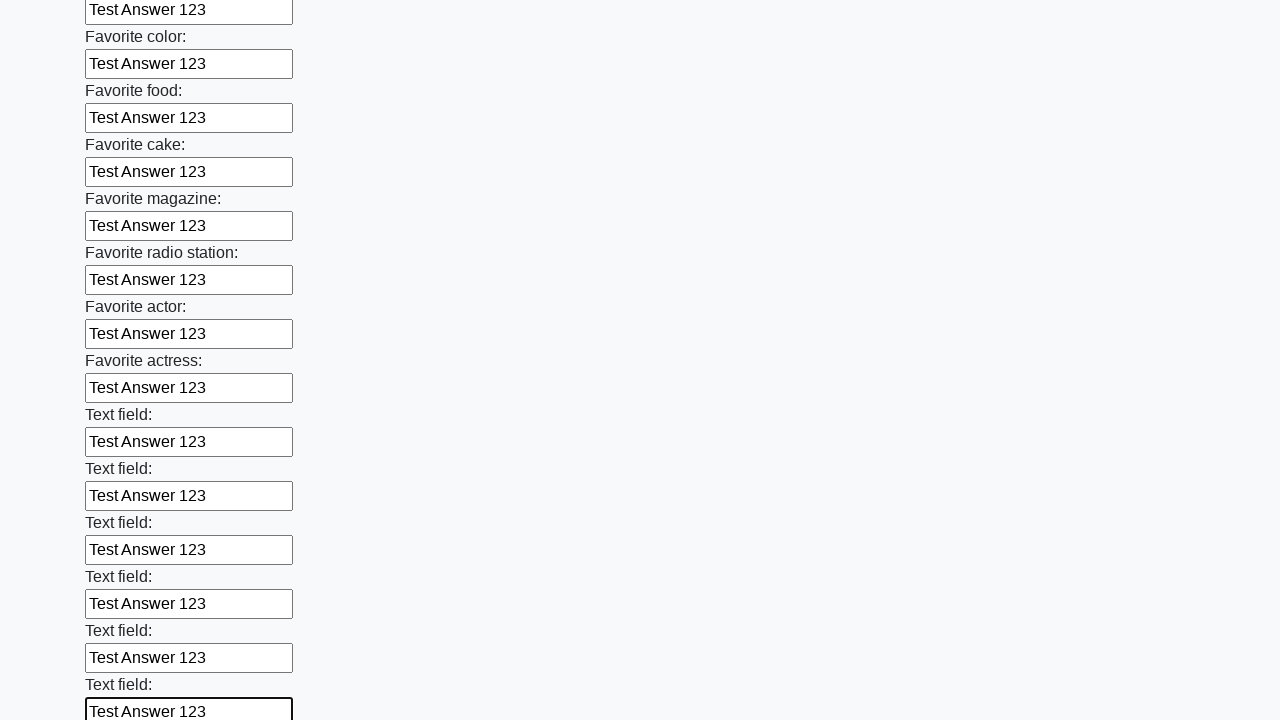

Filled input field with 'Test Answer 123' on input >> nth=32
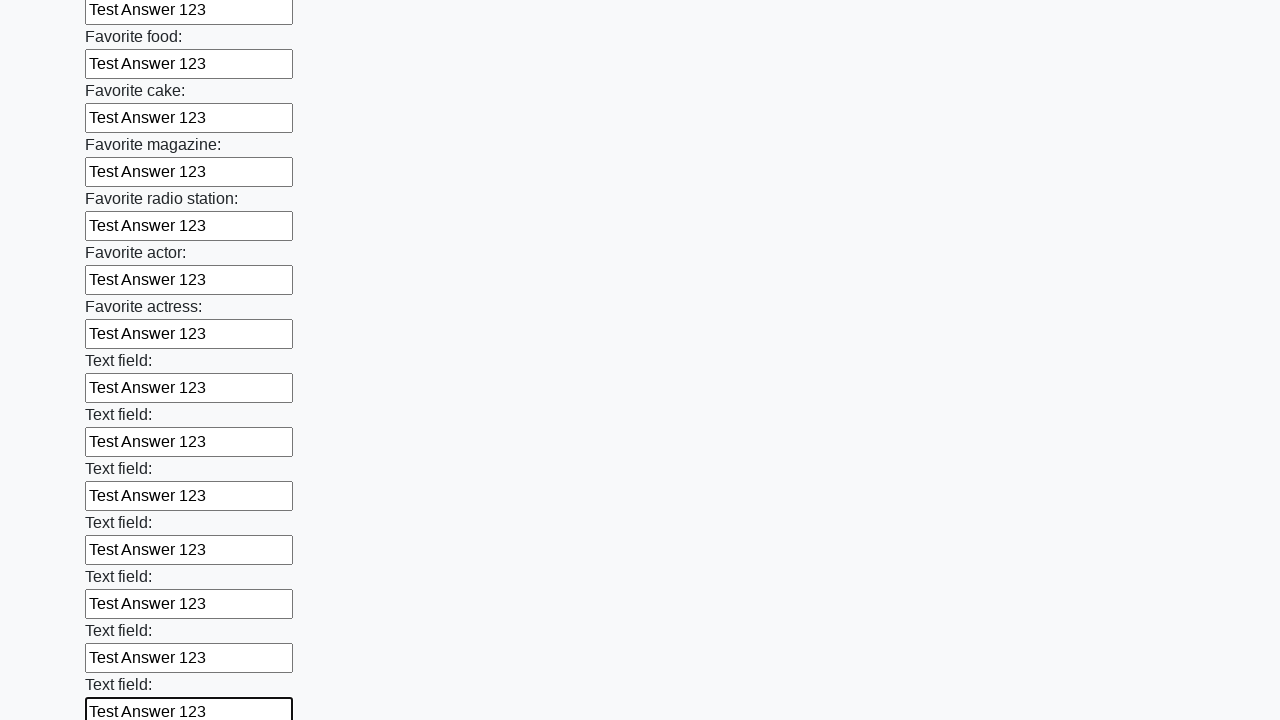

Filled input field with 'Test Answer 123' on input >> nth=33
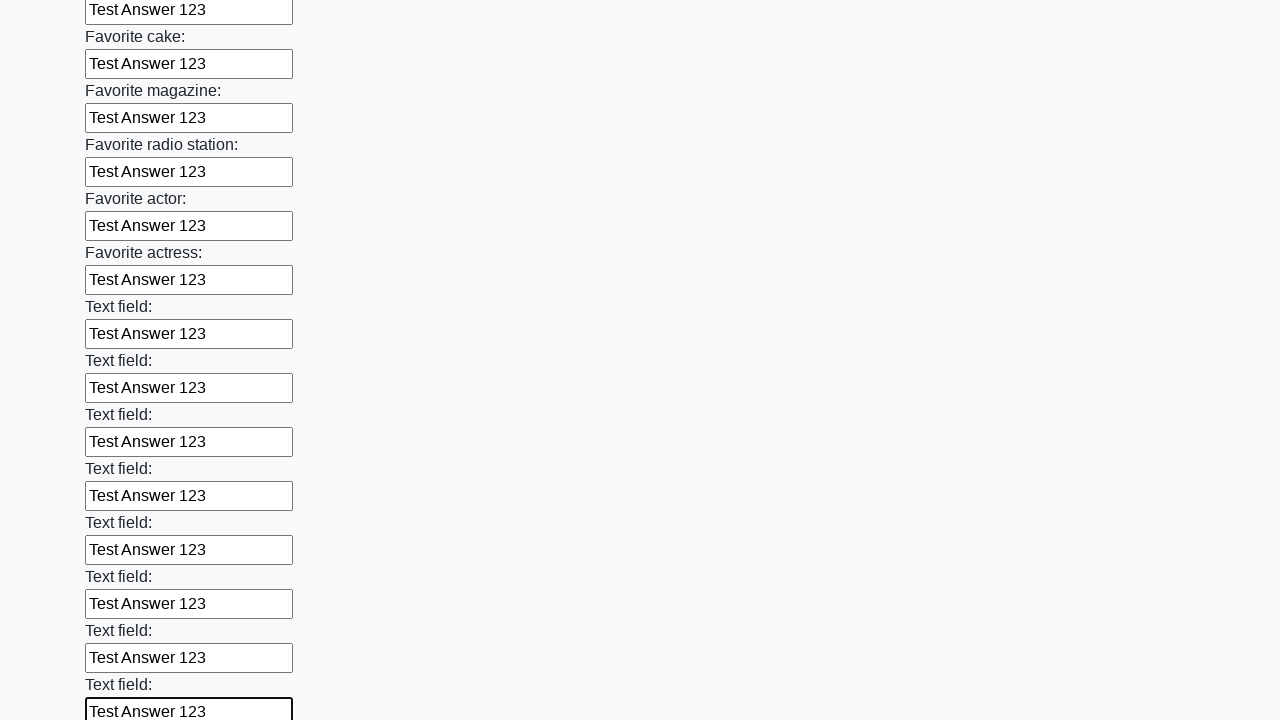

Filled input field with 'Test Answer 123' on input >> nth=34
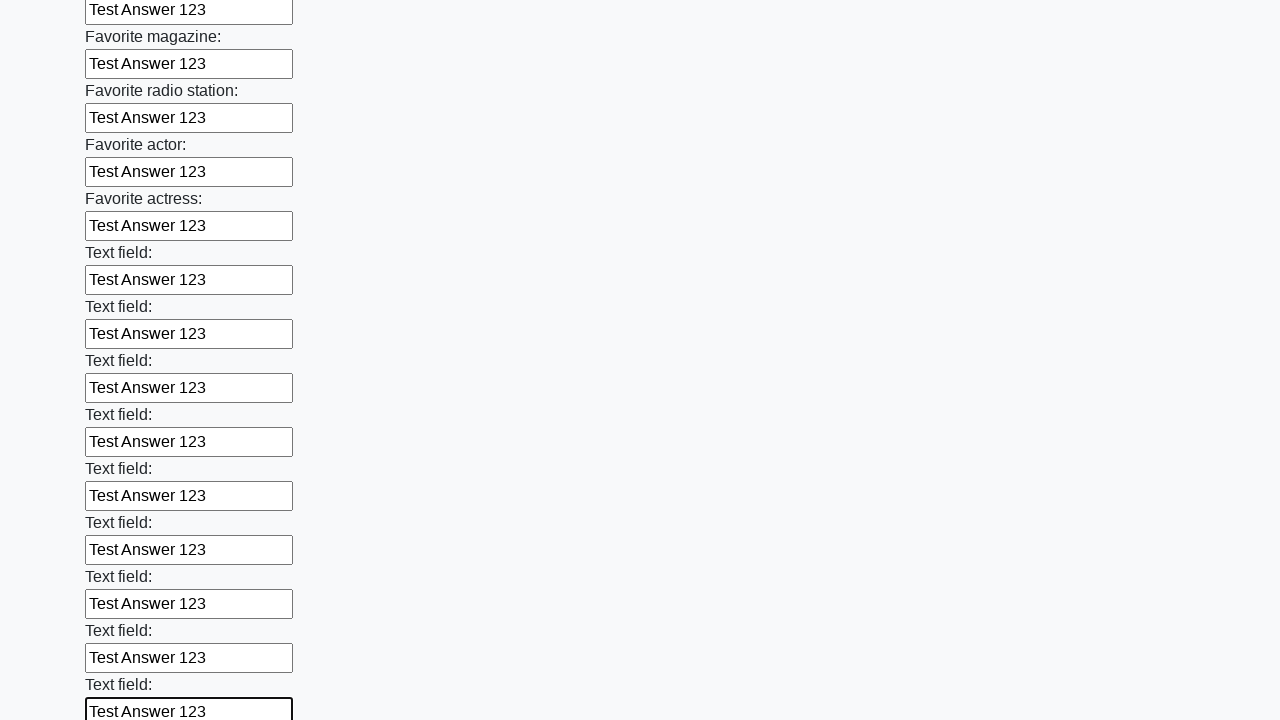

Filled input field with 'Test Answer 123' on input >> nth=35
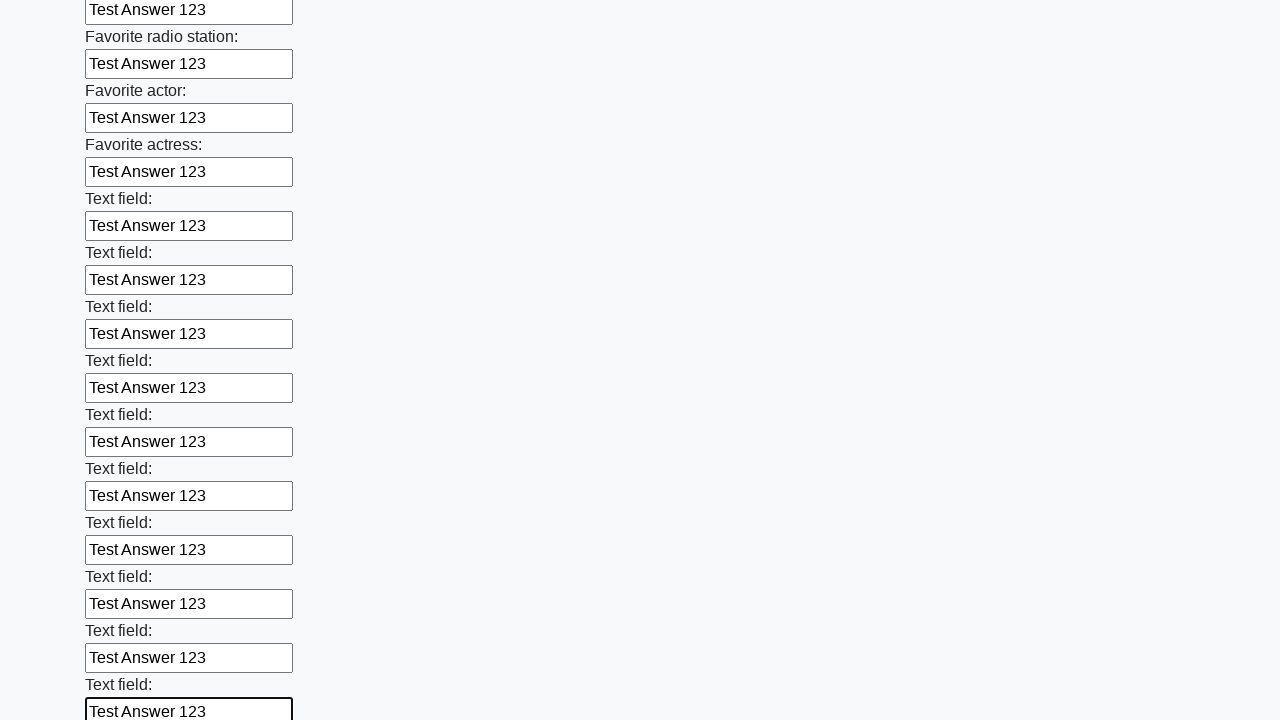

Filled input field with 'Test Answer 123' on input >> nth=36
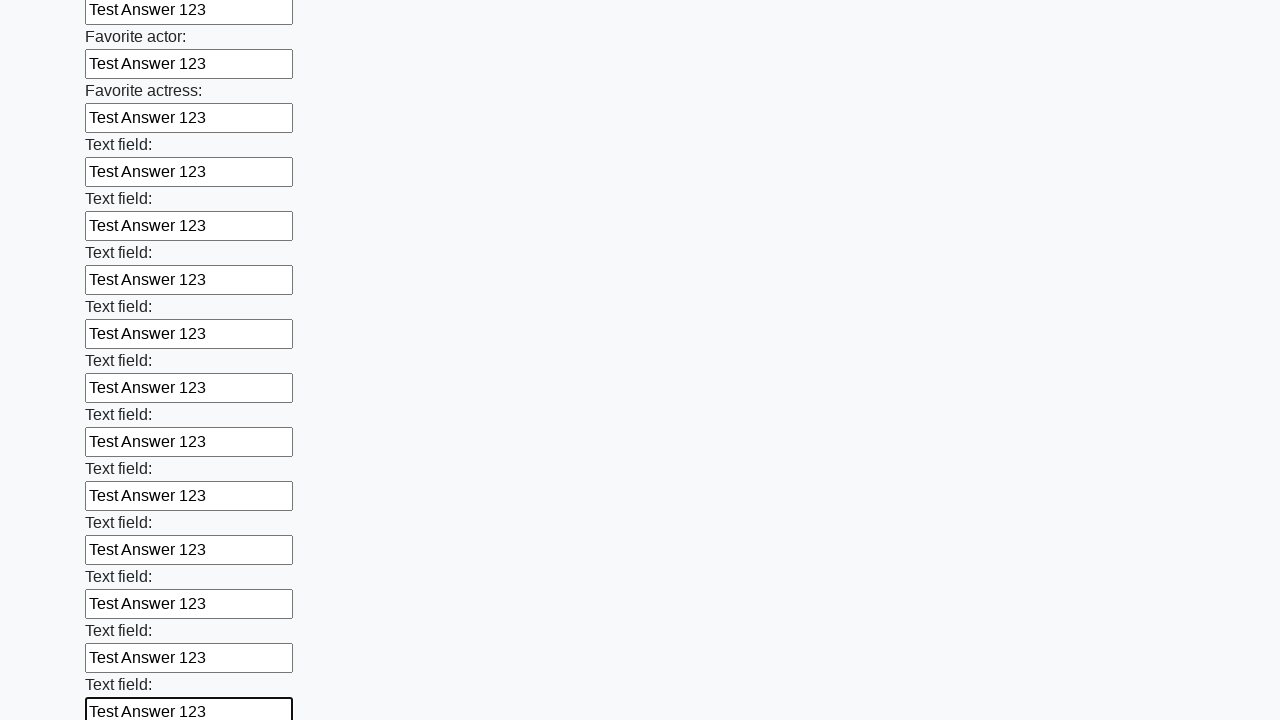

Filled input field with 'Test Answer 123' on input >> nth=37
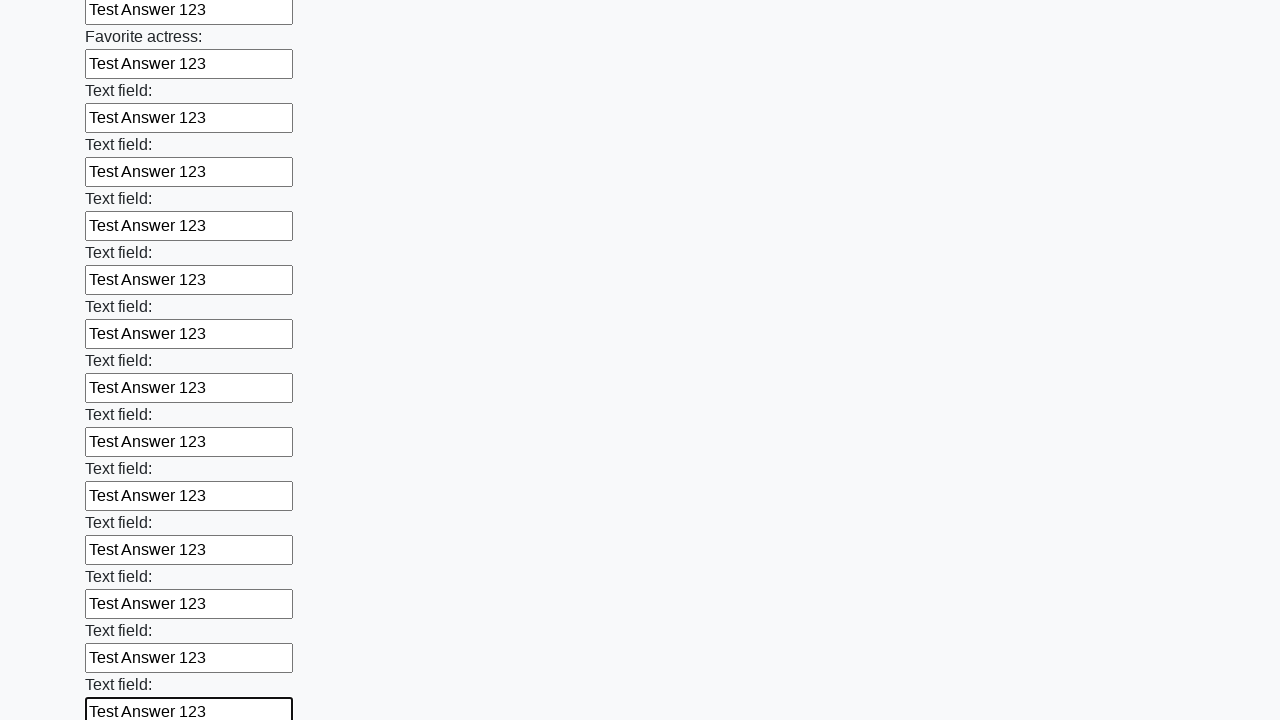

Filled input field with 'Test Answer 123' on input >> nth=38
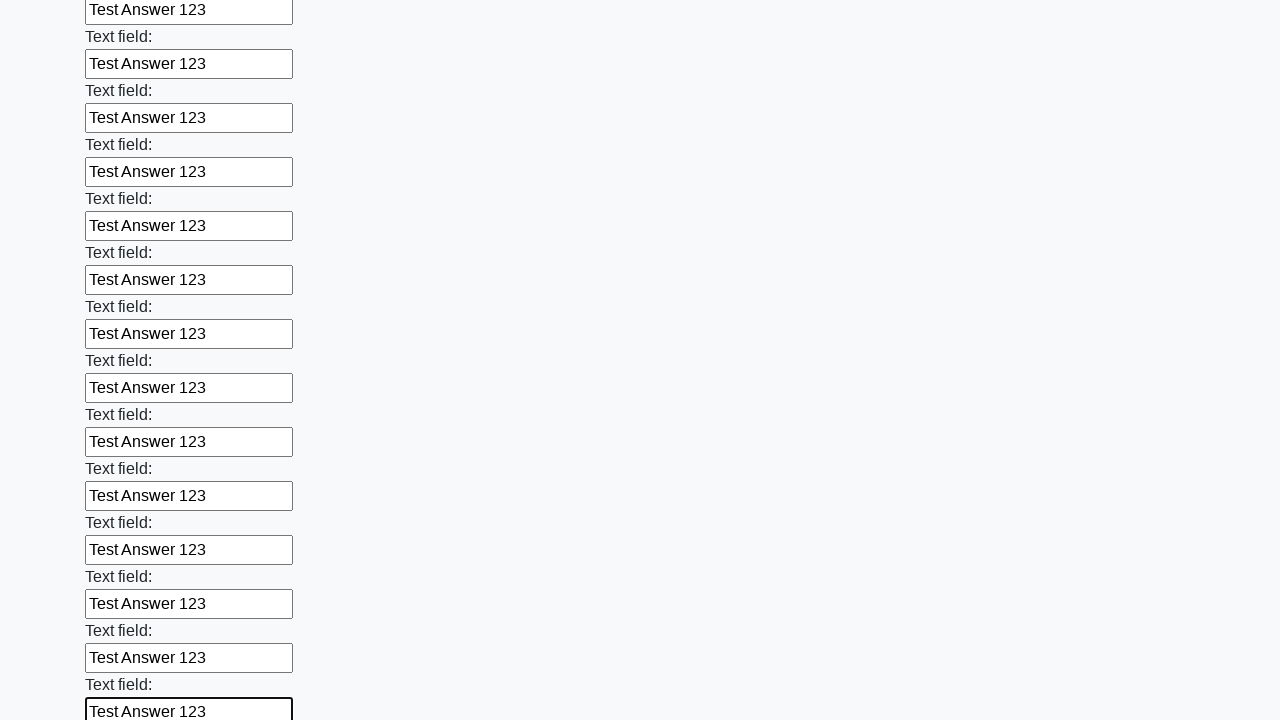

Filled input field with 'Test Answer 123' on input >> nth=39
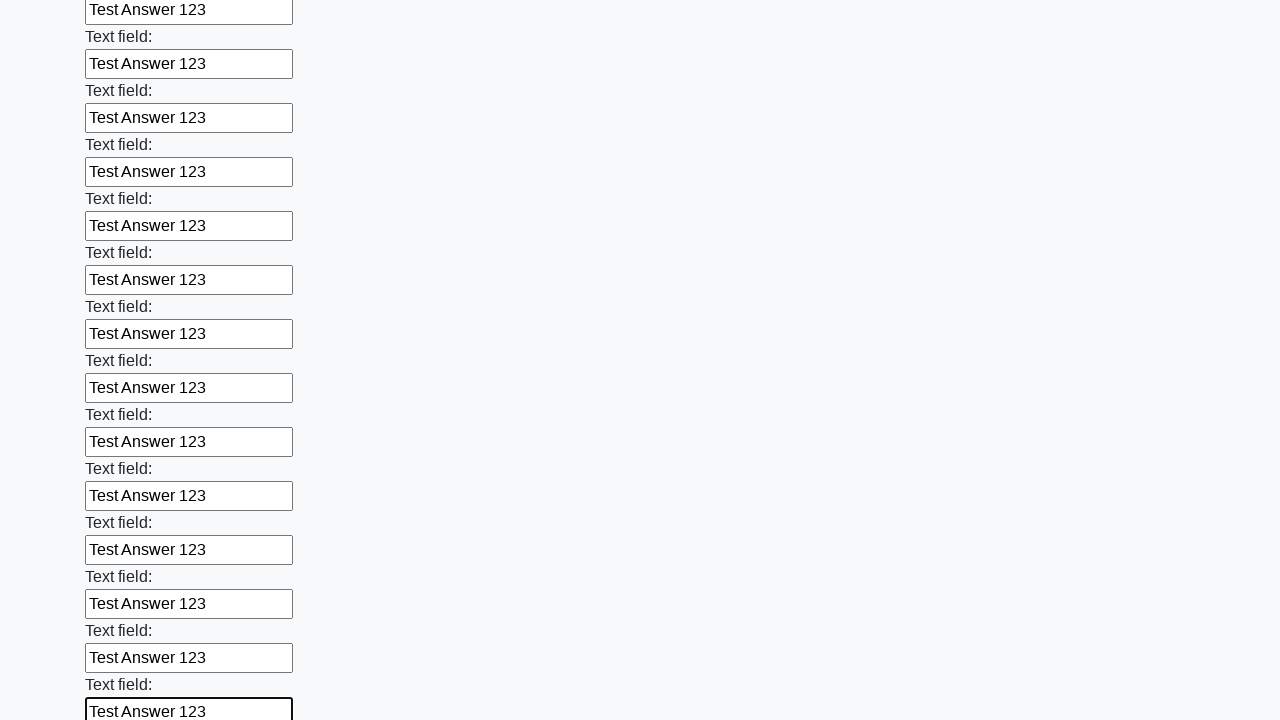

Filled input field with 'Test Answer 123' on input >> nth=40
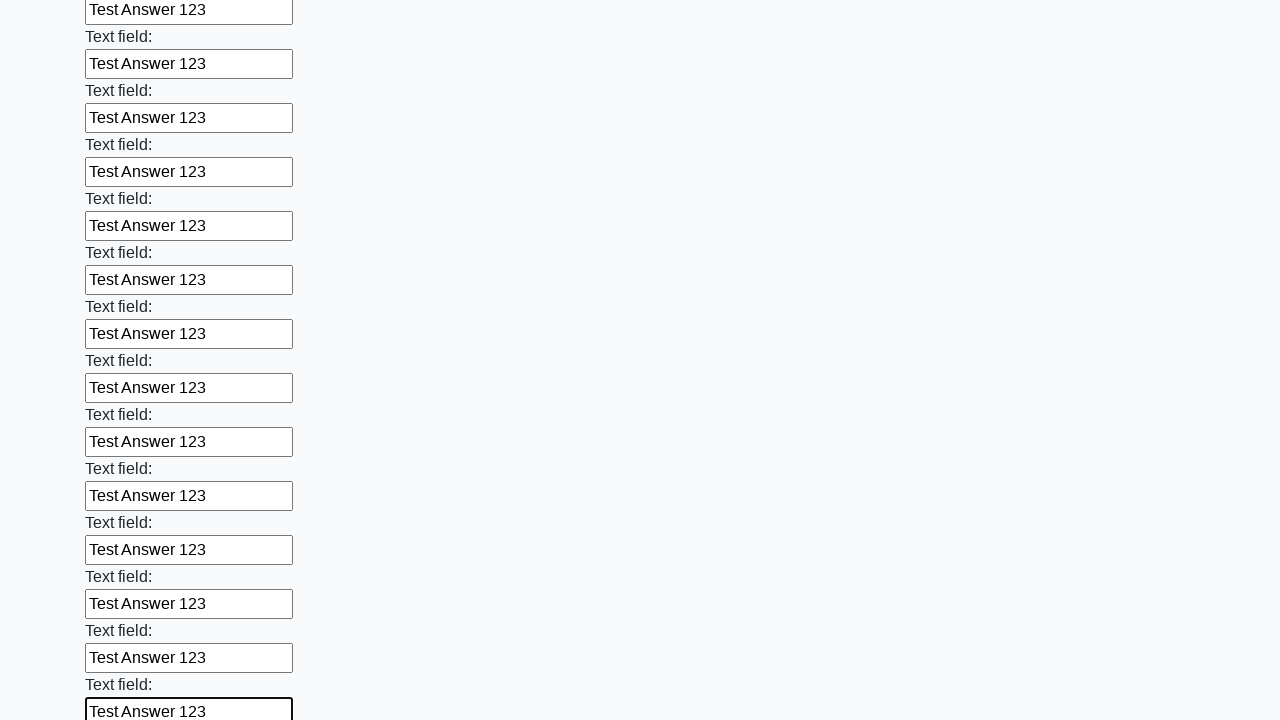

Filled input field with 'Test Answer 123' on input >> nth=41
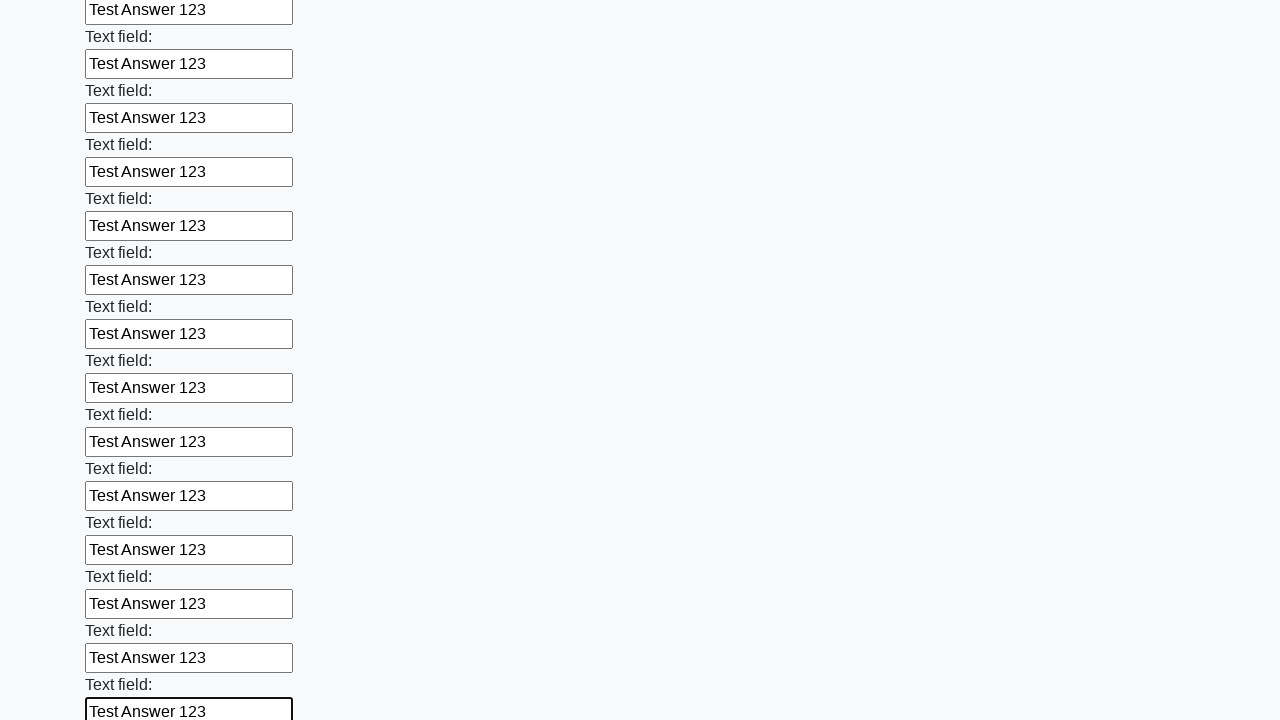

Filled input field with 'Test Answer 123' on input >> nth=42
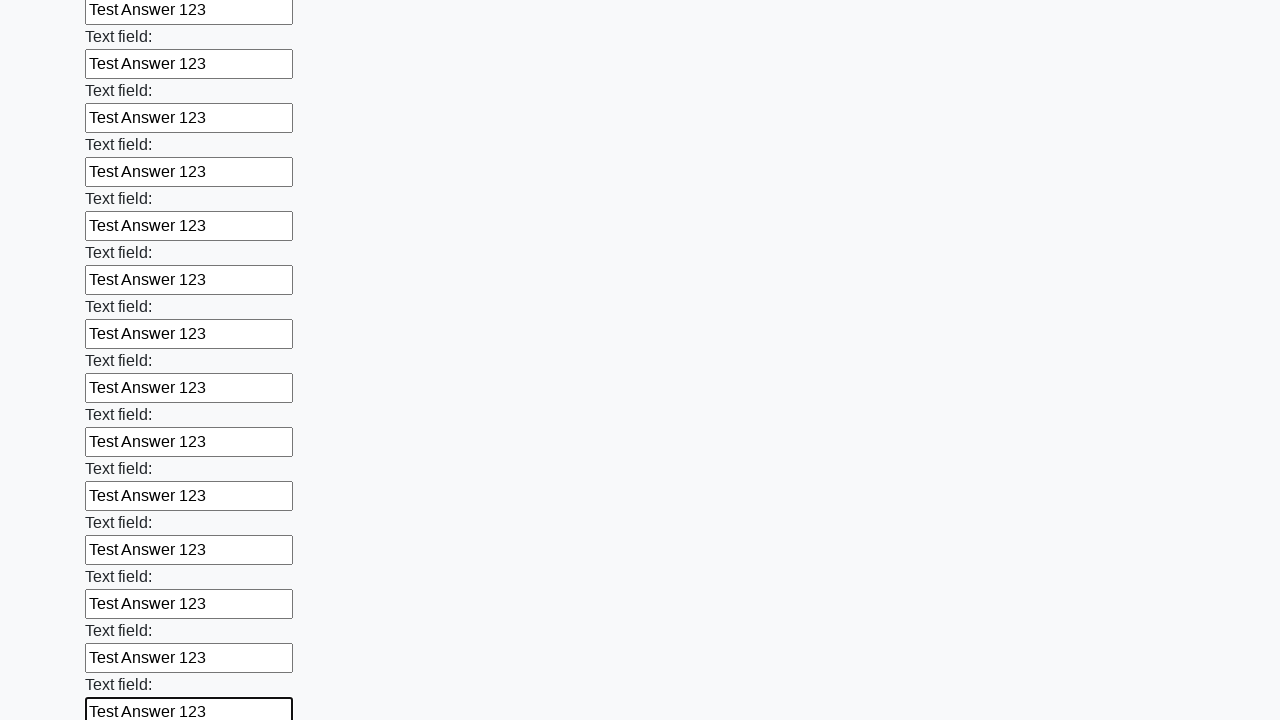

Filled input field with 'Test Answer 123' on input >> nth=43
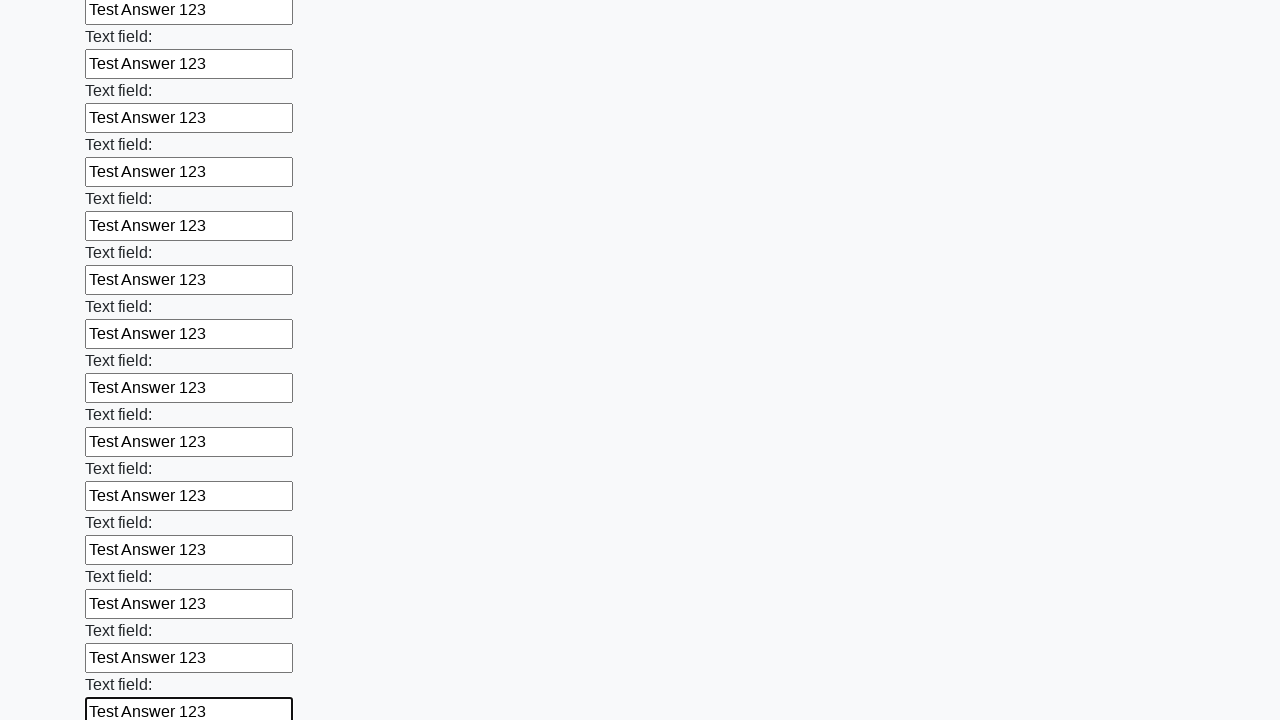

Filled input field with 'Test Answer 123' on input >> nth=44
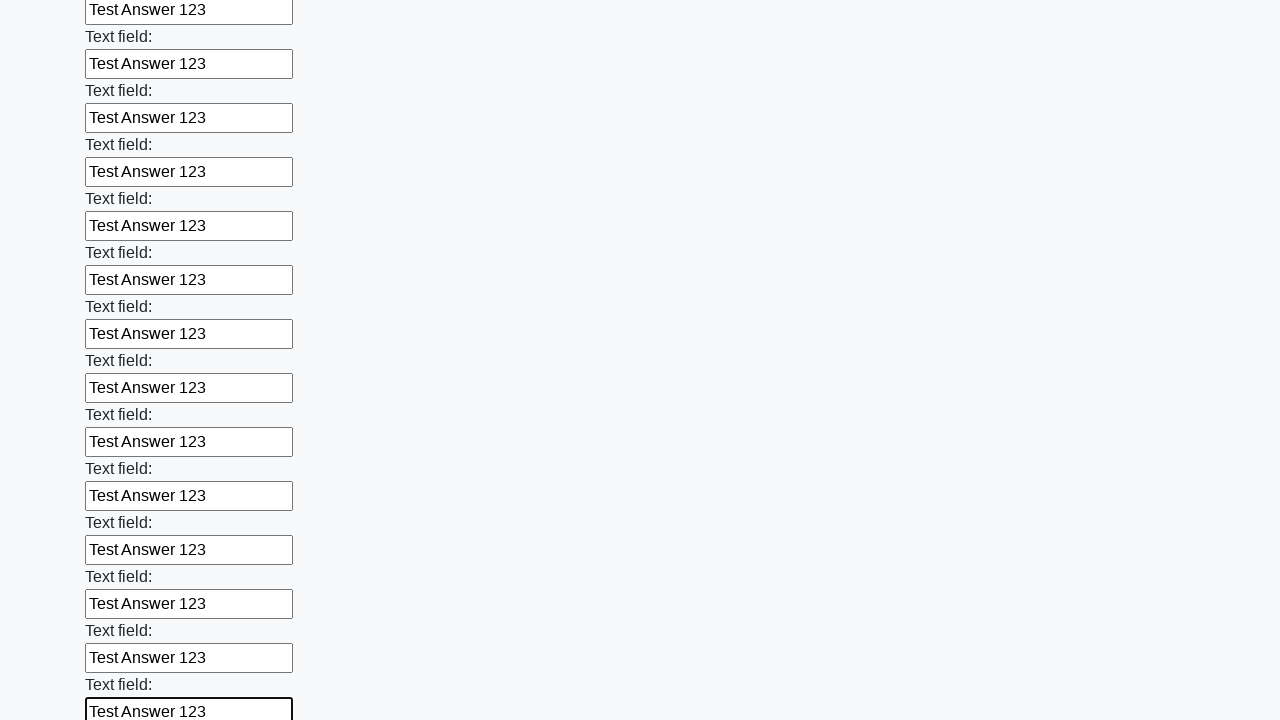

Filled input field with 'Test Answer 123' on input >> nth=45
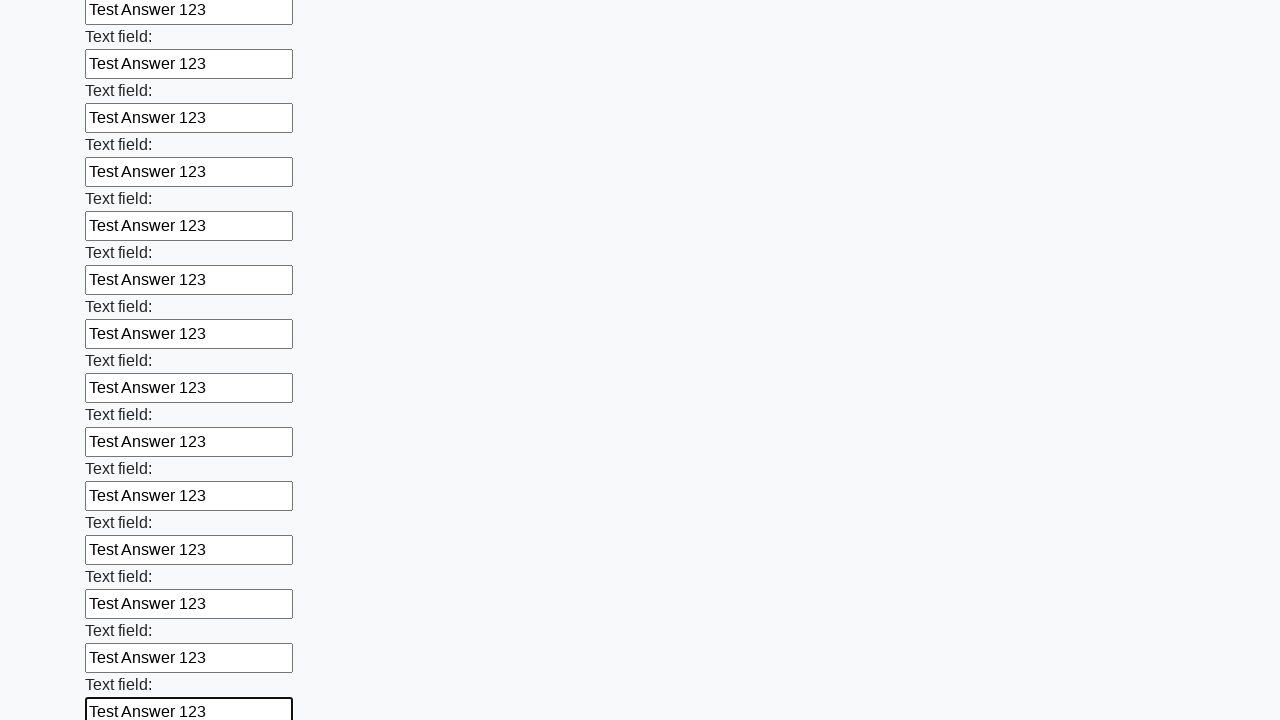

Filled input field with 'Test Answer 123' on input >> nth=46
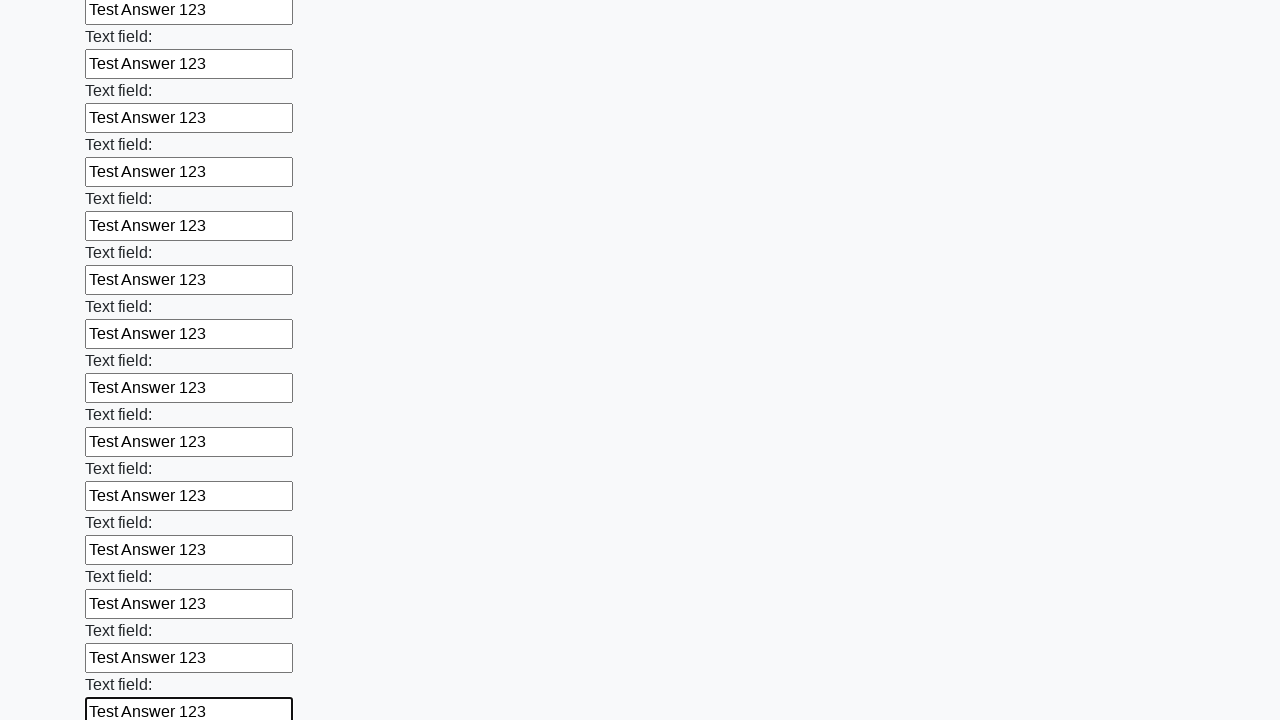

Filled input field with 'Test Answer 123' on input >> nth=47
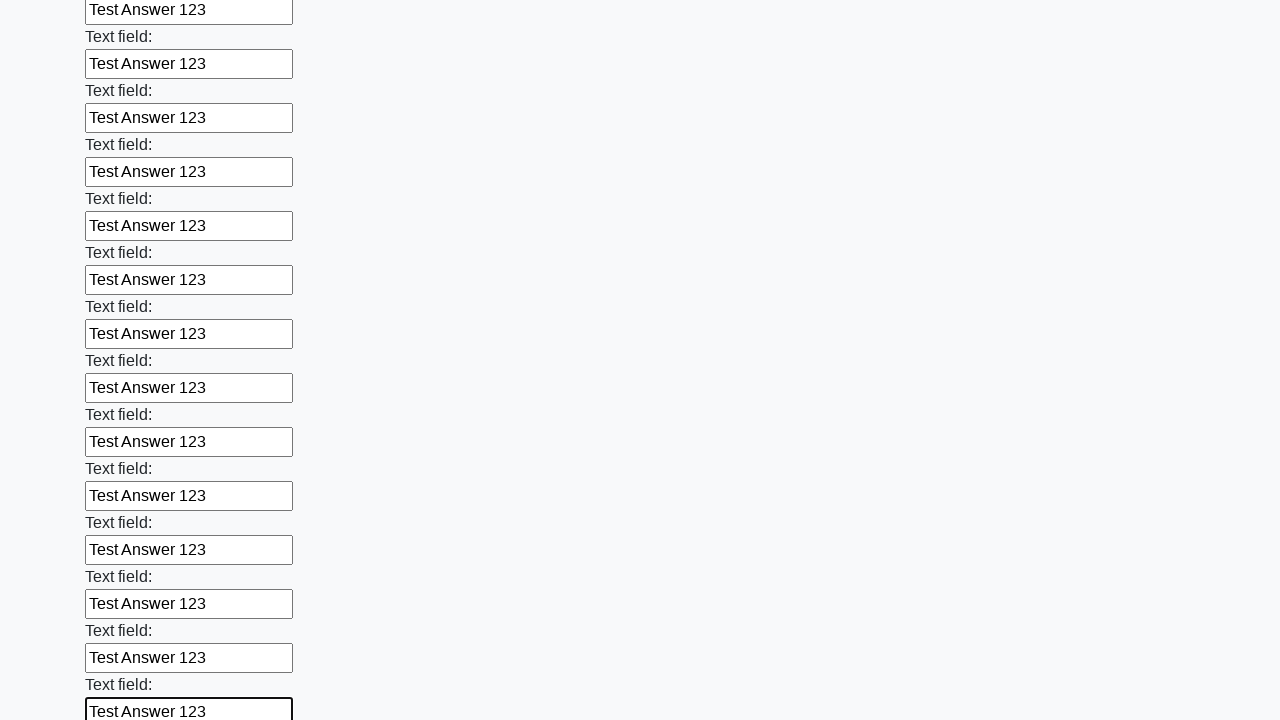

Filled input field with 'Test Answer 123' on input >> nth=48
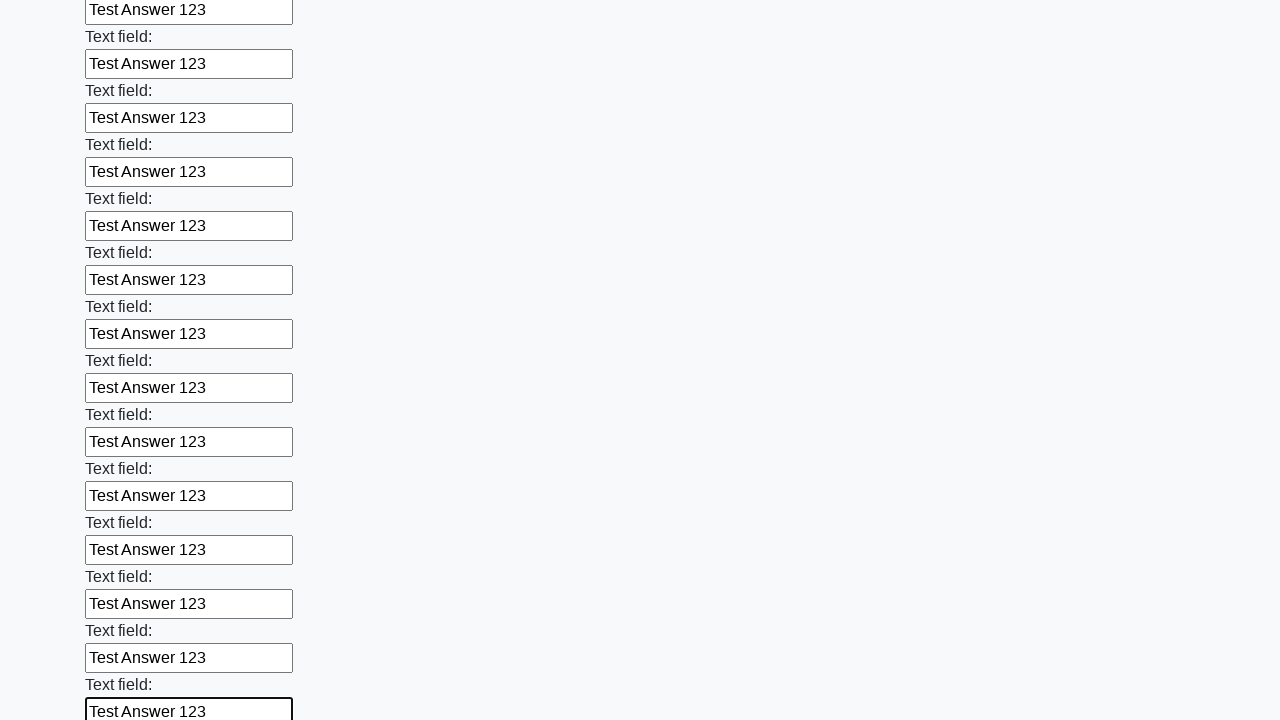

Filled input field with 'Test Answer 123' on input >> nth=49
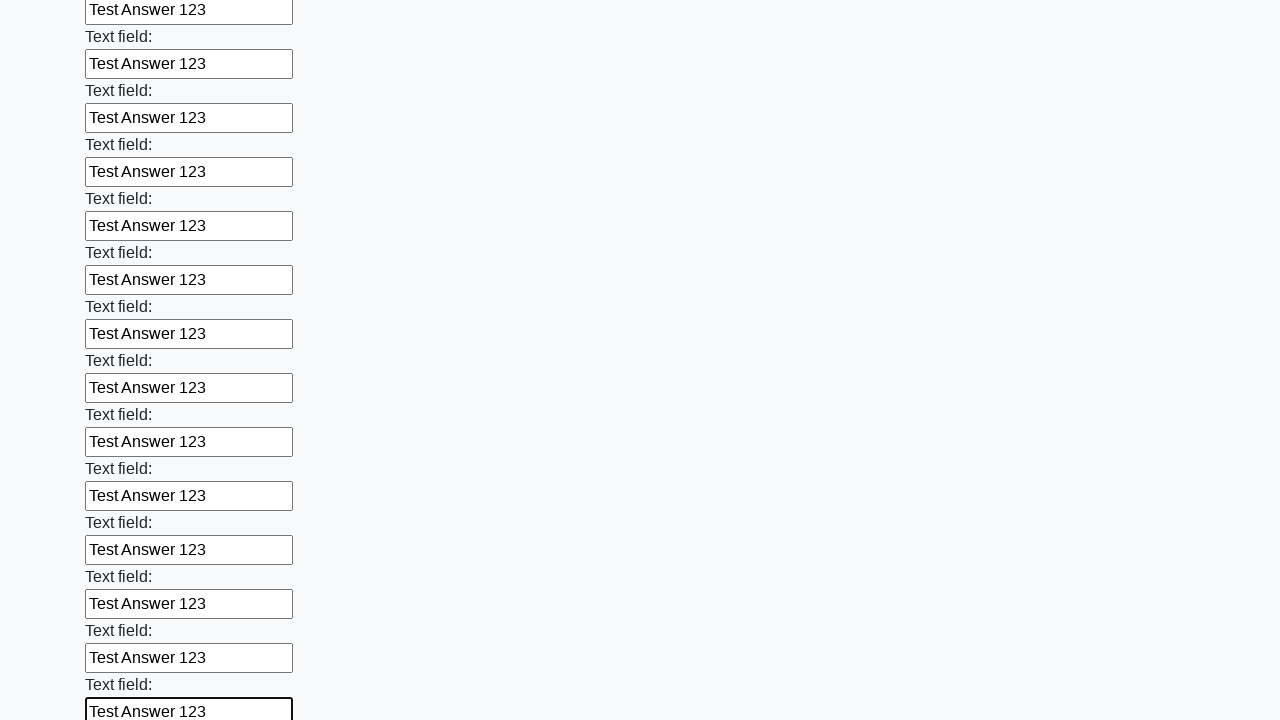

Filled input field with 'Test Answer 123' on input >> nth=50
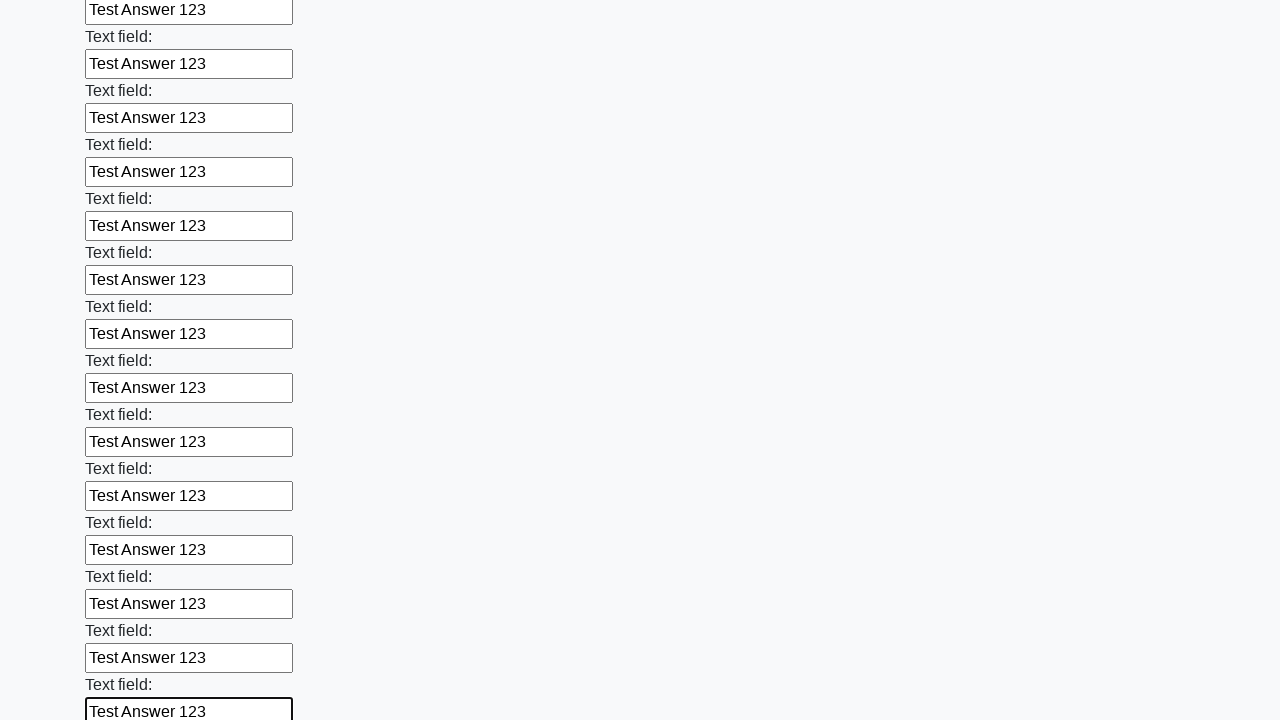

Filled input field with 'Test Answer 123' on input >> nth=51
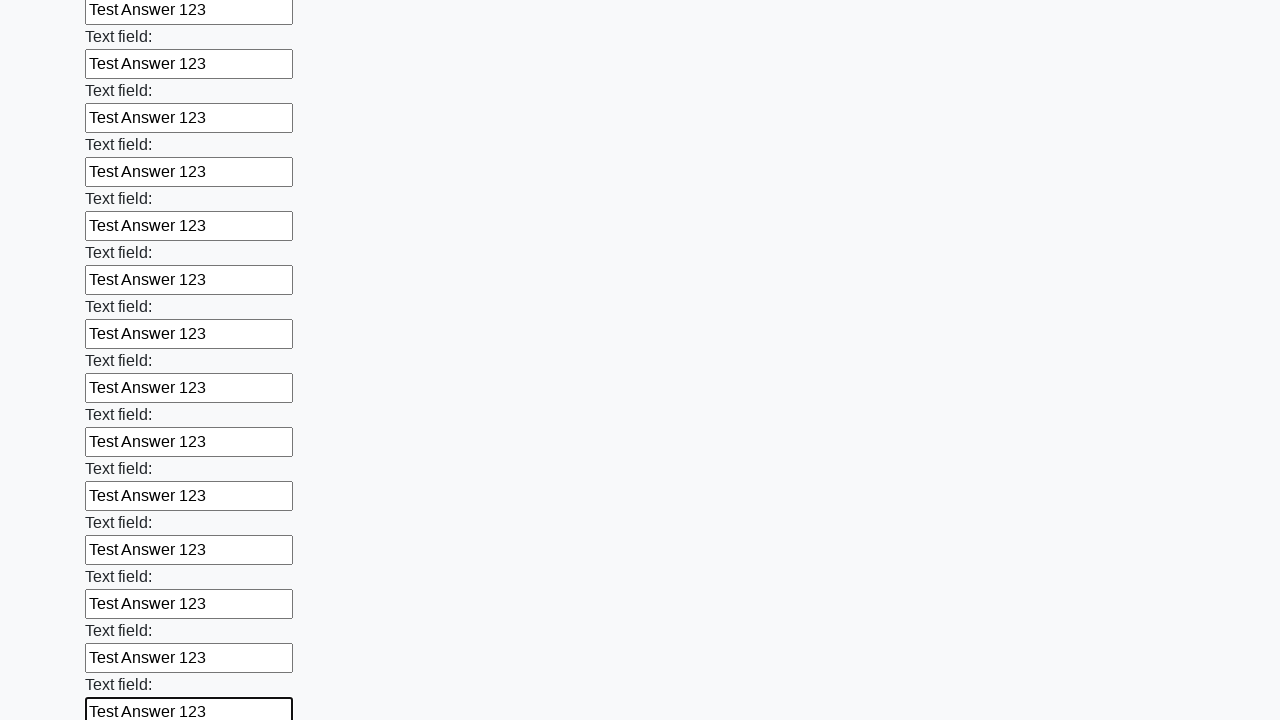

Filled input field with 'Test Answer 123' on input >> nth=52
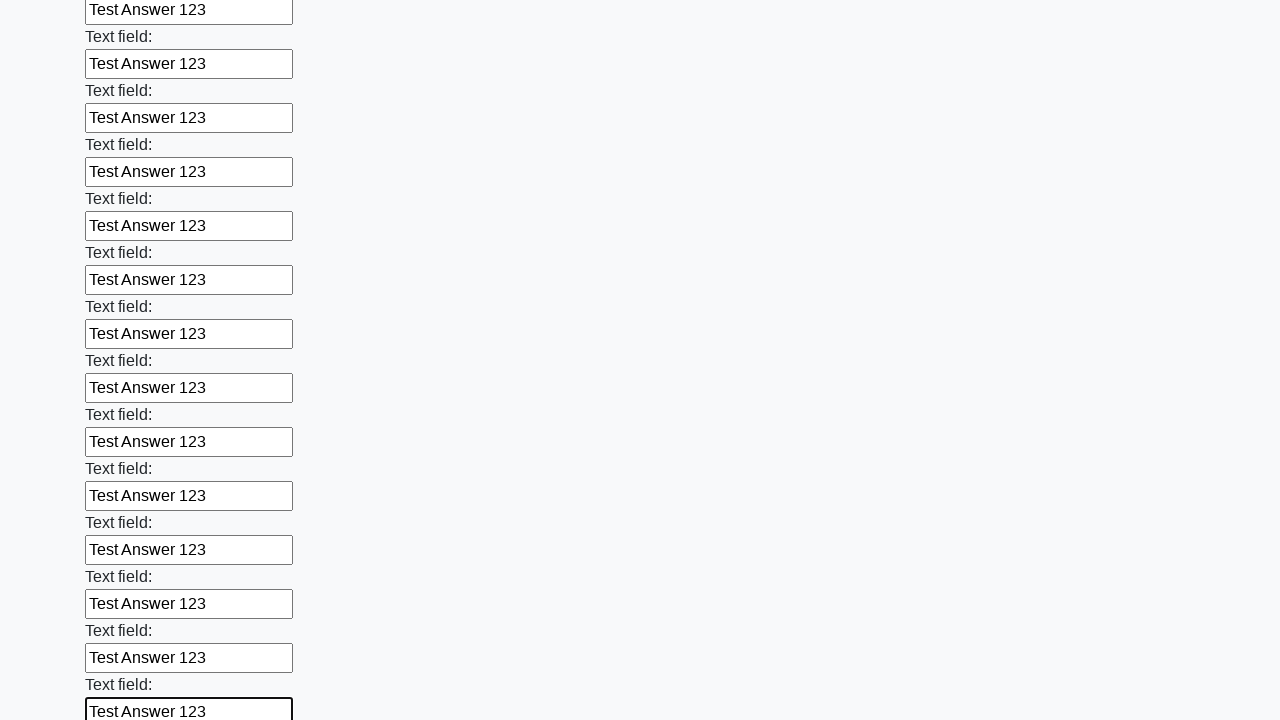

Filled input field with 'Test Answer 123' on input >> nth=53
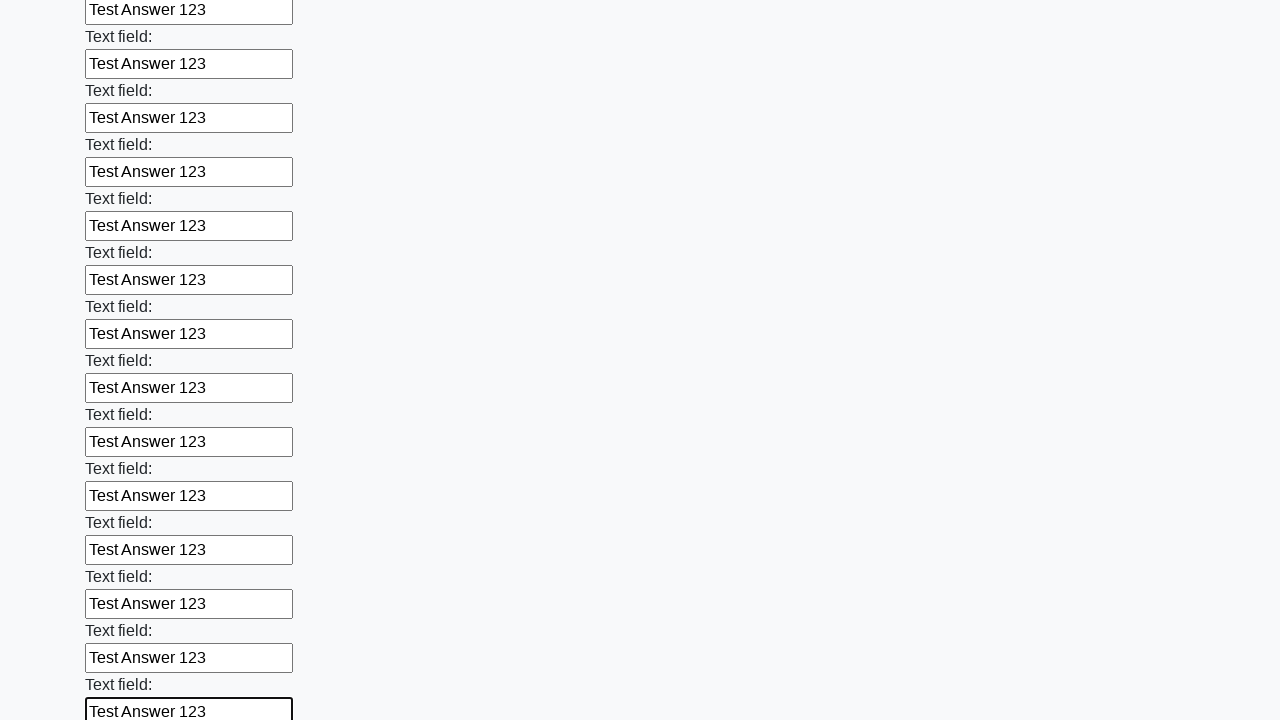

Filled input field with 'Test Answer 123' on input >> nth=54
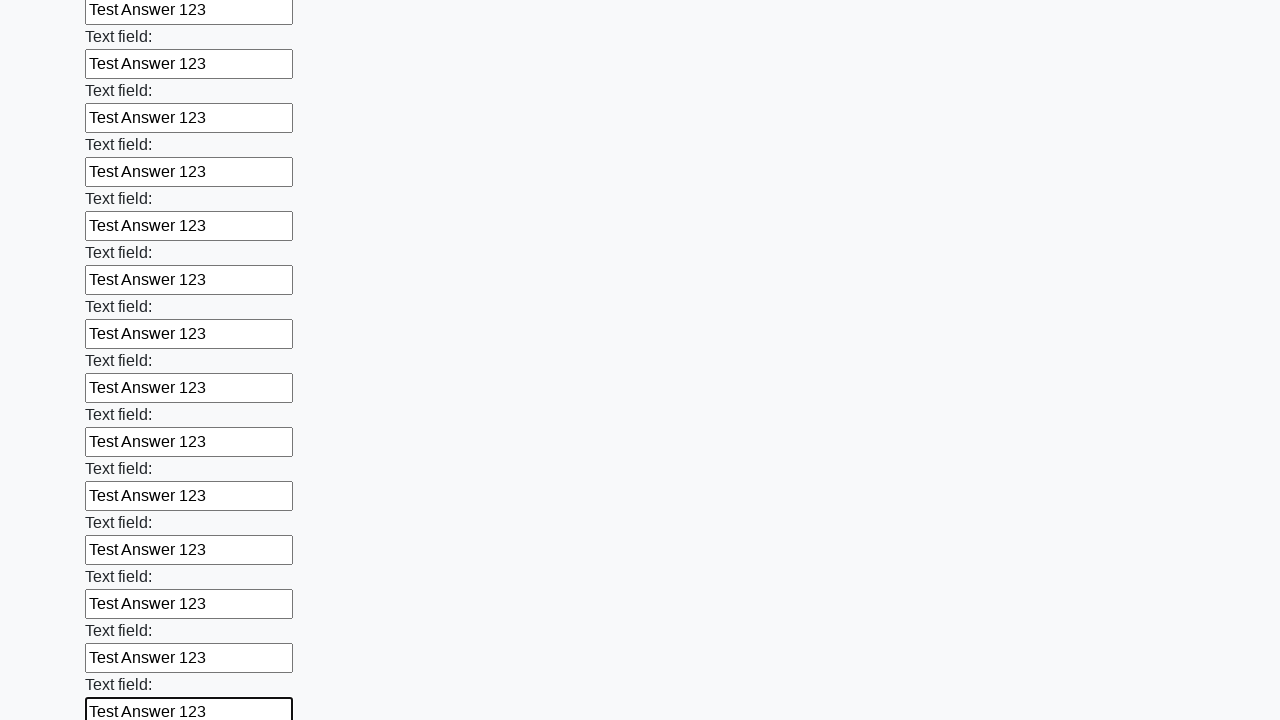

Filled input field with 'Test Answer 123' on input >> nth=55
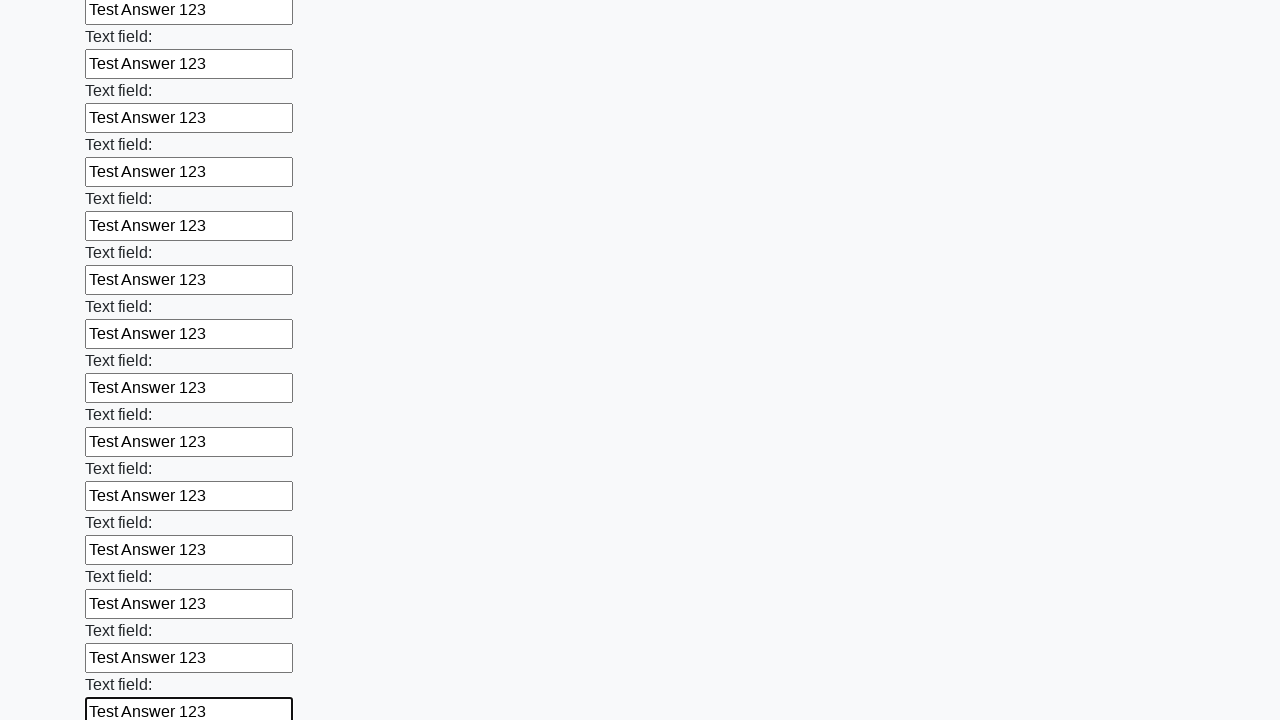

Filled input field with 'Test Answer 123' on input >> nth=56
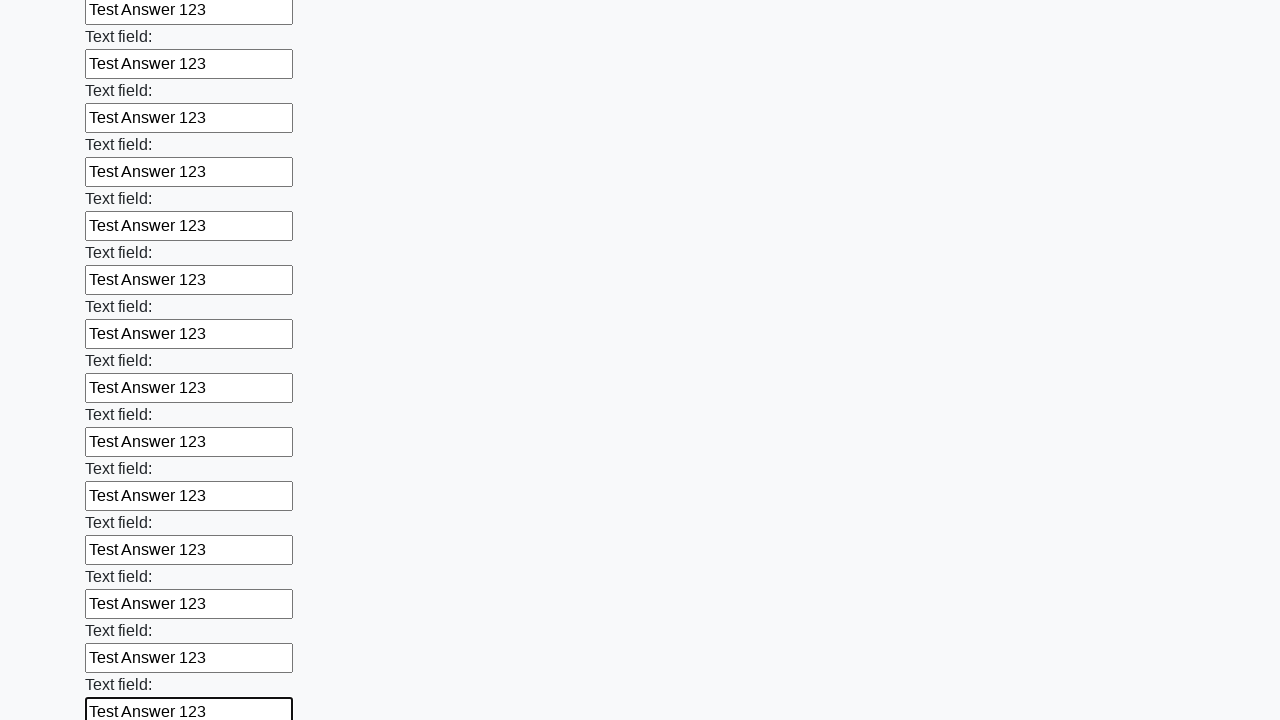

Filled input field with 'Test Answer 123' on input >> nth=57
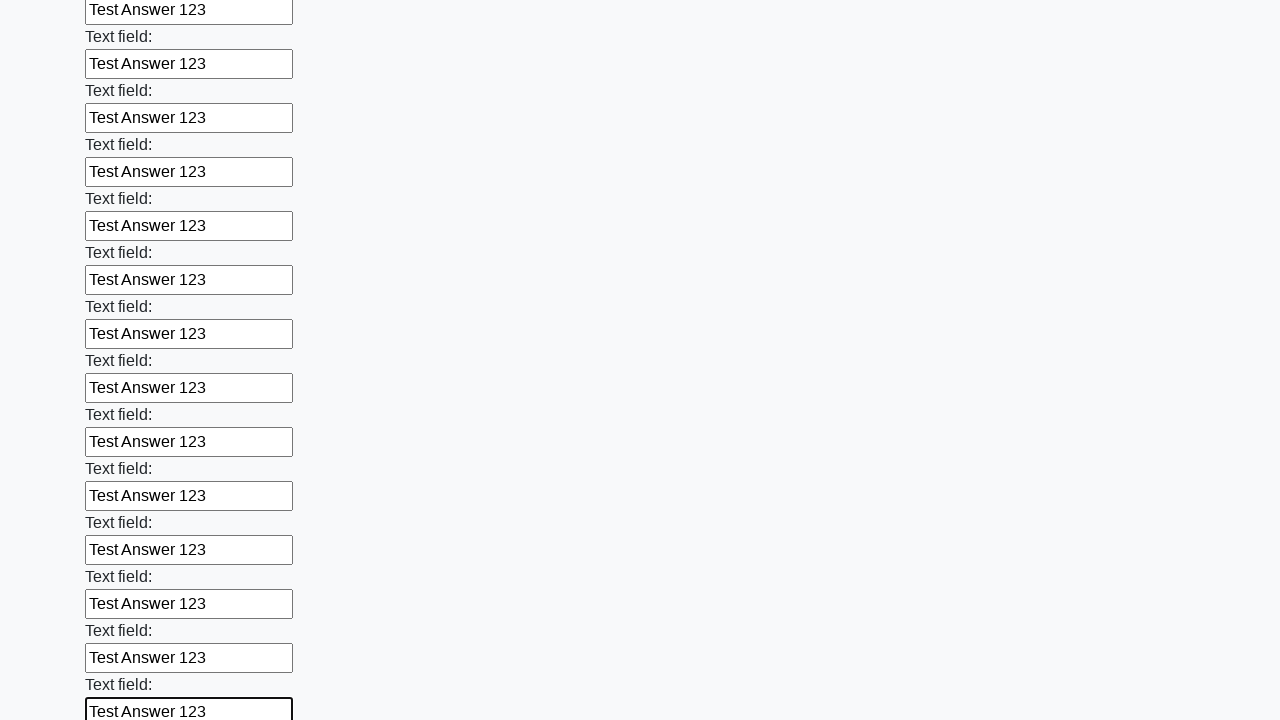

Filled input field with 'Test Answer 123' on input >> nth=58
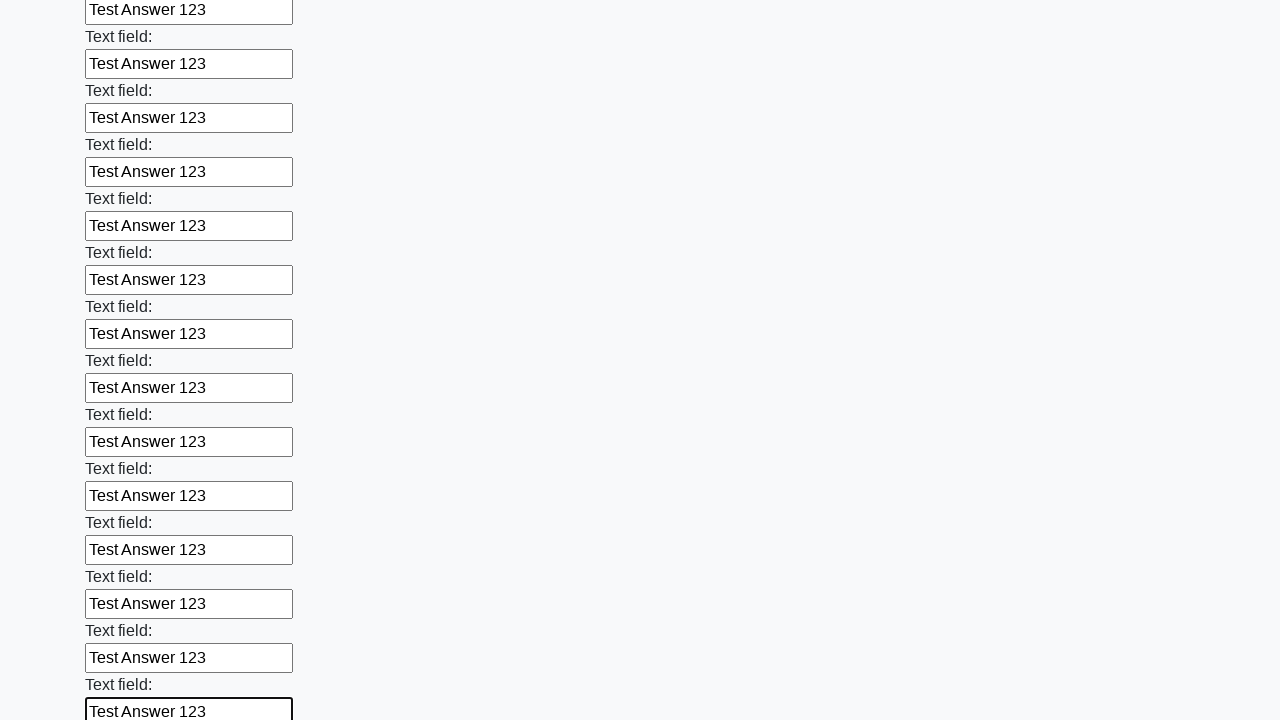

Filled input field with 'Test Answer 123' on input >> nth=59
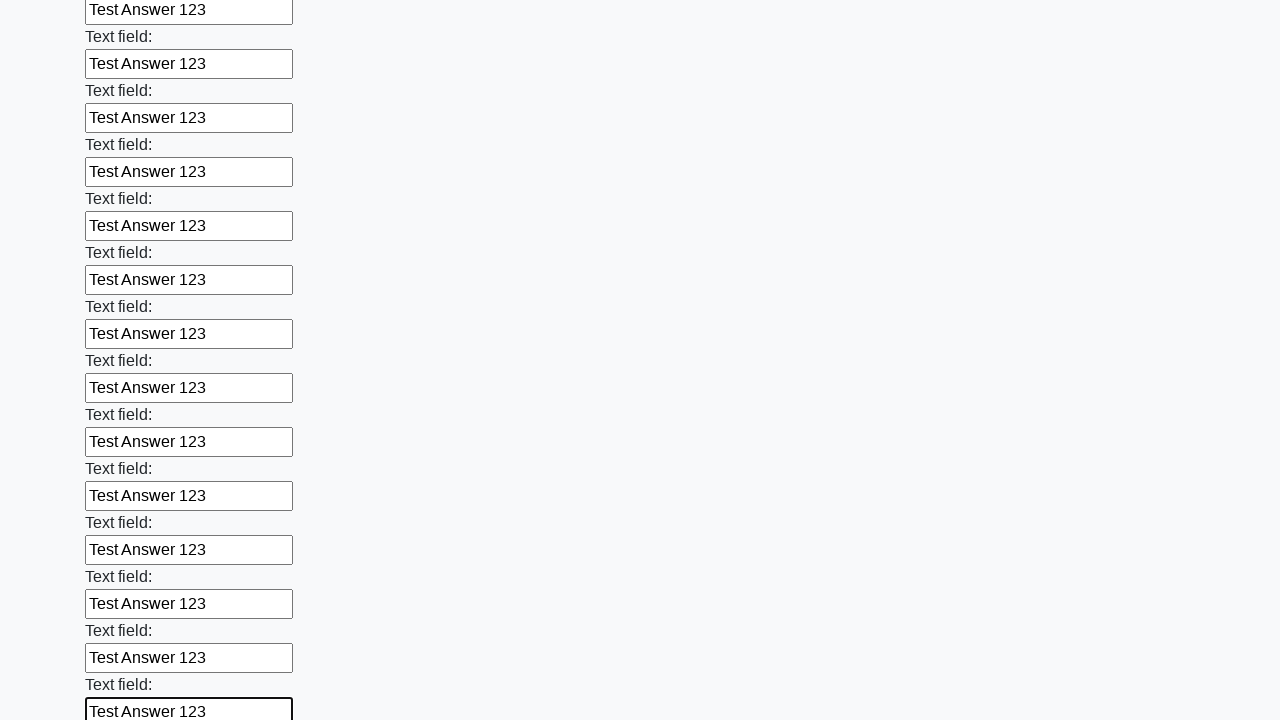

Filled input field with 'Test Answer 123' on input >> nth=60
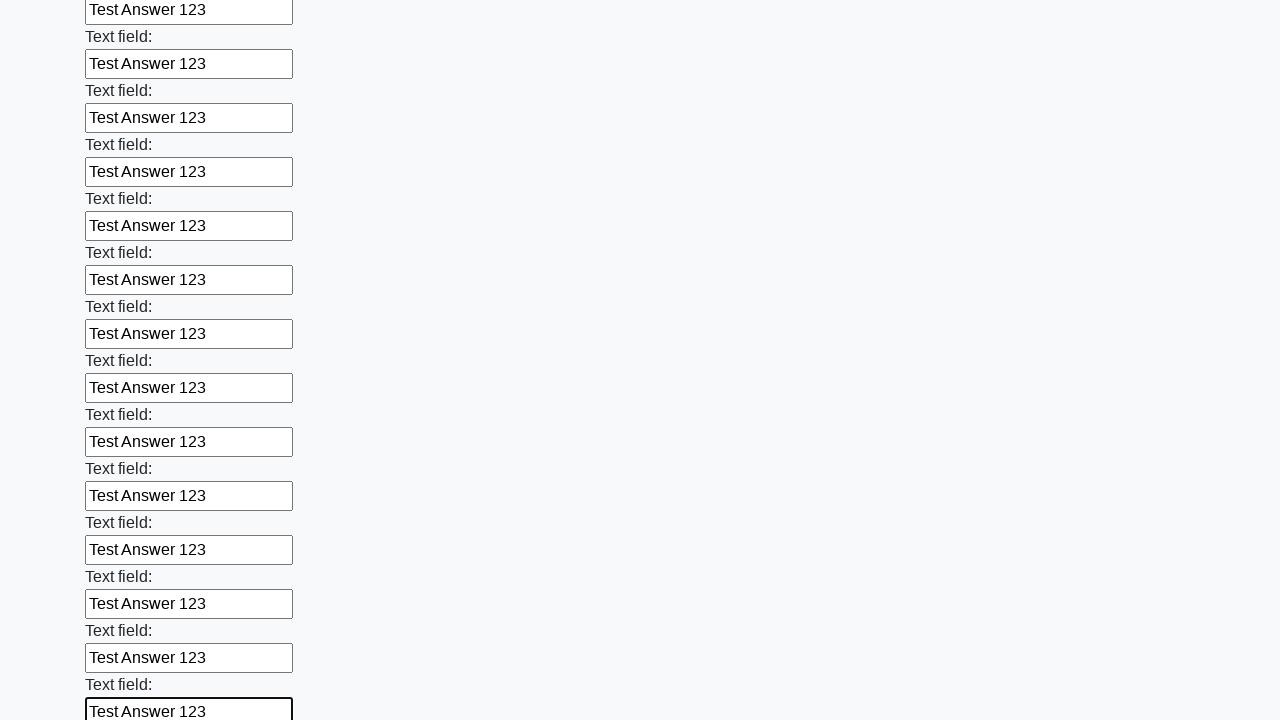

Filled input field with 'Test Answer 123' on input >> nth=61
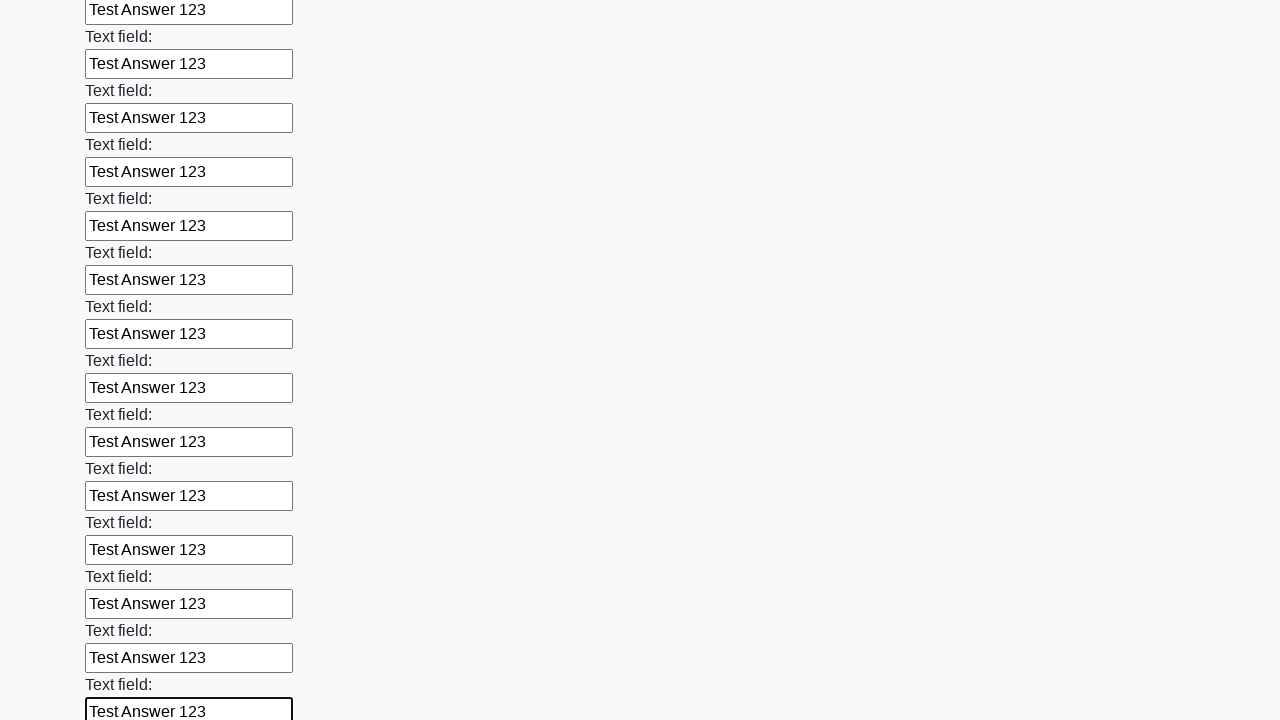

Filled input field with 'Test Answer 123' on input >> nth=62
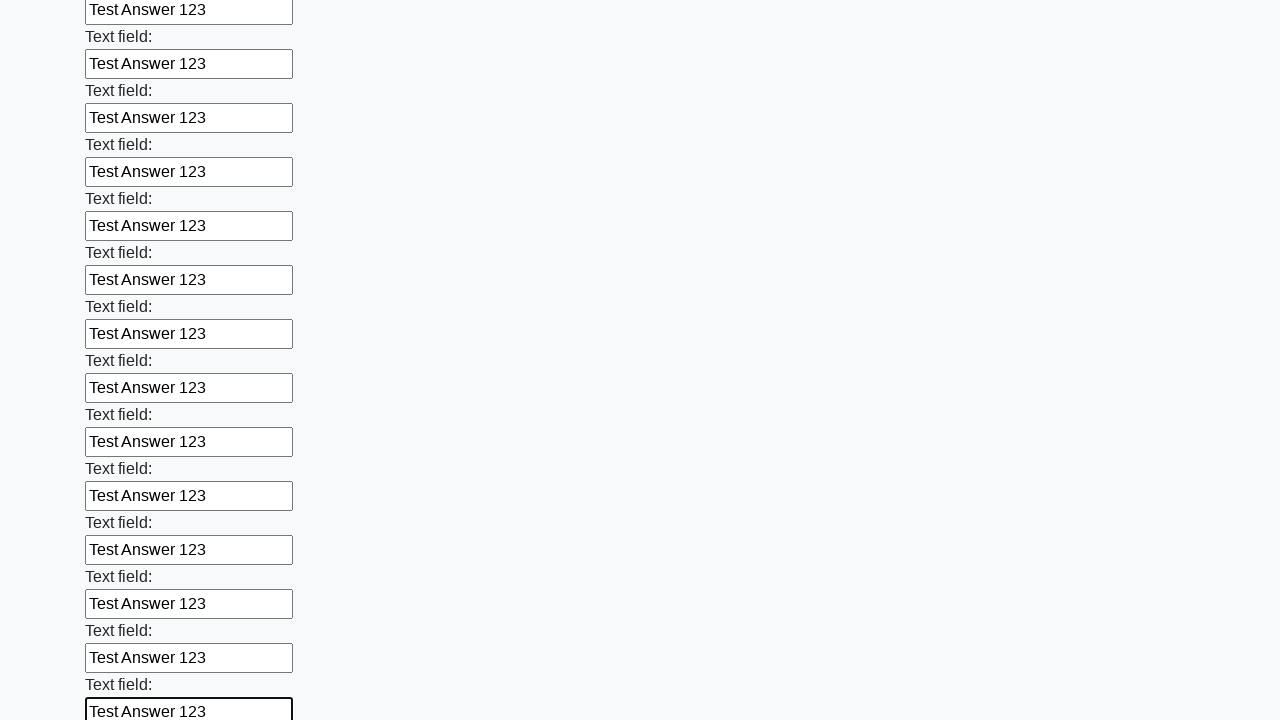

Filled input field with 'Test Answer 123' on input >> nth=63
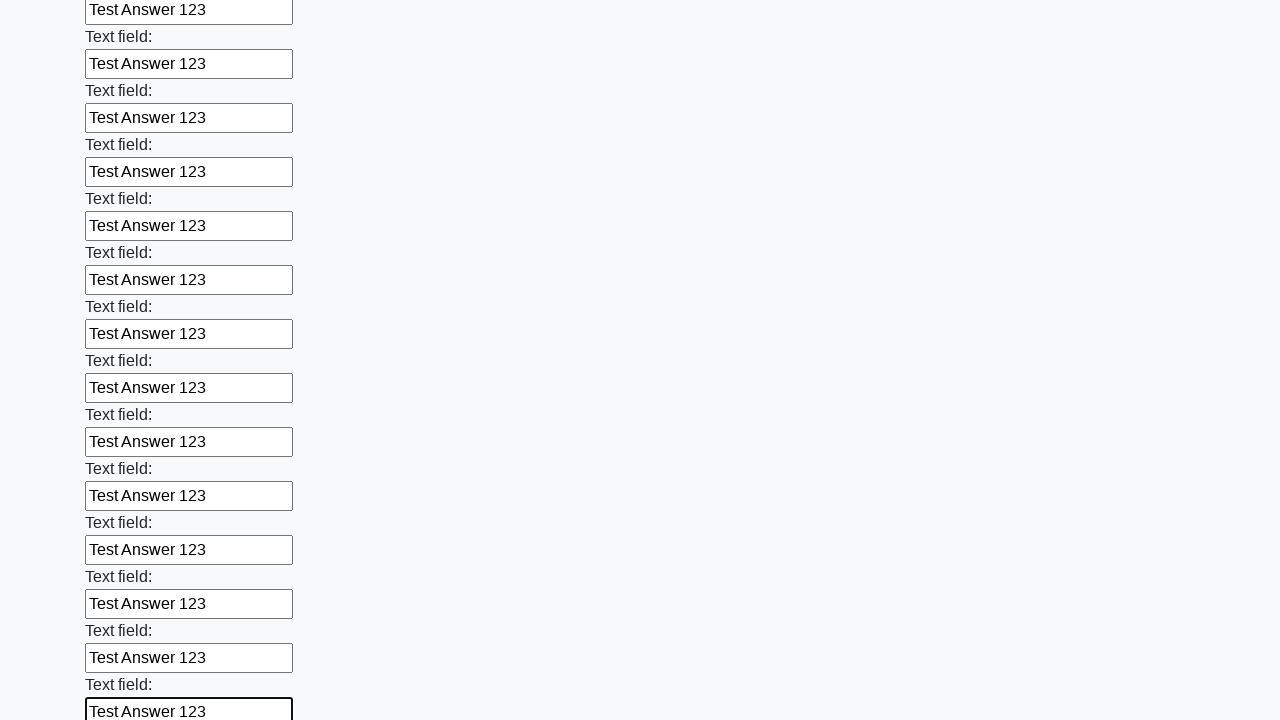

Filled input field with 'Test Answer 123' on input >> nth=64
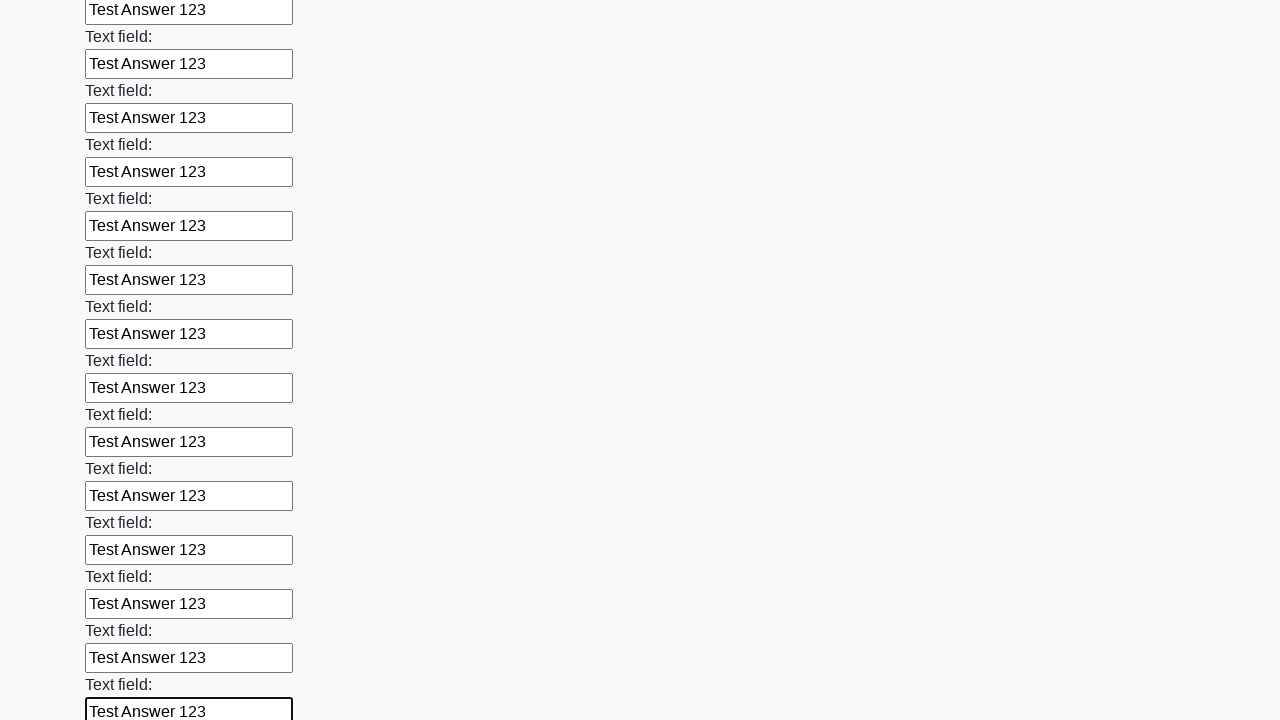

Filled input field with 'Test Answer 123' on input >> nth=65
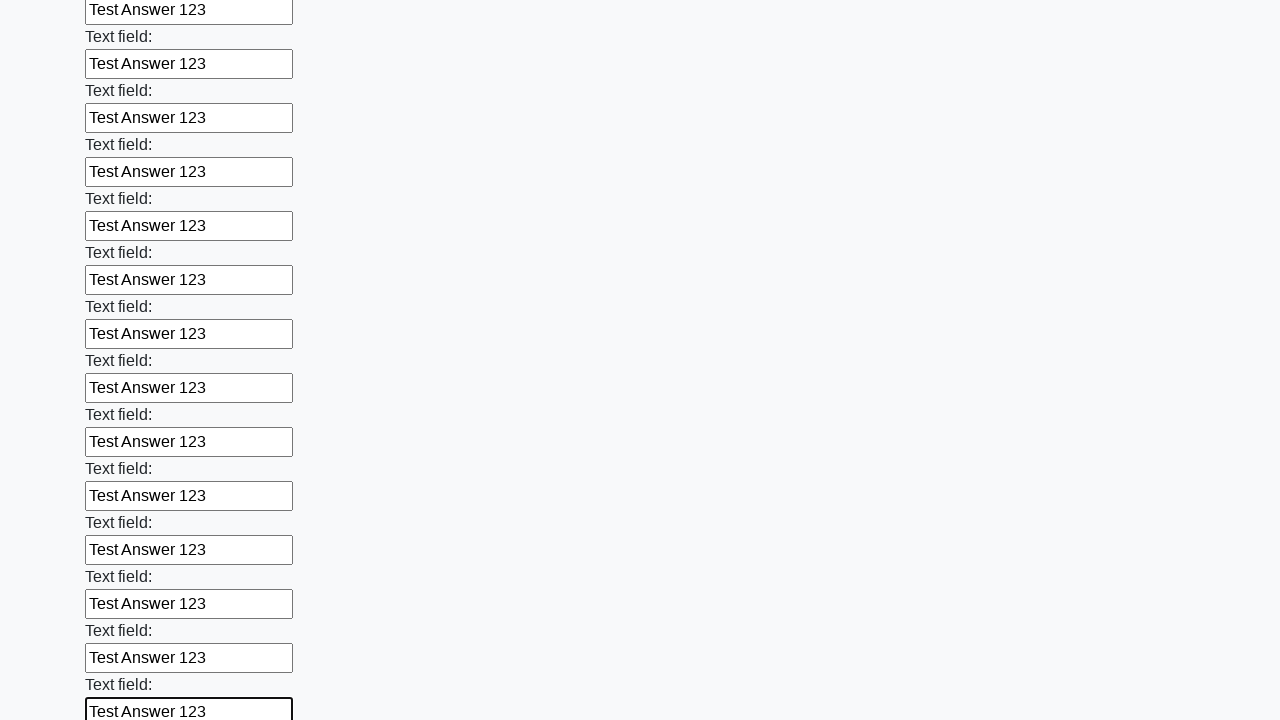

Filled input field with 'Test Answer 123' on input >> nth=66
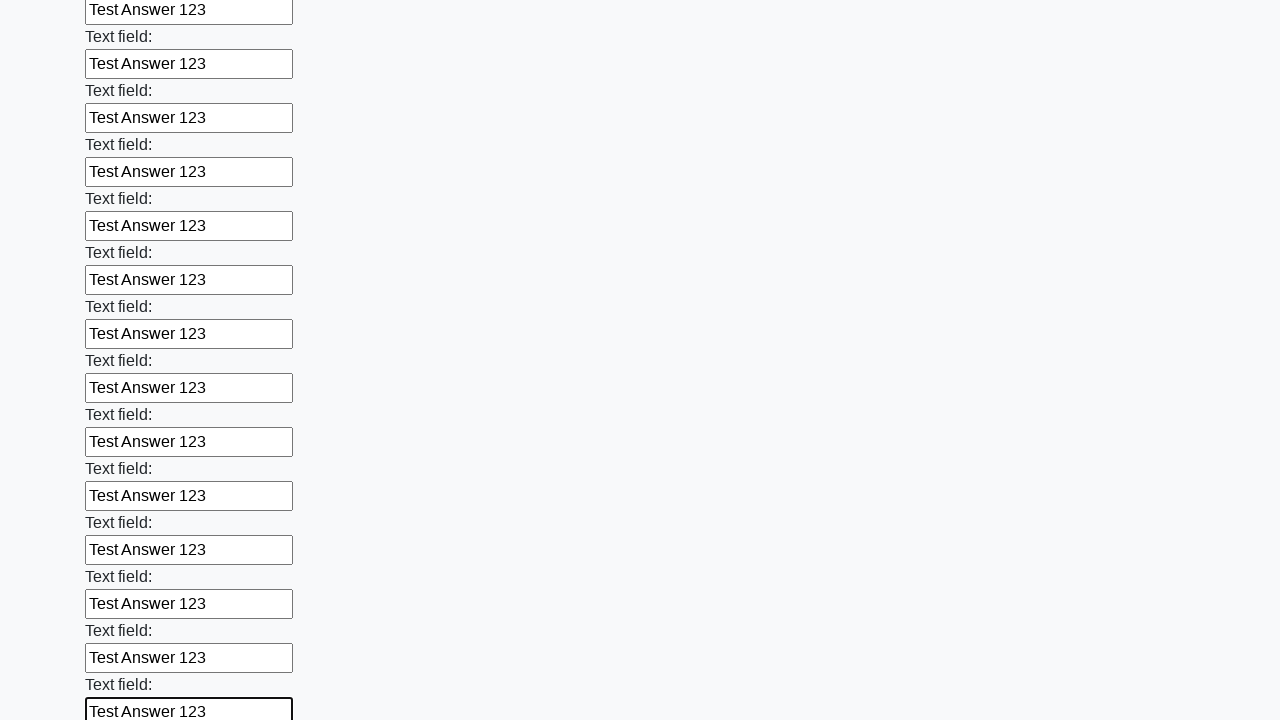

Filled input field with 'Test Answer 123' on input >> nth=67
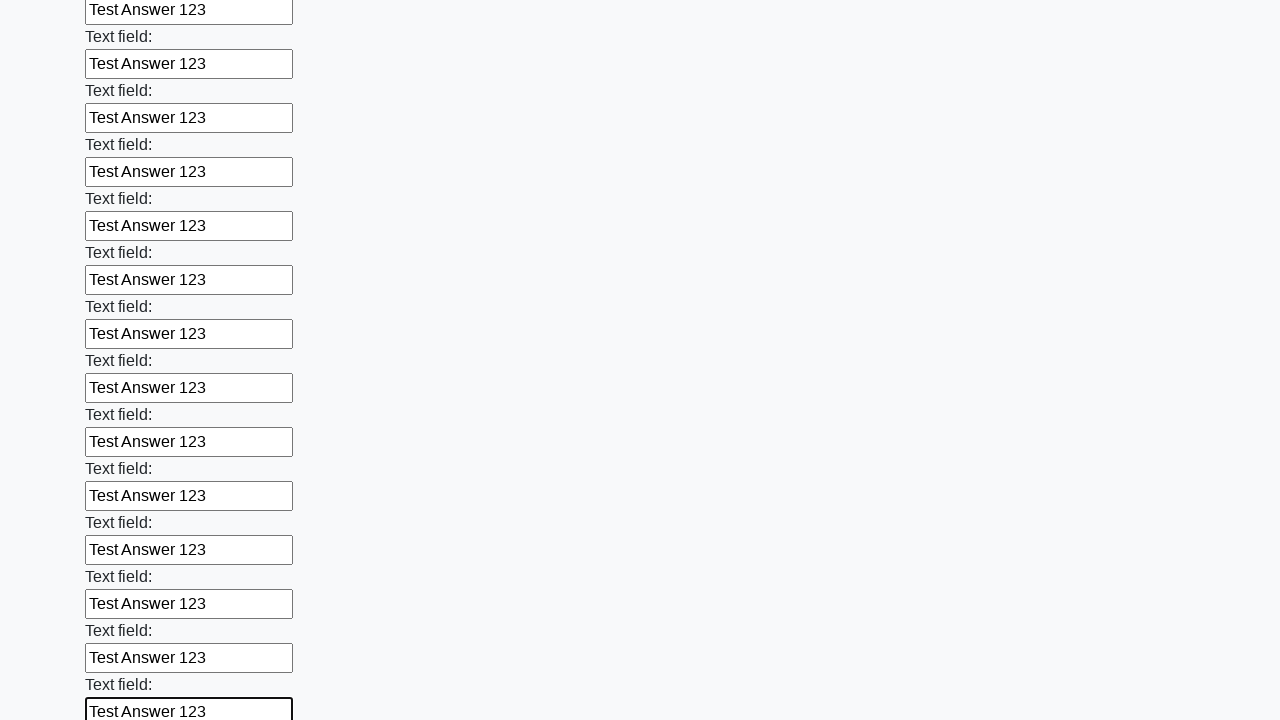

Filled input field with 'Test Answer 123' on input >> nth=68
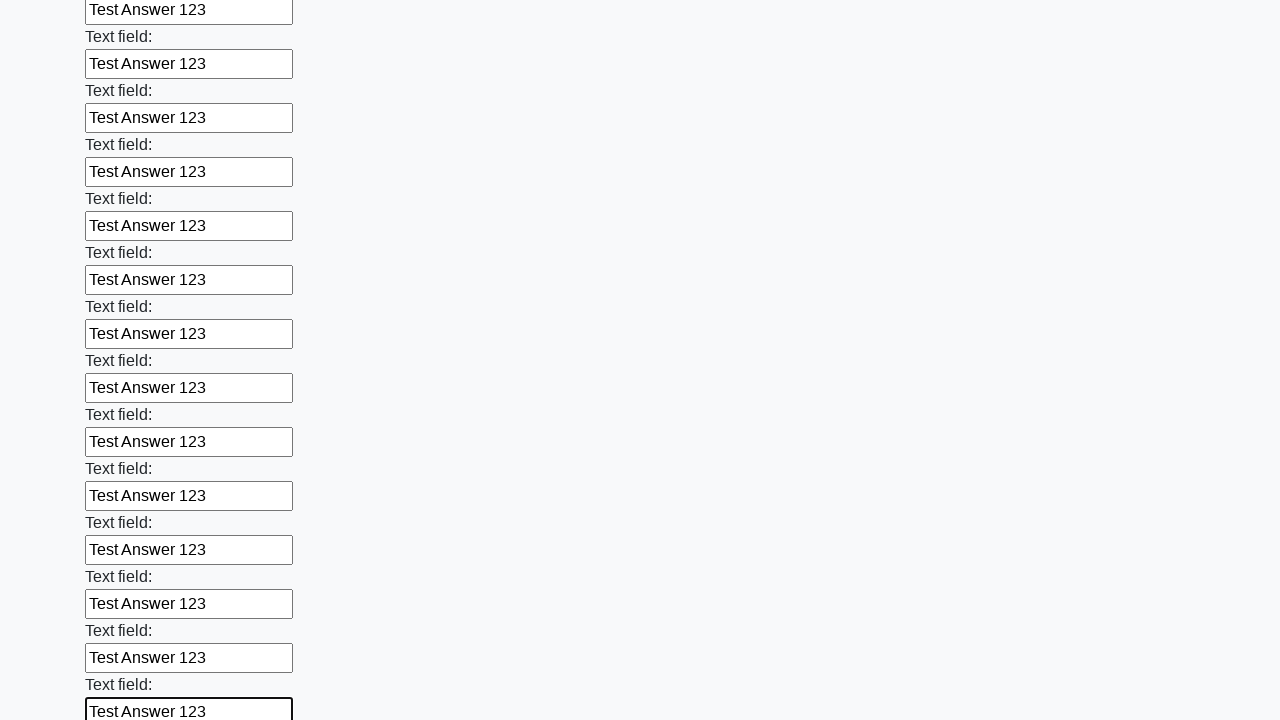

Filled input field with 'Test Answer 123' on input >> nth=69
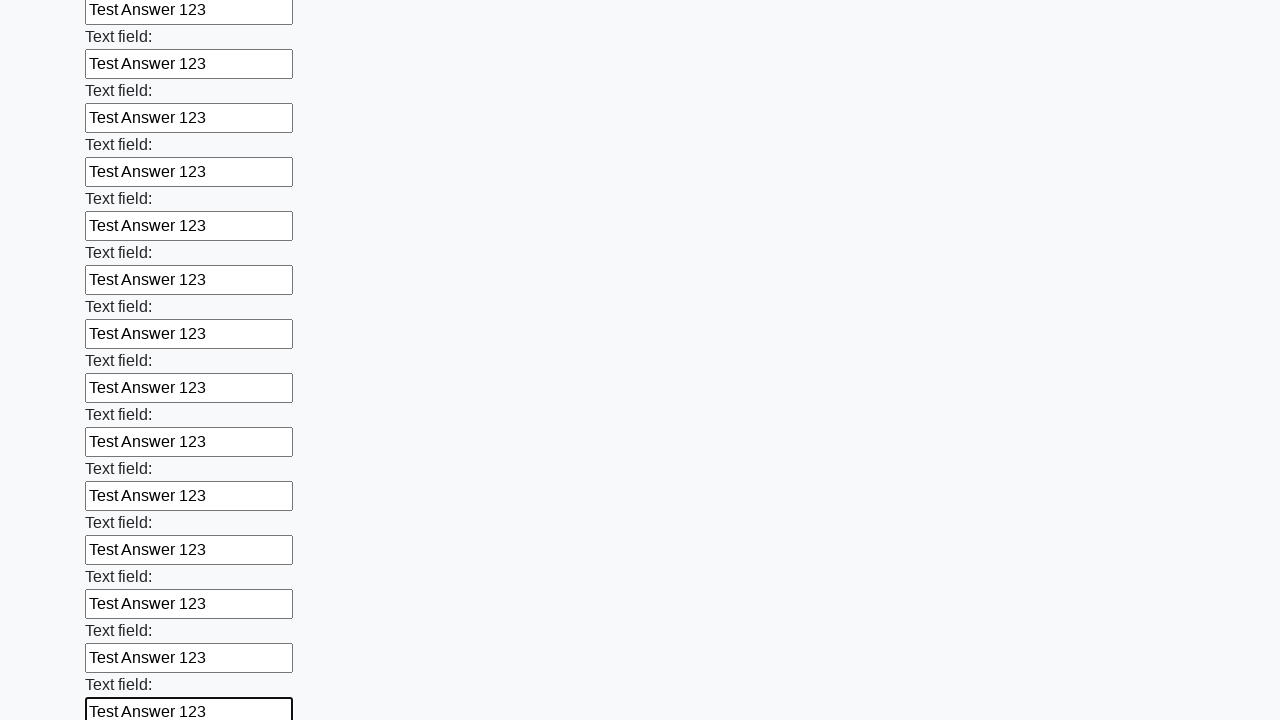

Filled input field with 'Test Answer 123' on input >> nth=70
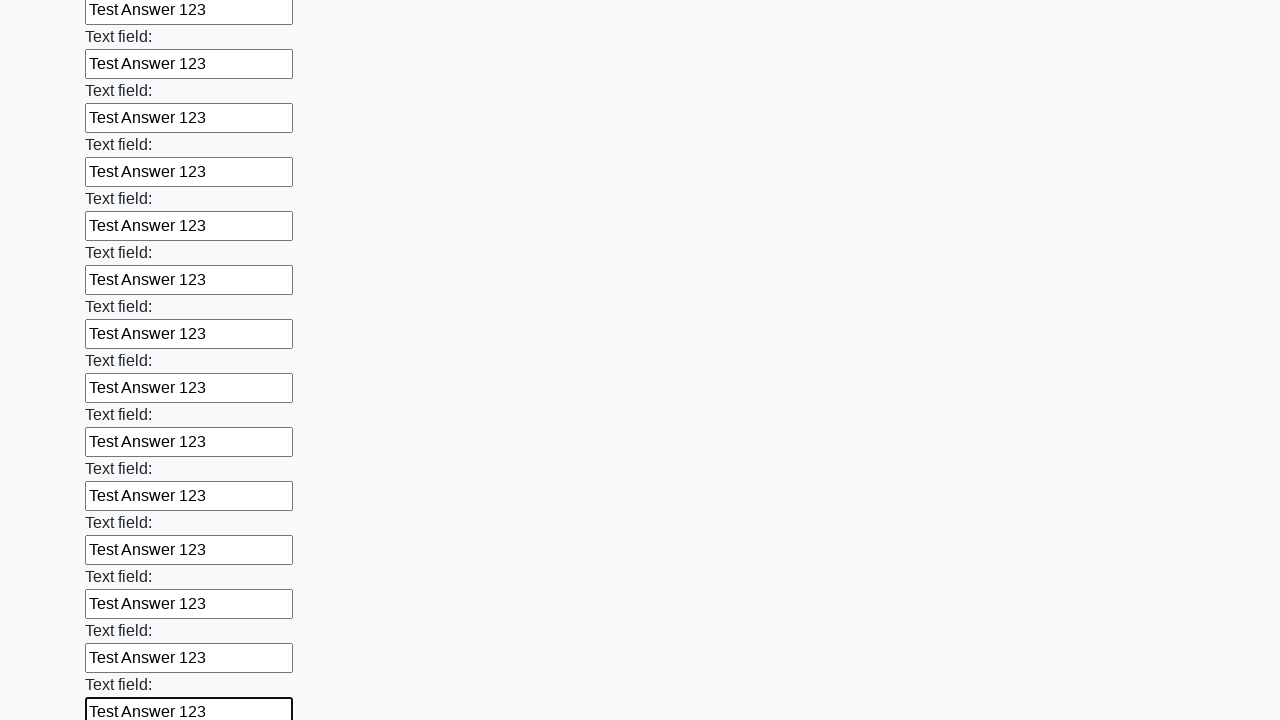

Filled input field with 'Test Answer 123' on input >> nth=71
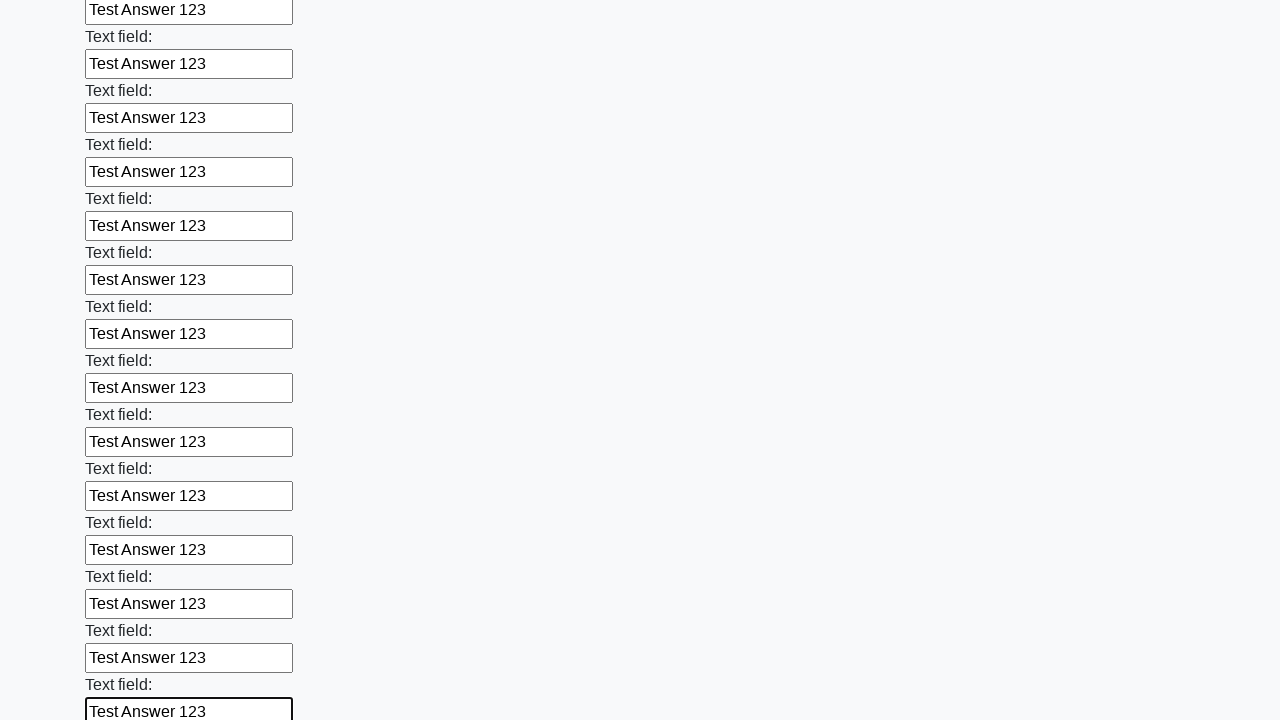

Filled input field with 'Test Answer 123' on input >> nth=72
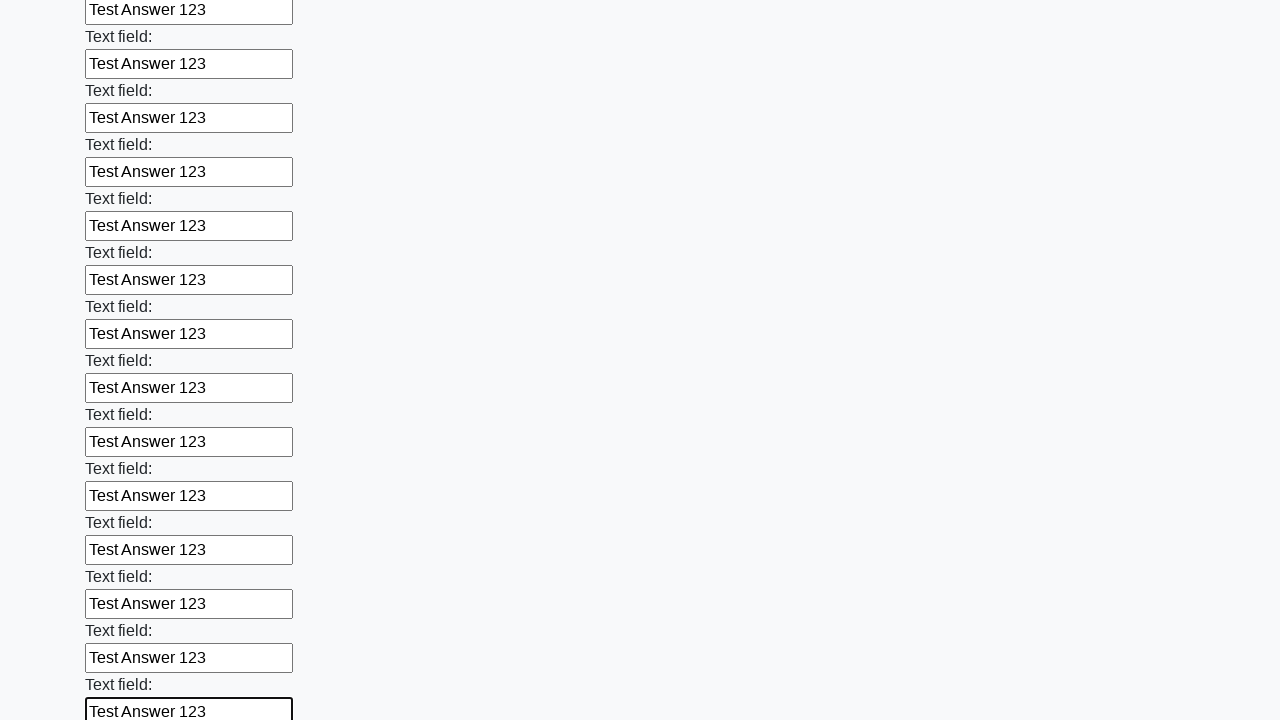

Filled input field with 'Test Answer 123' on input >> nth=73
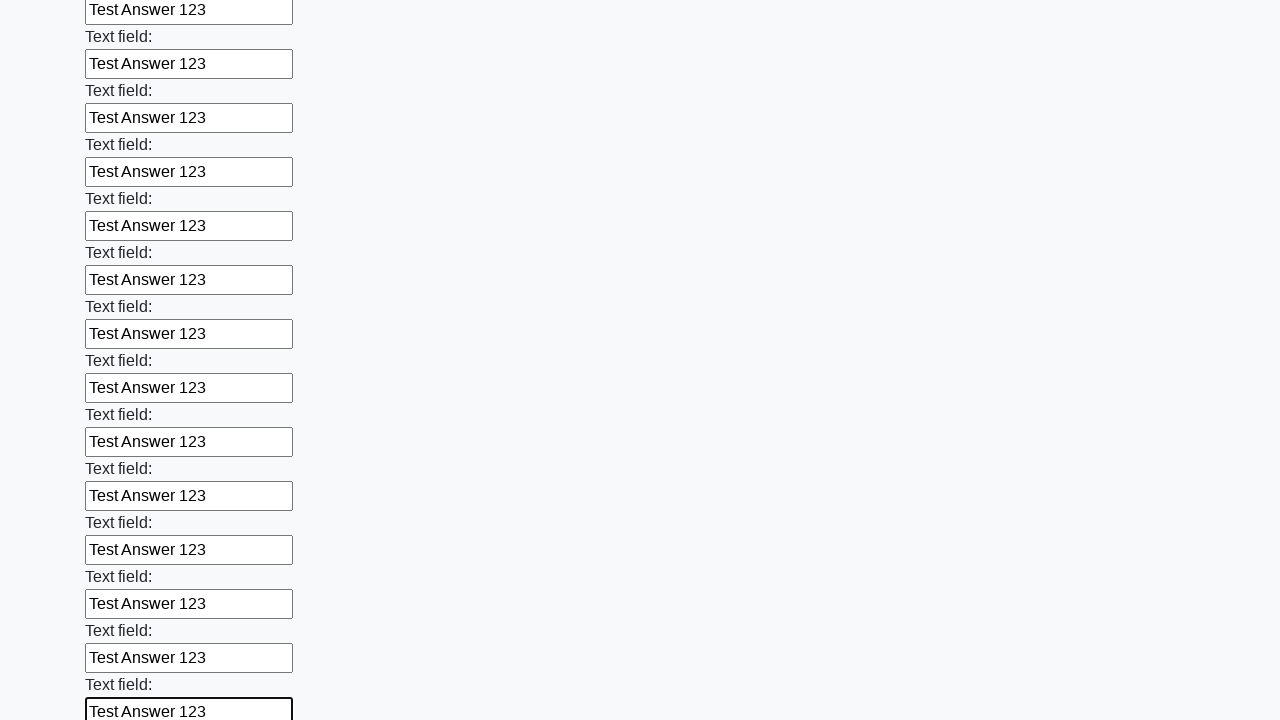

Filled input field with 'Test Answer 123' on input >> nth=74
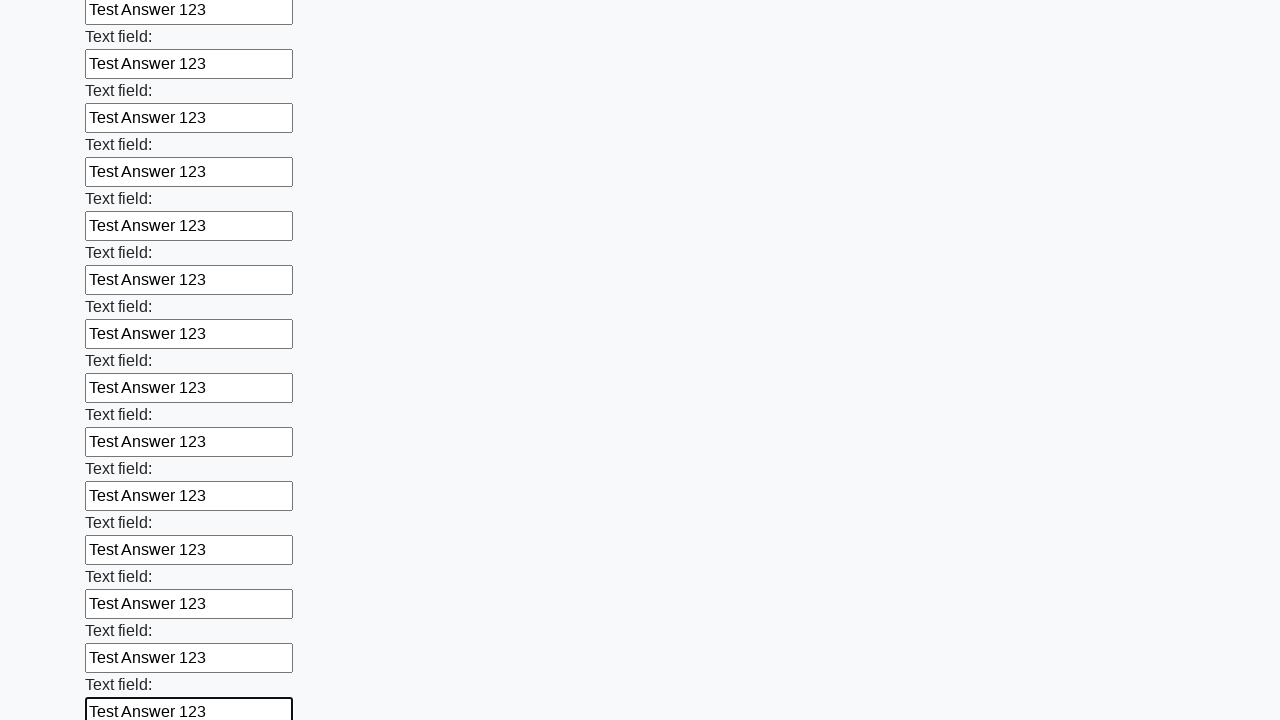

Filled input field with 'Test Answer 123' on input >> nth=75
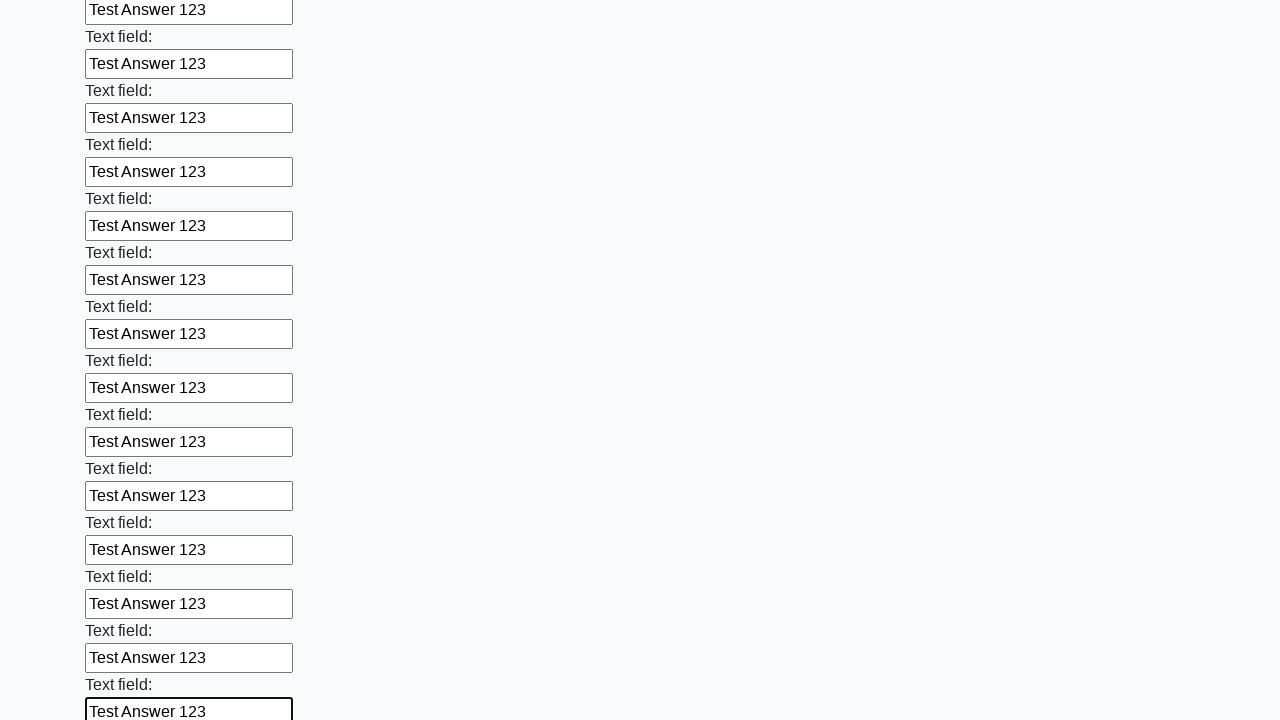

Filled input field with 'Test Answer 123' on input >> nth=76
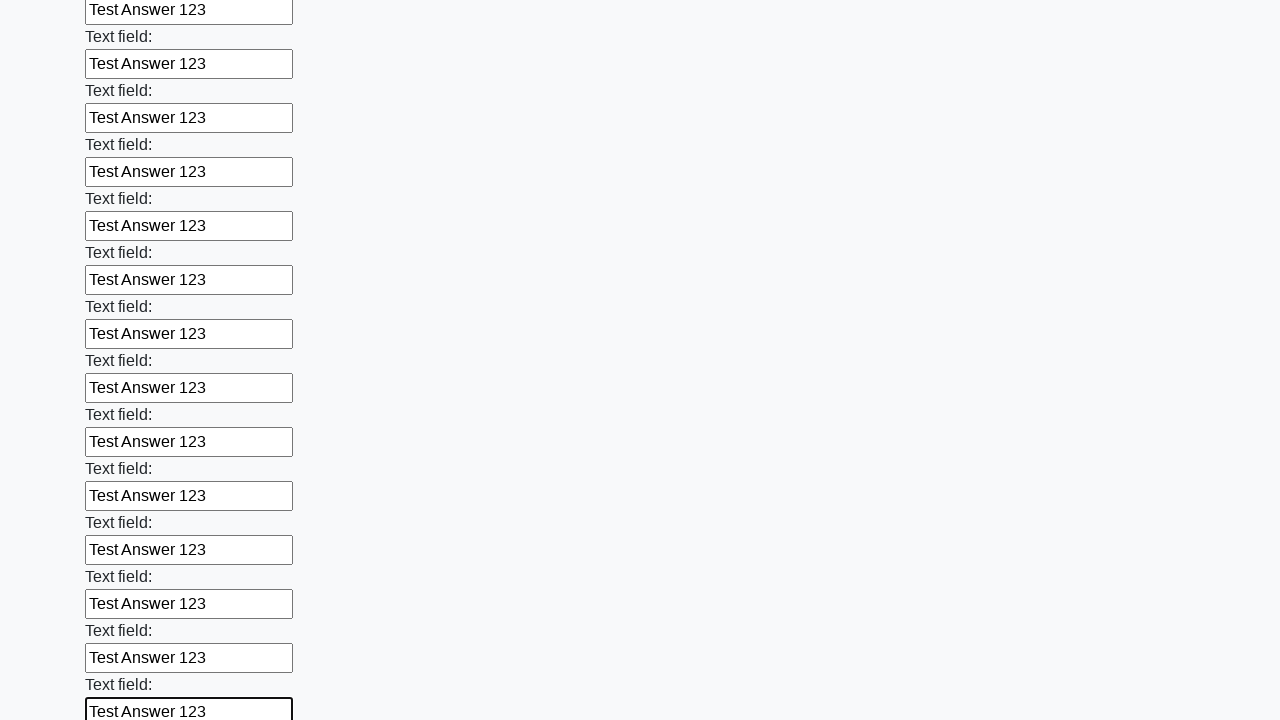

Filled input field with 'Test Answer 123' on input >> nth=77
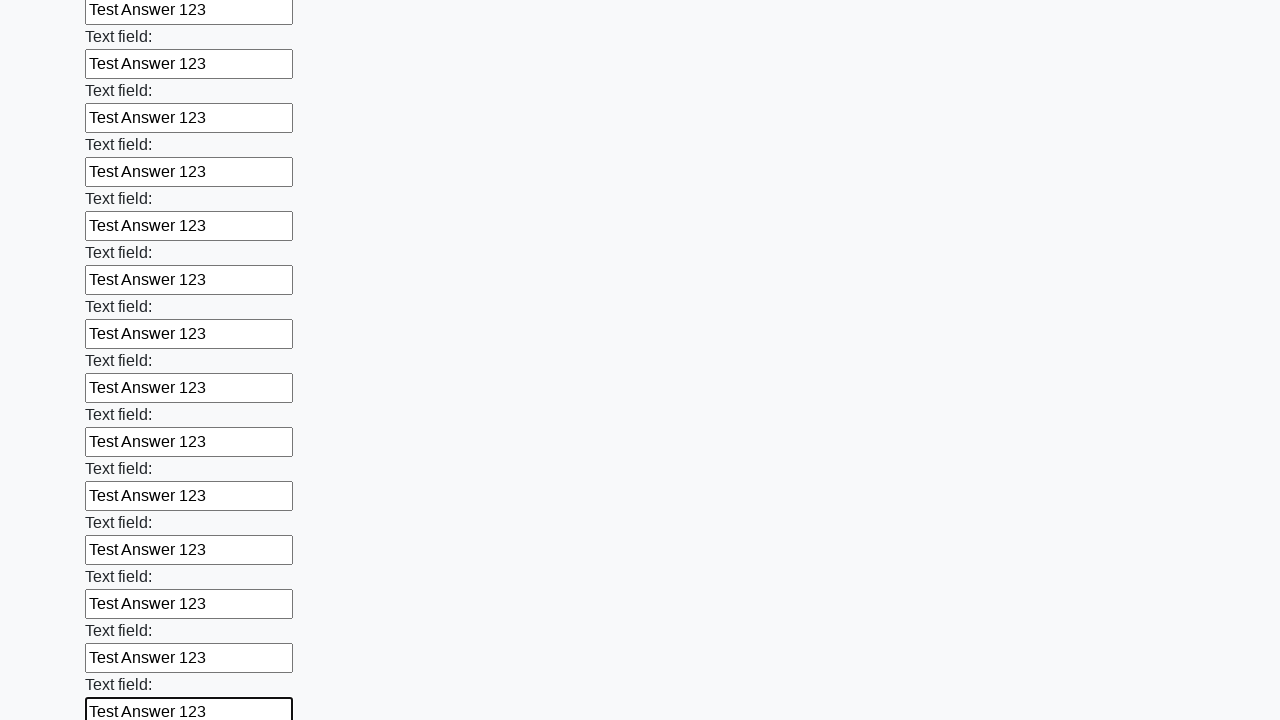

Filled input field with 'Test Answer 123' on input >> nth=78
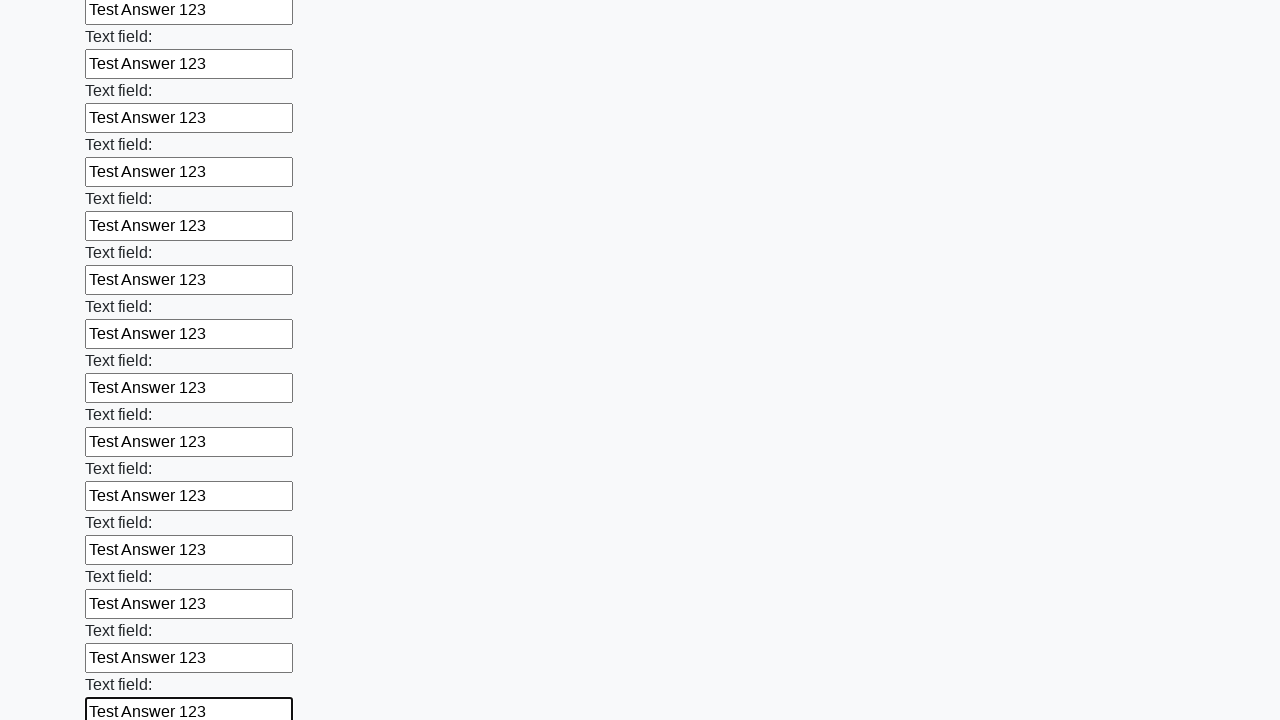

Filled input field with 'Test Answer 123' on input >> nth=79
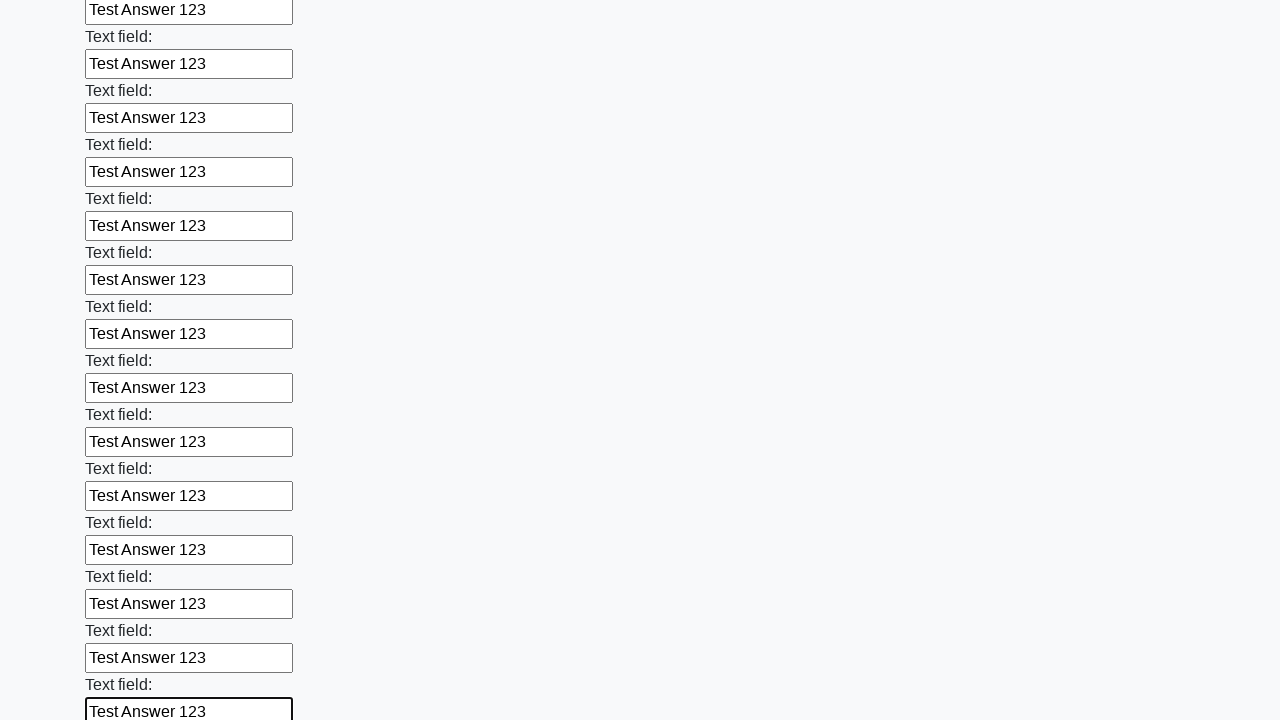

Filled input field with 'Test Answer 123' on input >> nth=80
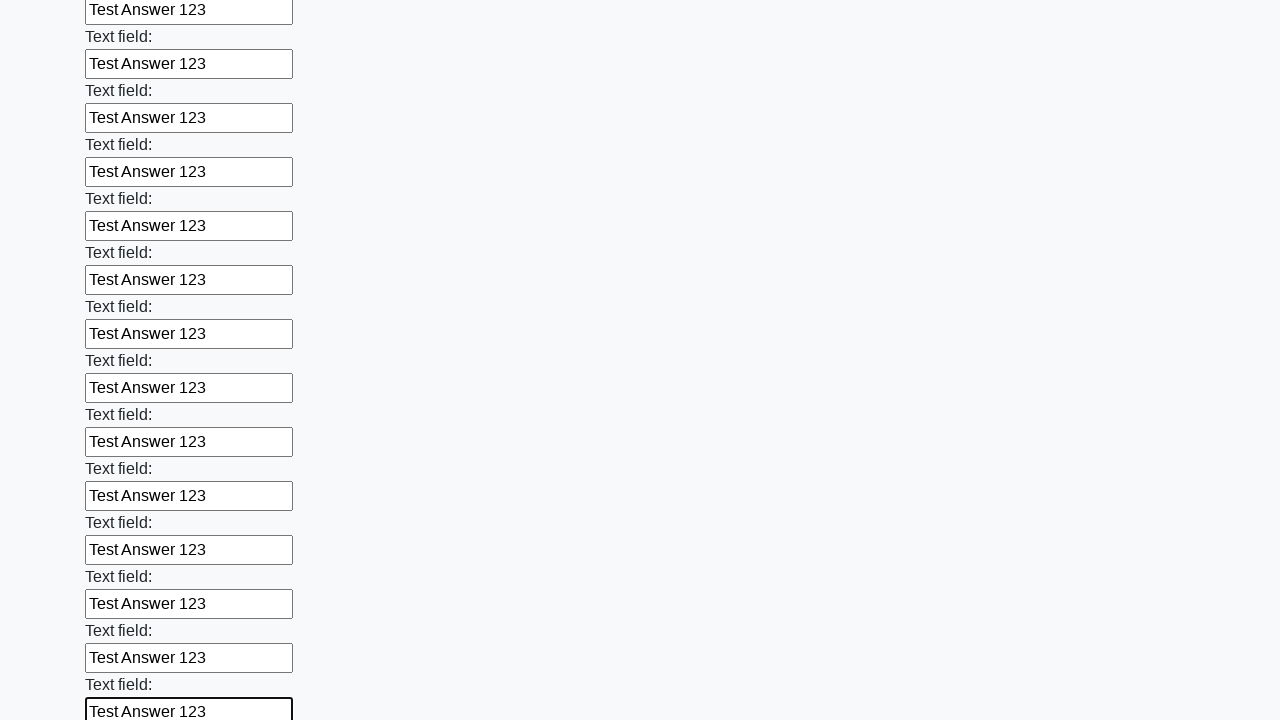

Filled input field with 'Test Answer 123' on input >> nth=81
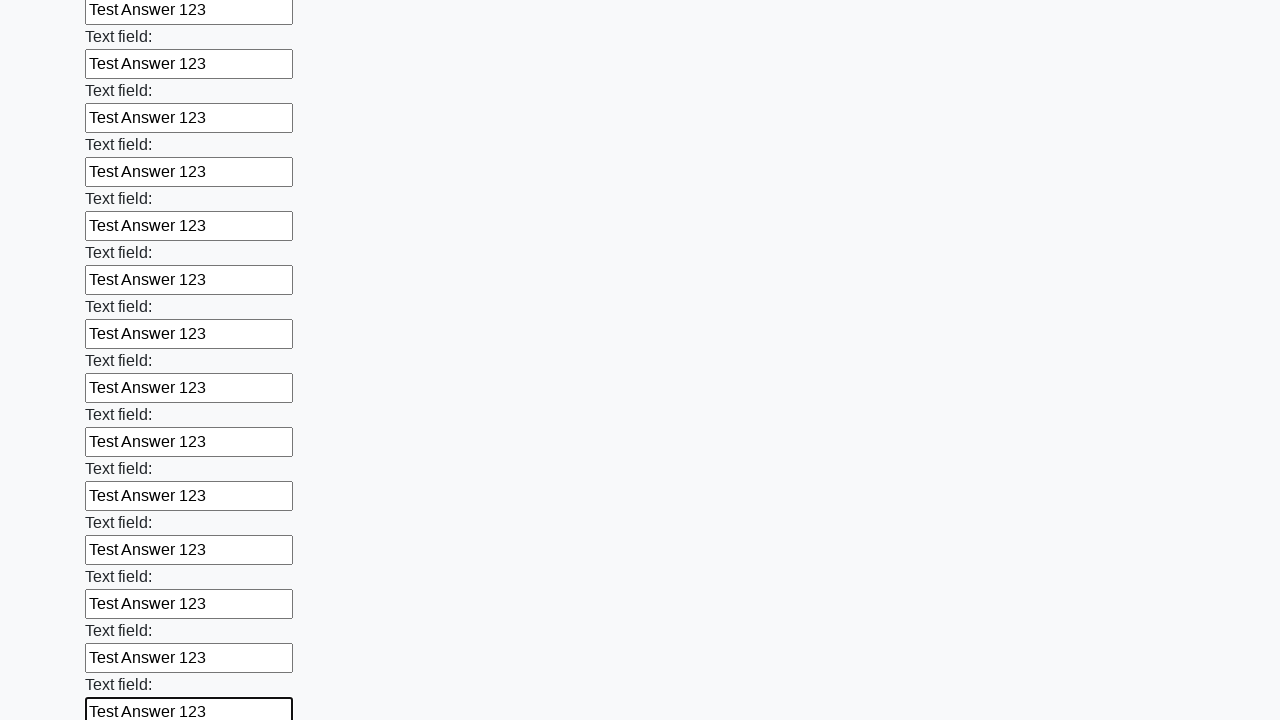

Filled input field with 'Test Answer 123' on input >> nth=82
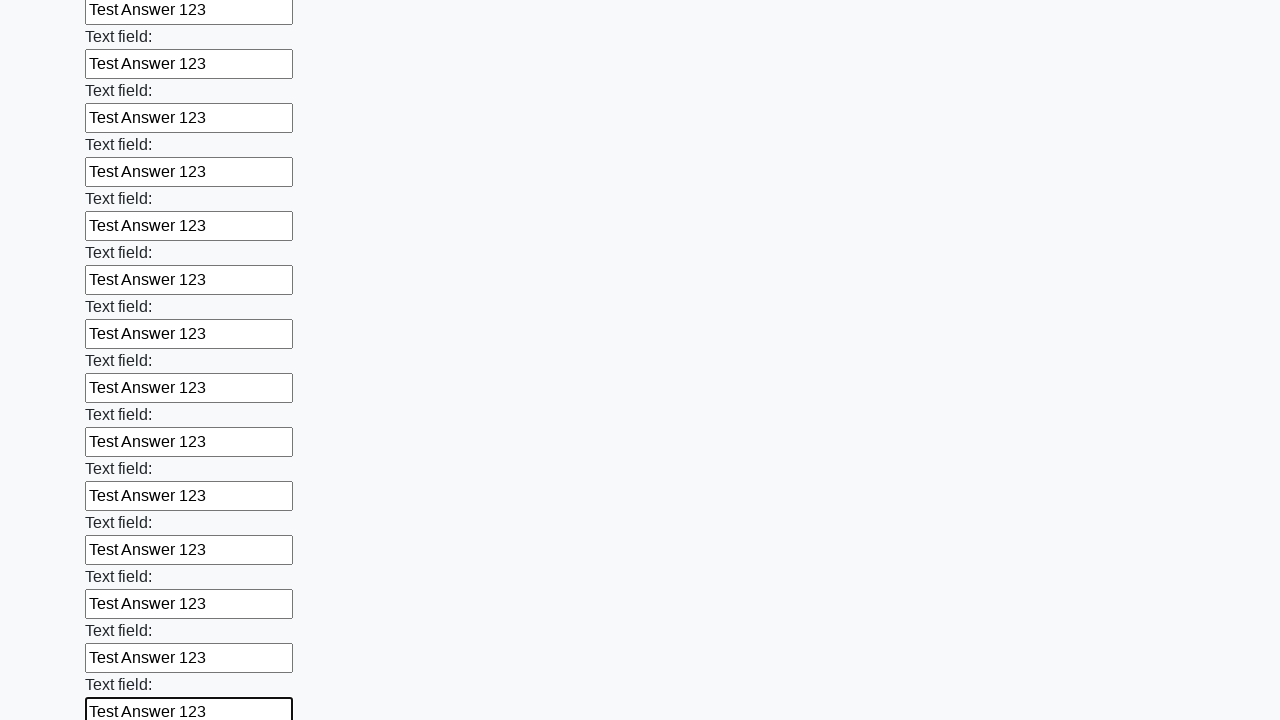

Filled input field with 'Test Answer 123' on input >> nth=83
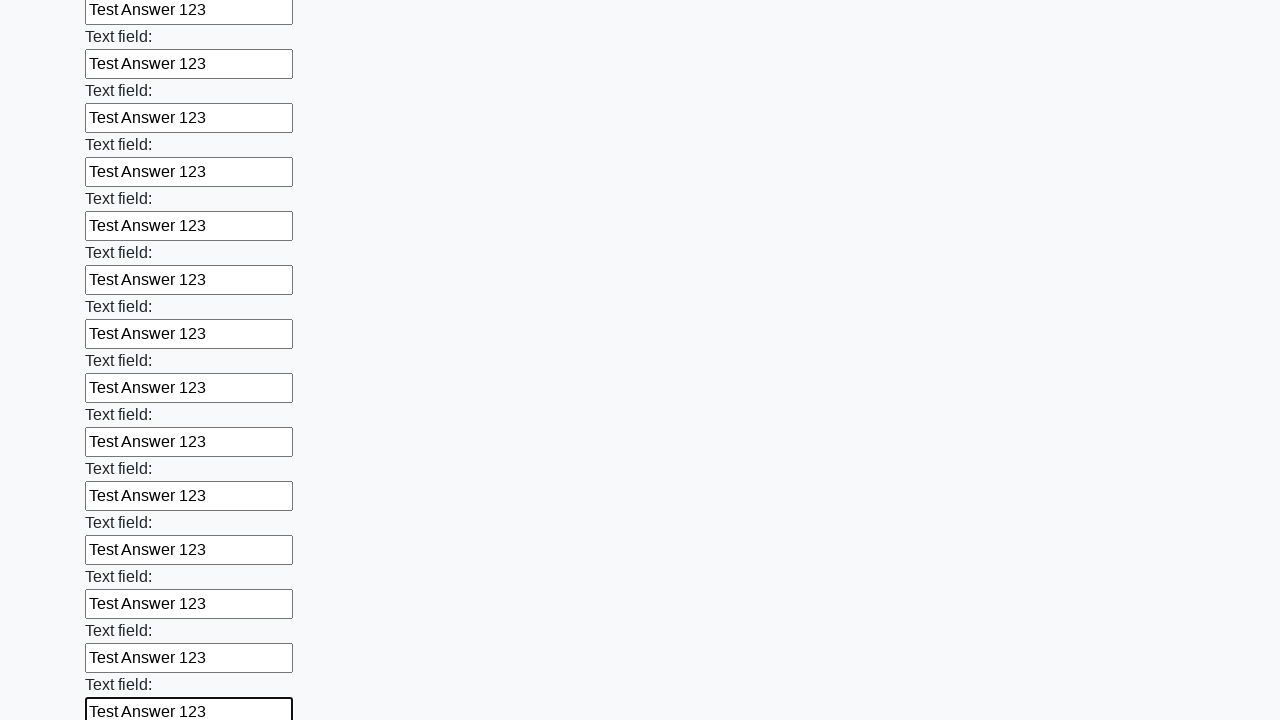

Filled input field with 'Test Answer 123' on input >> nth=84
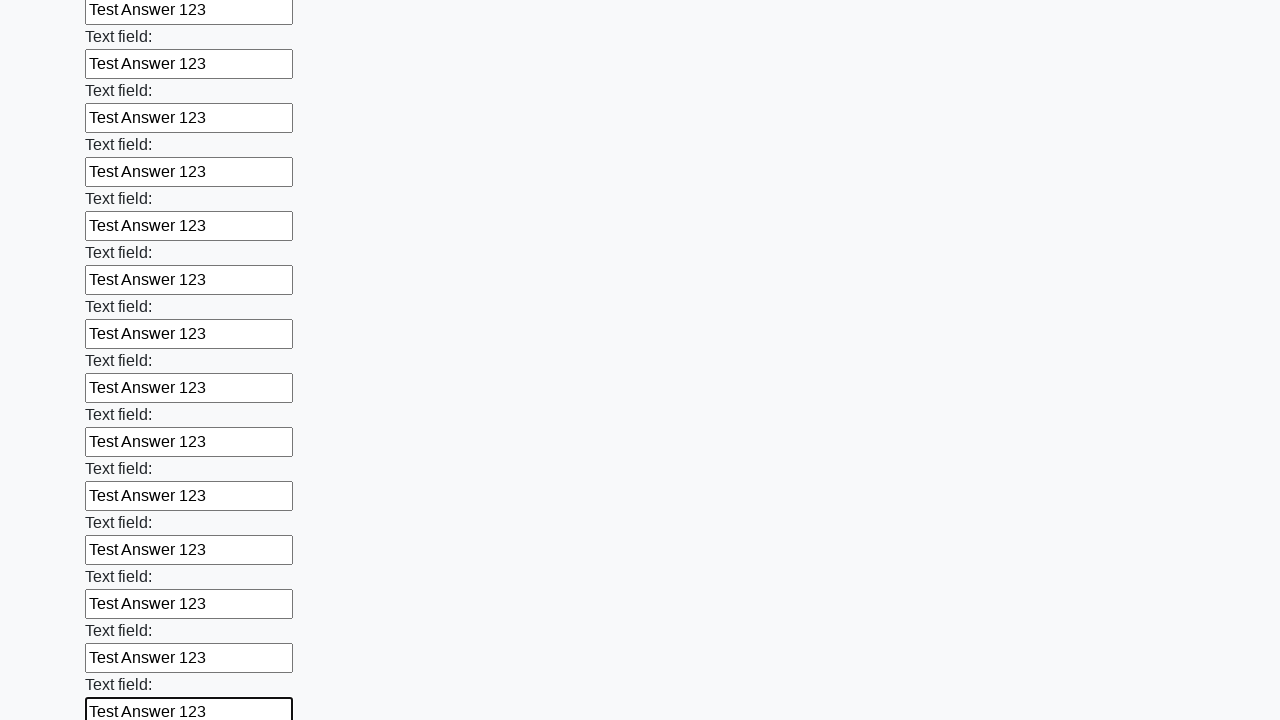

Filled input field with 'Test Answer 123' on input >> nth=85
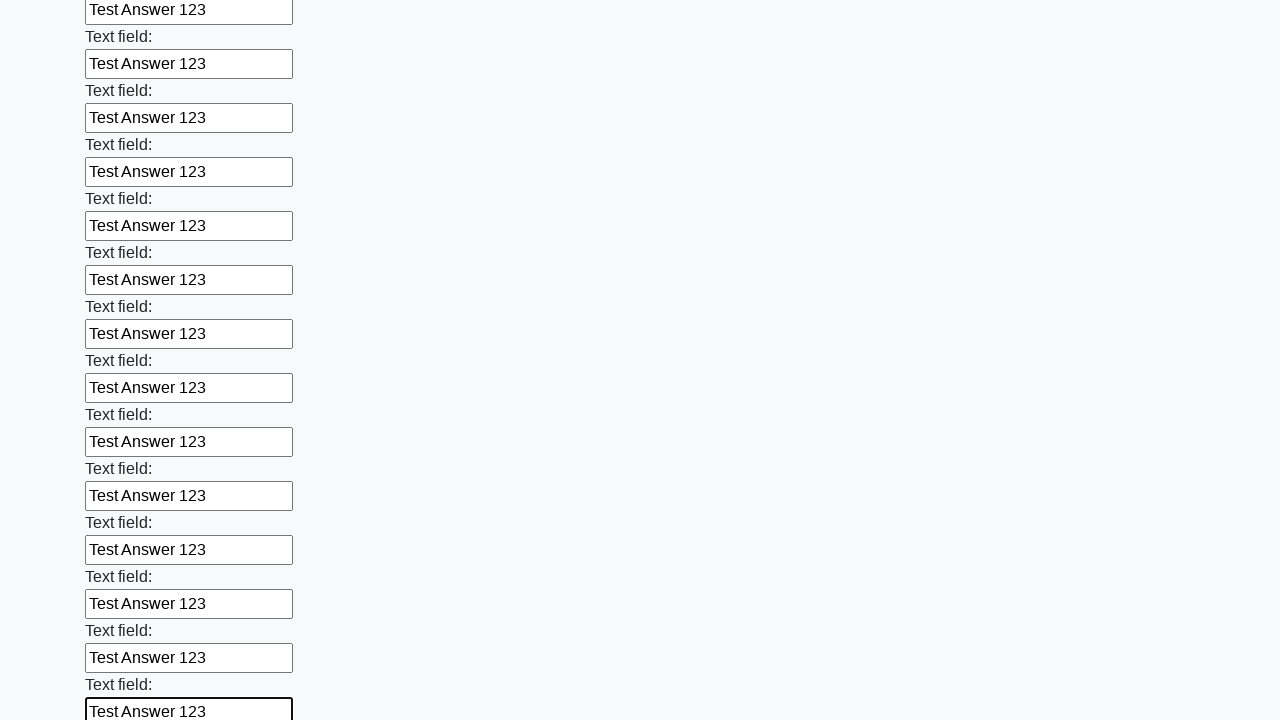

Filled input field with 'Test Answer 123' on input >> nth=86
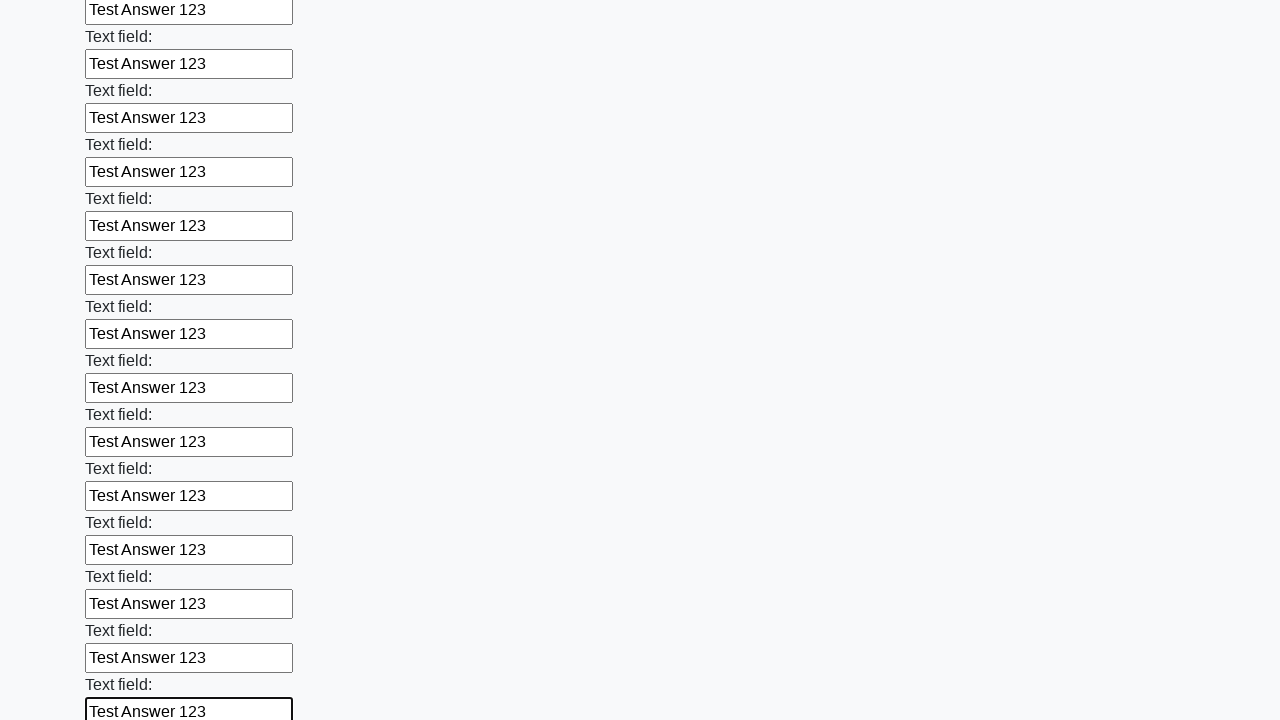

Filled input field with 'Test Answer 123' on input >> nth=87
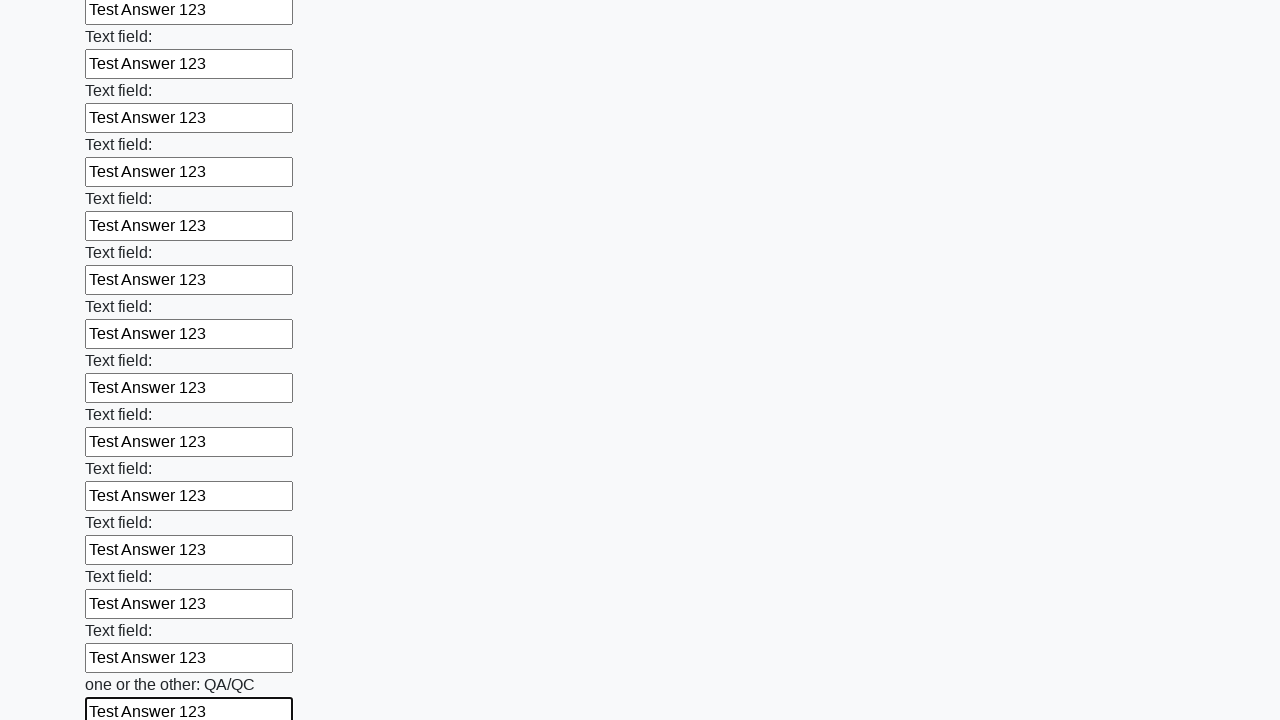

Filled input field with 'Test Answer 123' on input >> nth=88
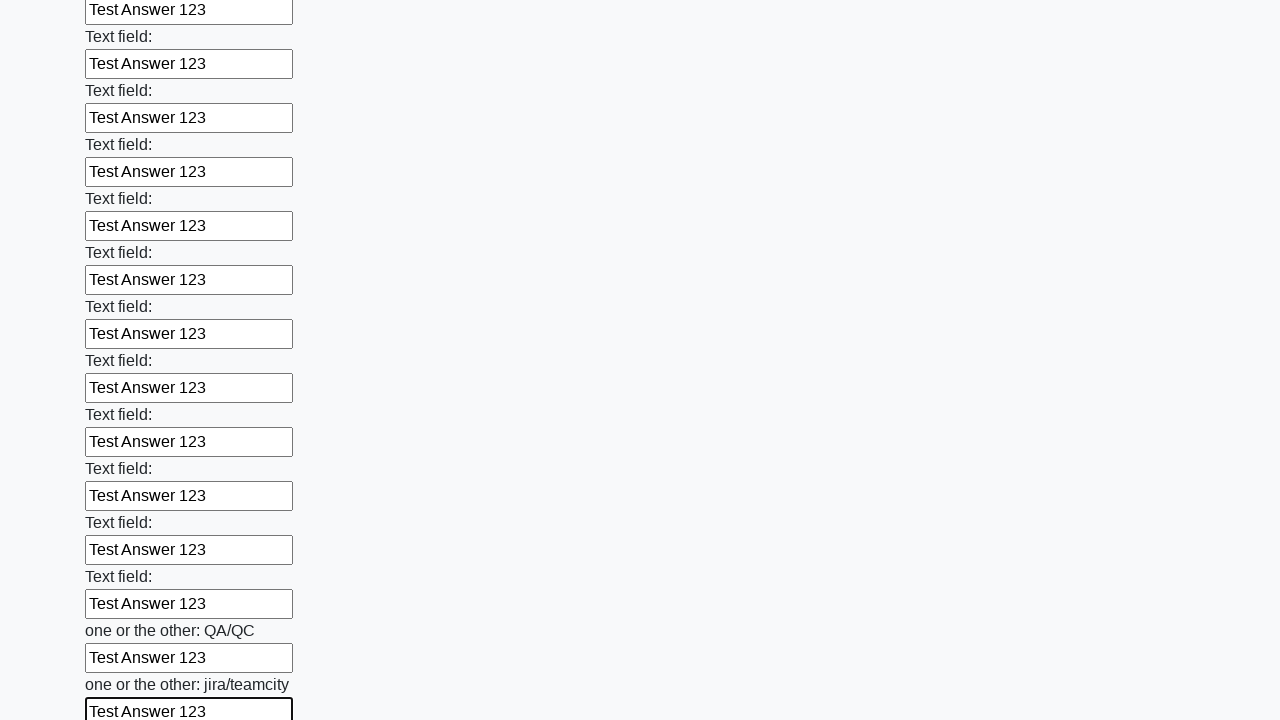

Filled input field with 'Test Answer 123' on input >> nth=89
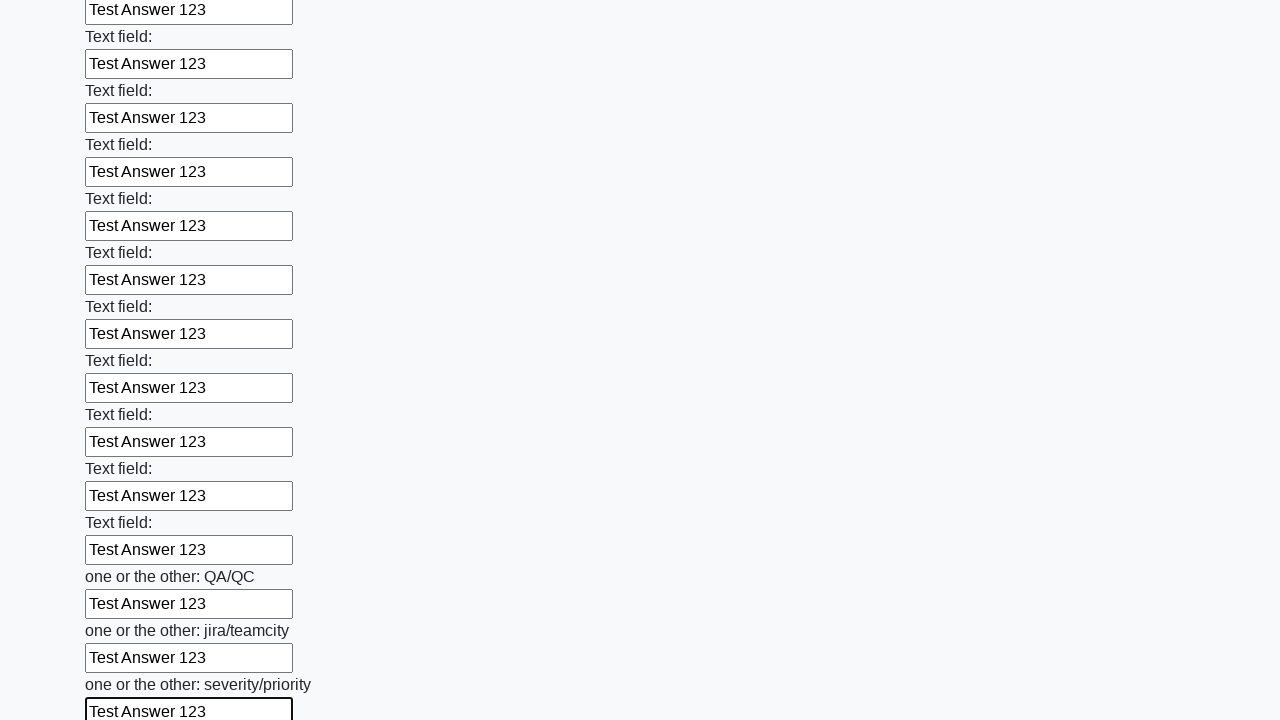

Filled input field with 'Test Answer 123' on input >> nth=90
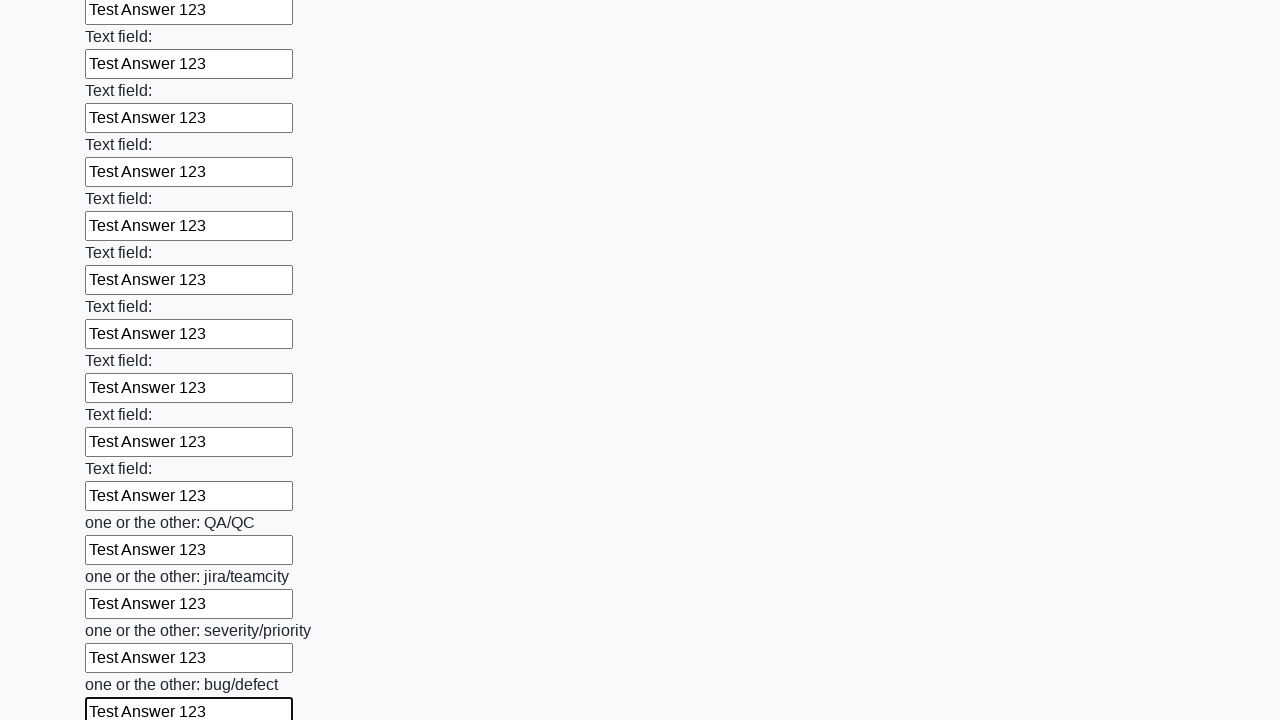

Filled input field with 'Test Answer 123' on input >> nth=91
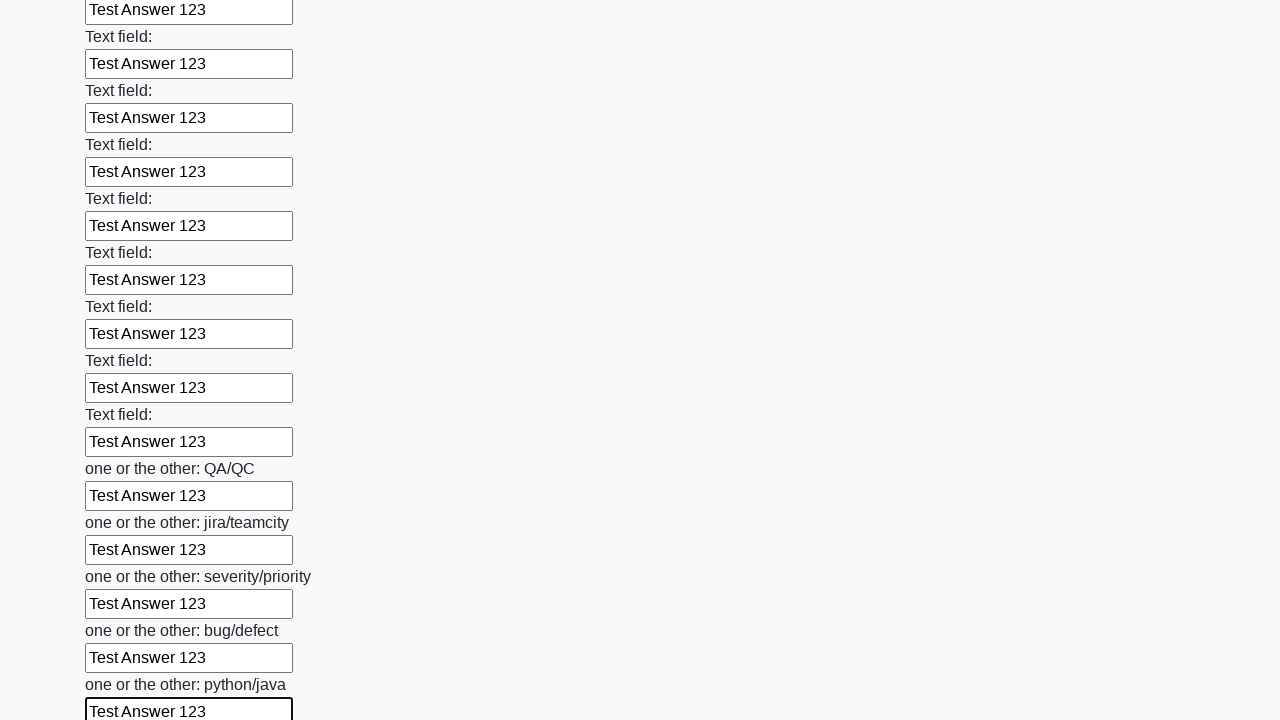

Filled input field with 'Test Answer 123' on input >> nth=92
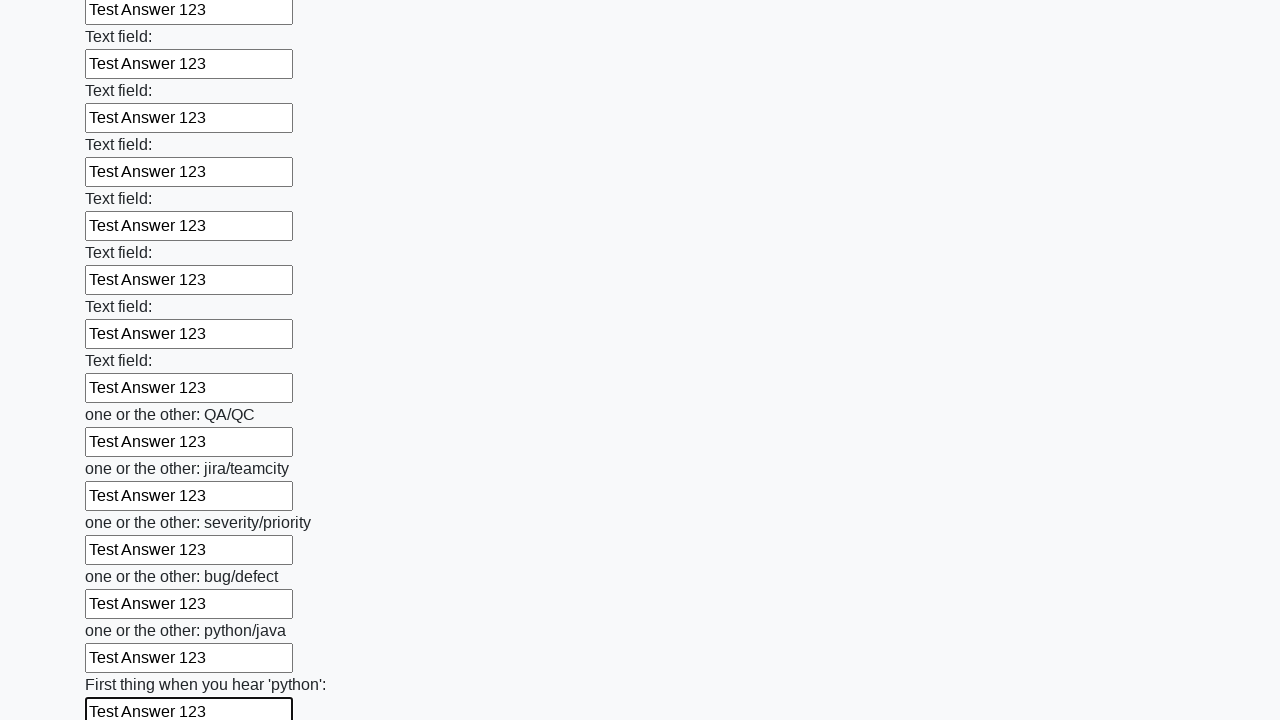

Filled input field with 'Test Answer 123' on input >> nth=93
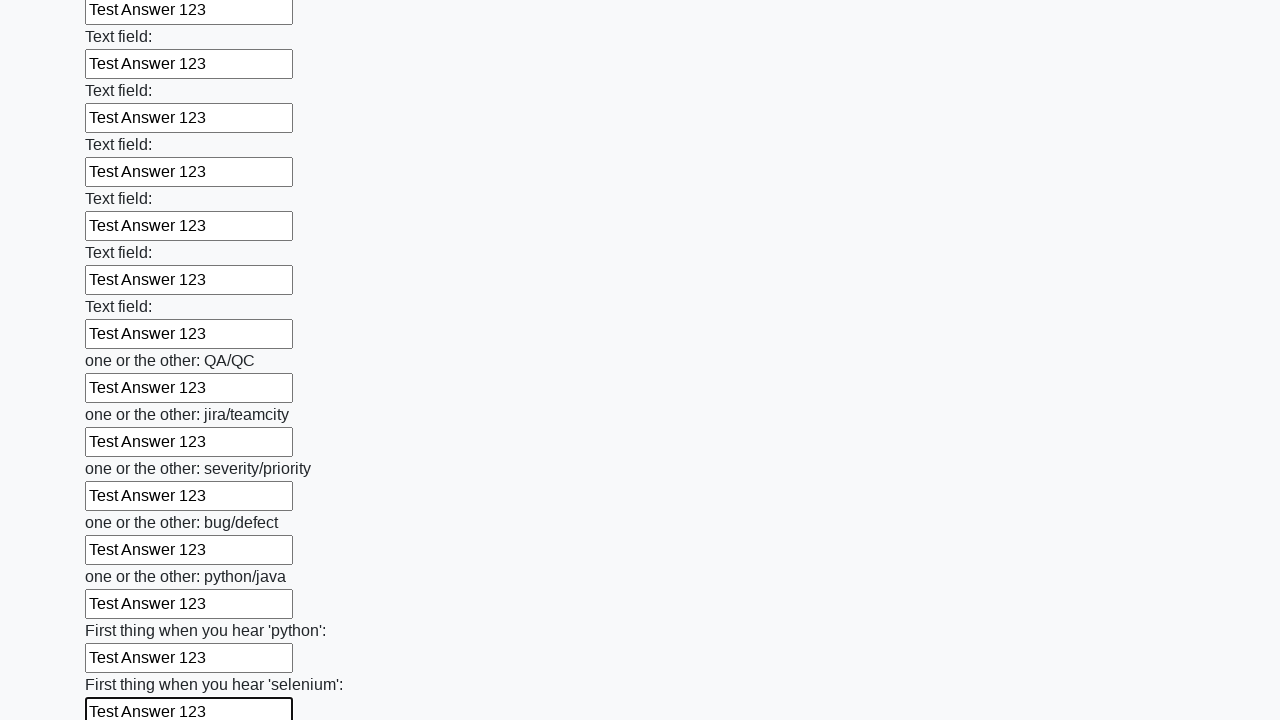

Filled input field with 'Test Answer 123' on input >> nth=94
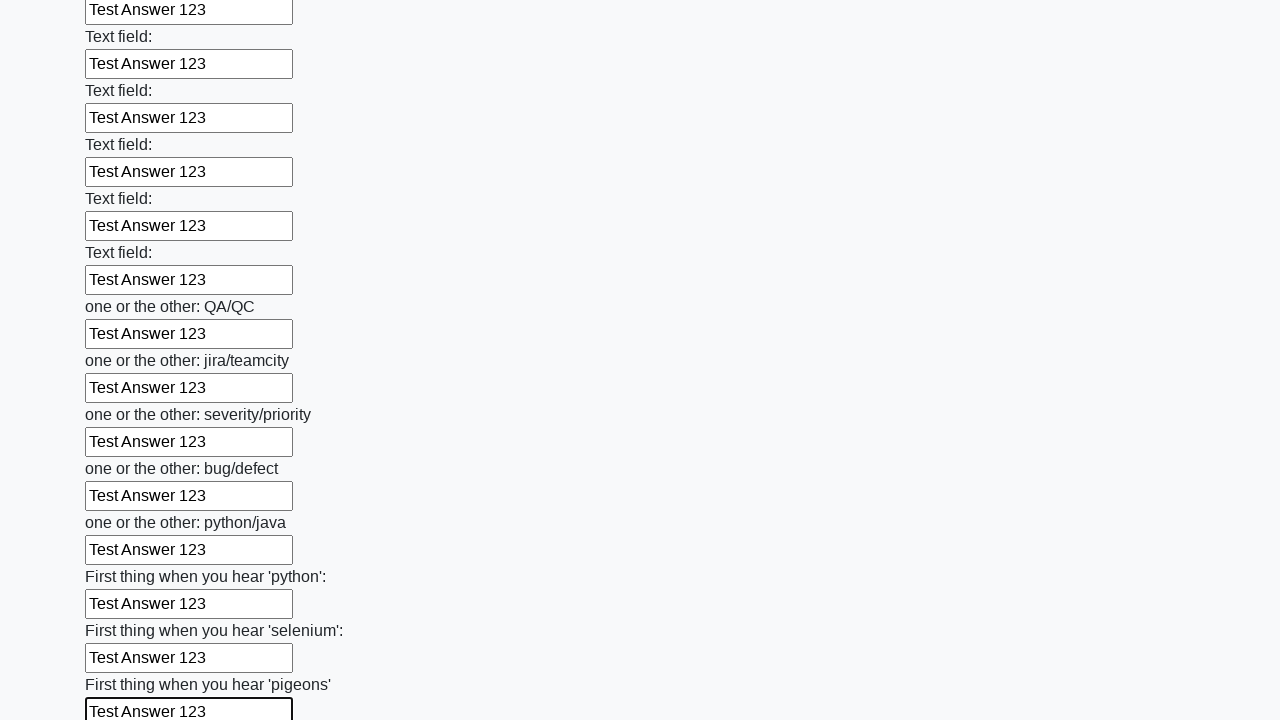

Filled input field with 'Test Answer 123' on input >> nth=95
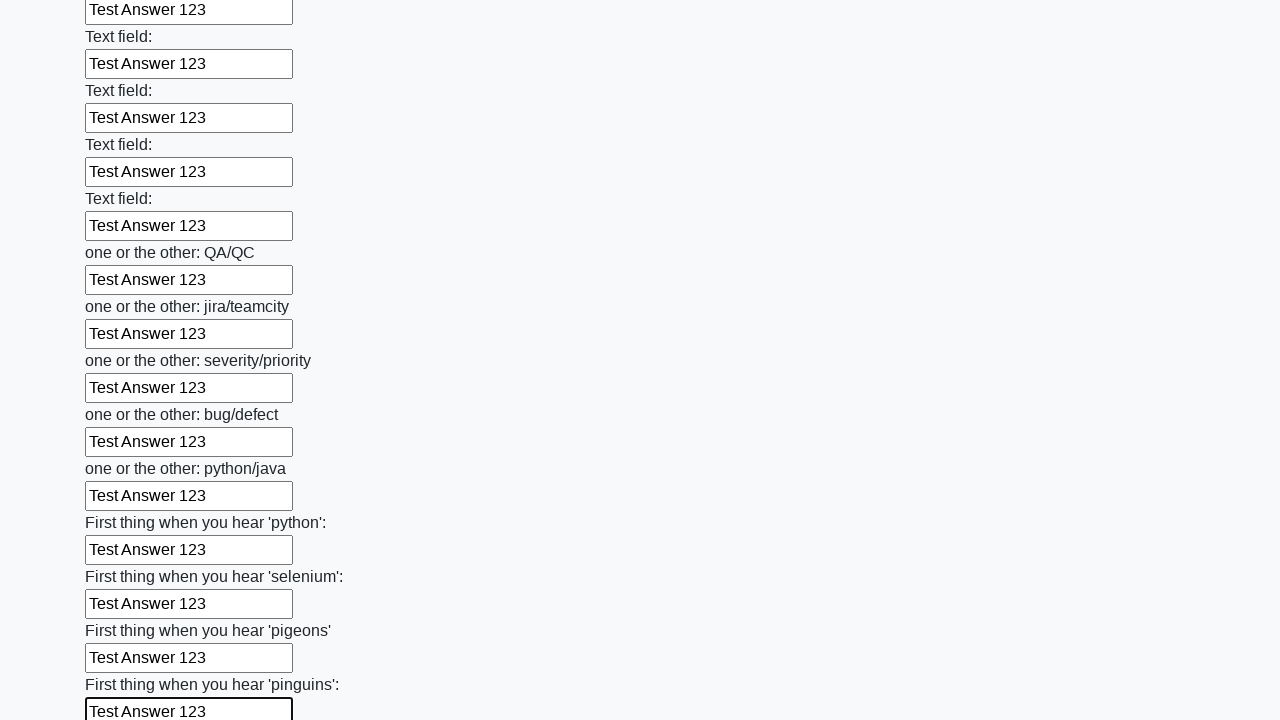

Filled input field with 'Test Answer 123' on input >> nth=96
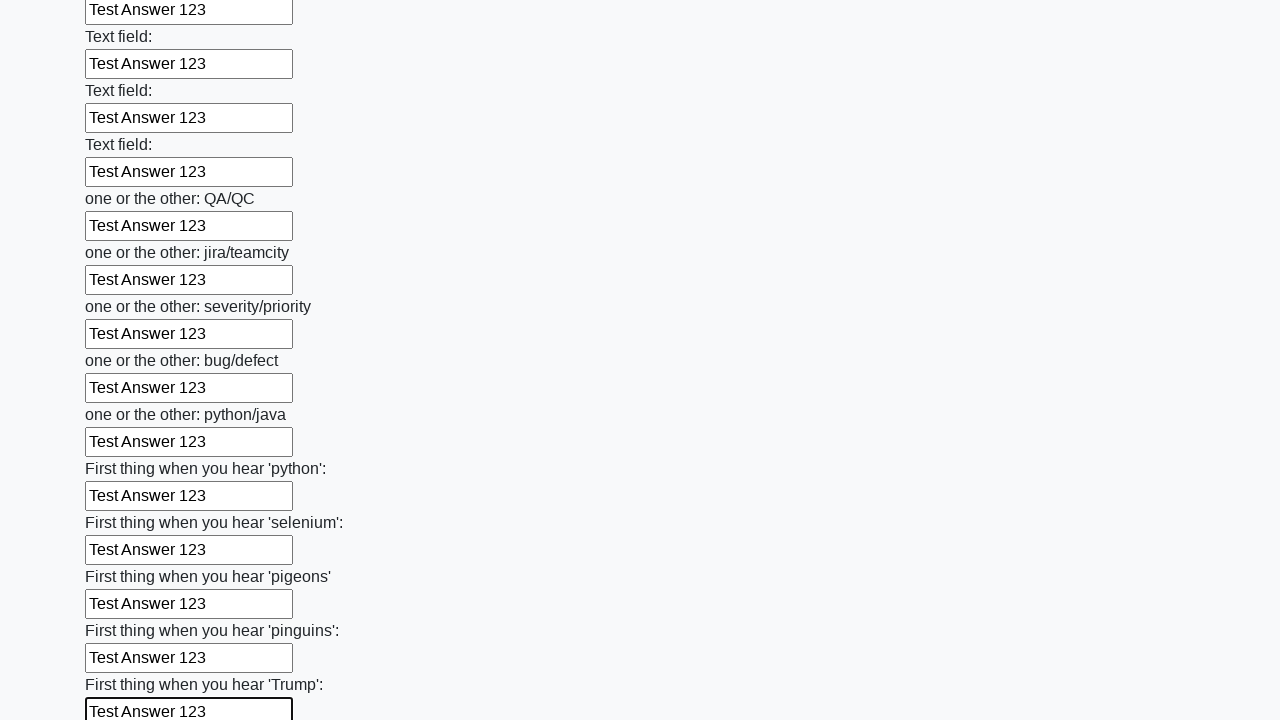

Filled input field with 'Test Answer 123' on input >> nth=97
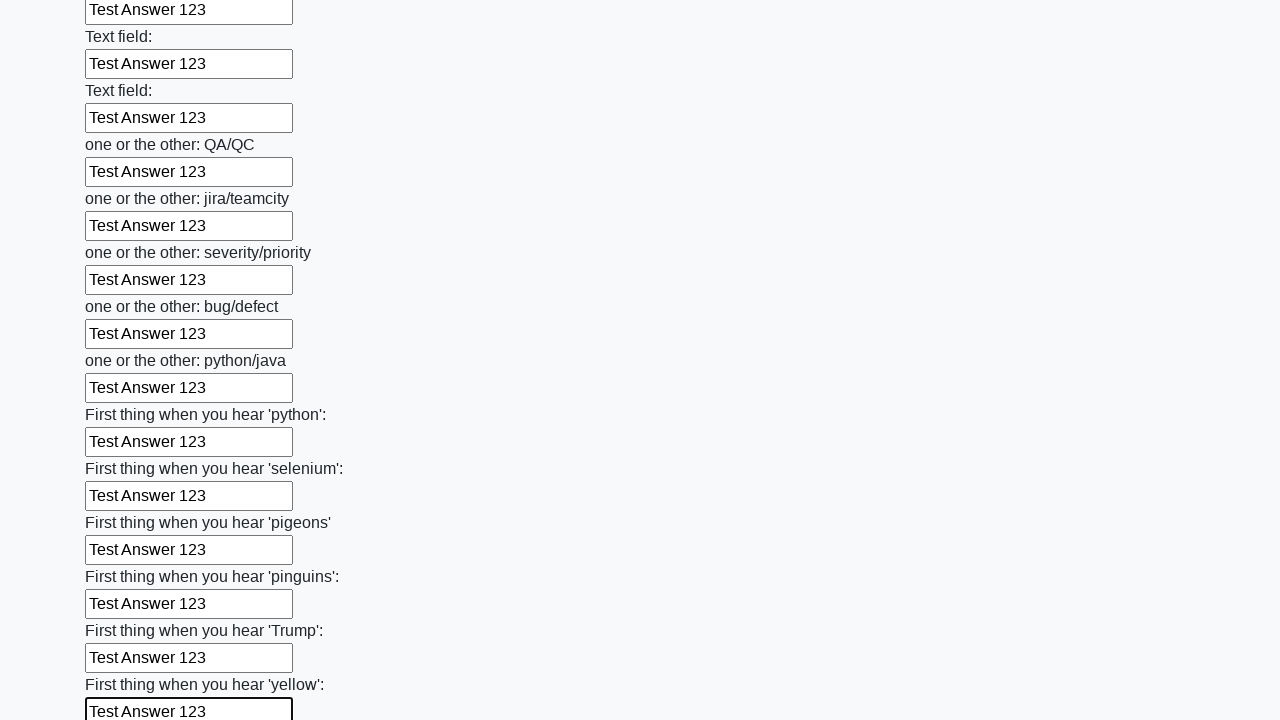

Filled input field with 'Test Answer 123' on input >> nth=98
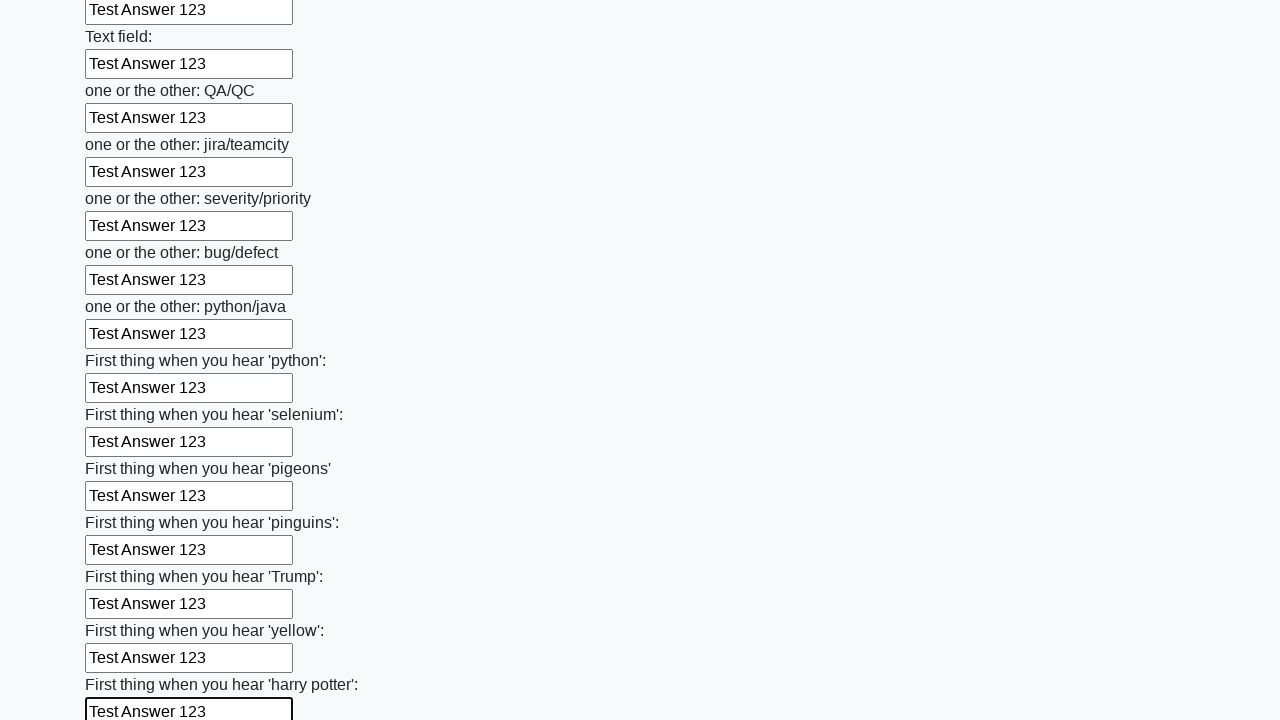

Filled input field with 'Test Answer 123' on input >> nth=99
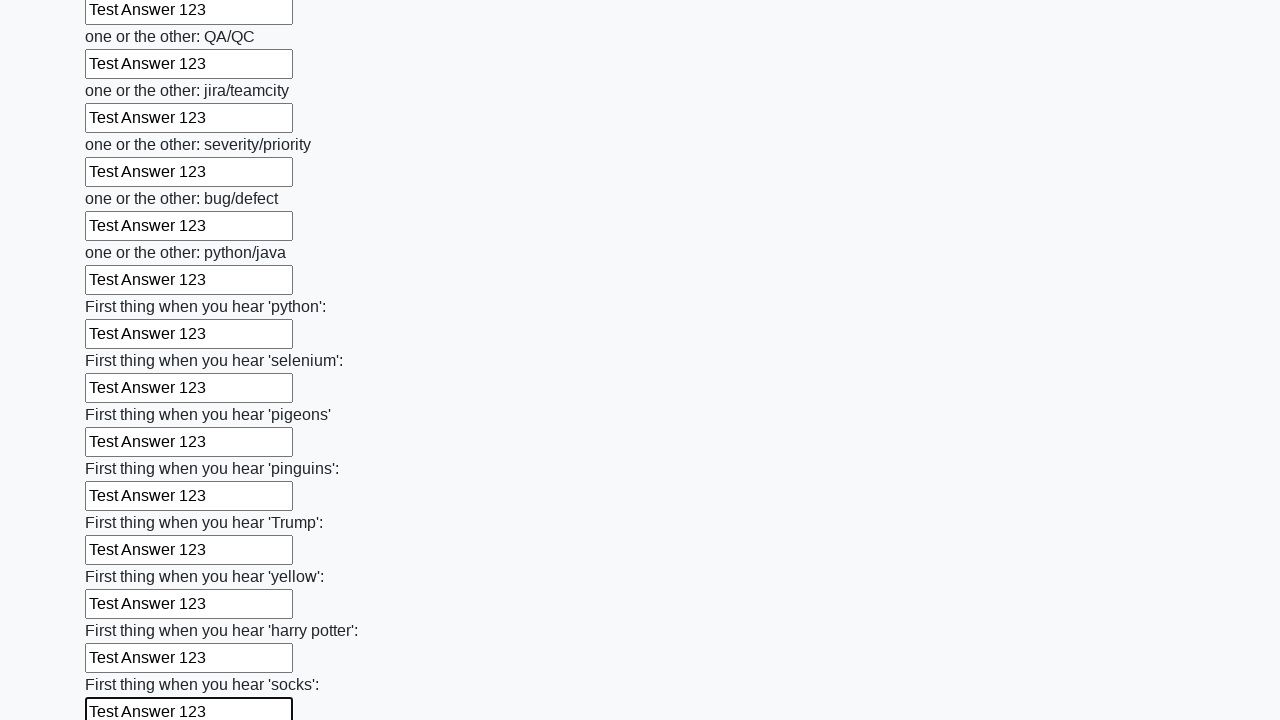

Clicked the submit button at (123, 611) on button.btn
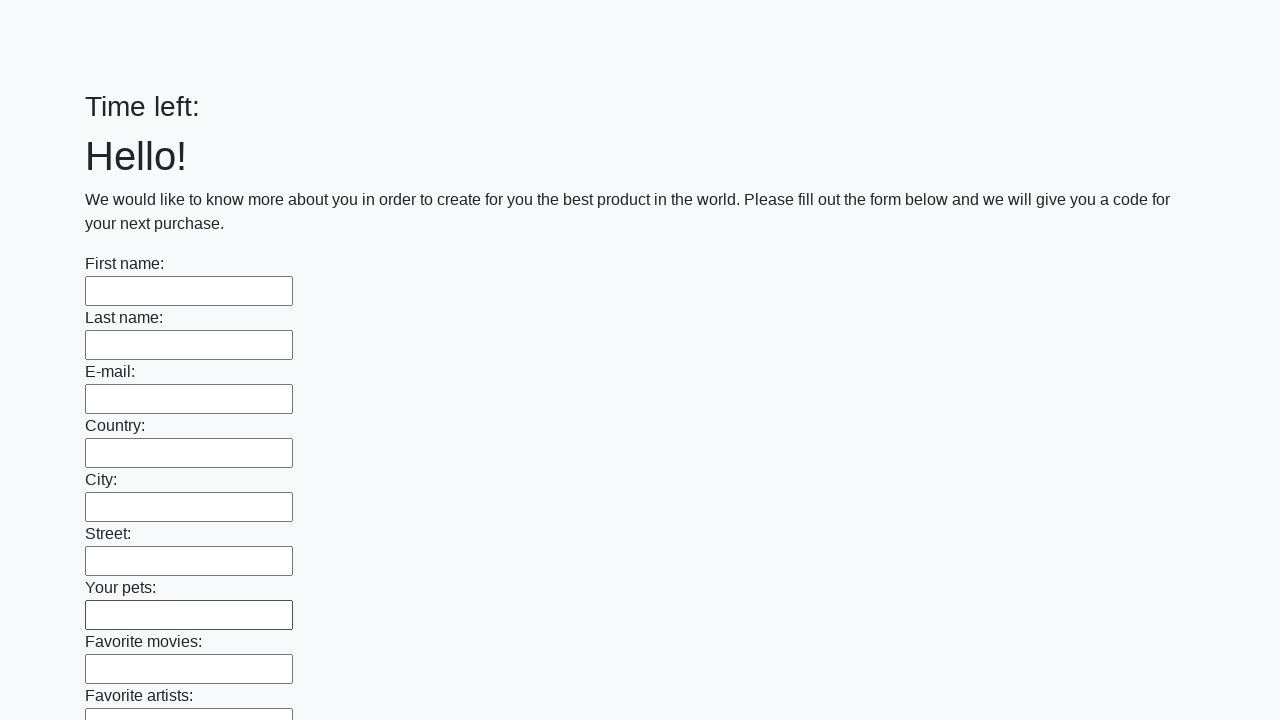

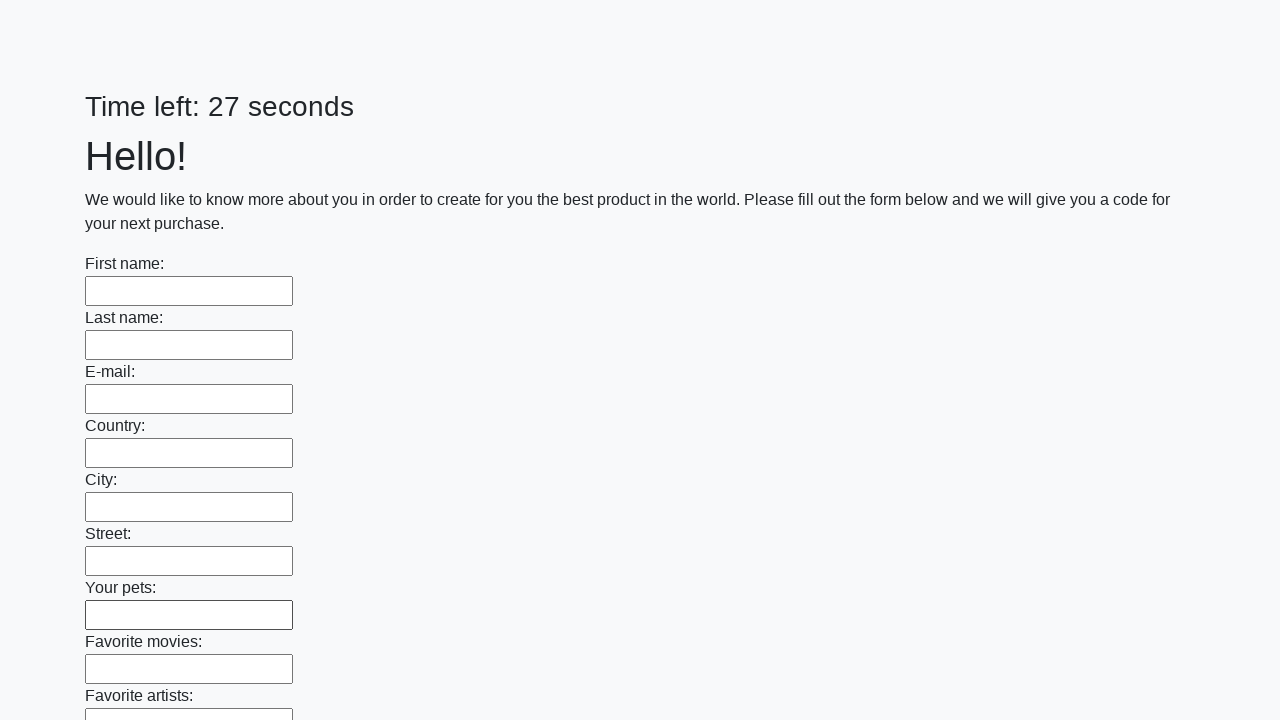